Tests filling a large form by entering text into all input fields and submitting the form by clicking the submit button.

Starting URL: http://suninjuly.github.io/huge_form.html

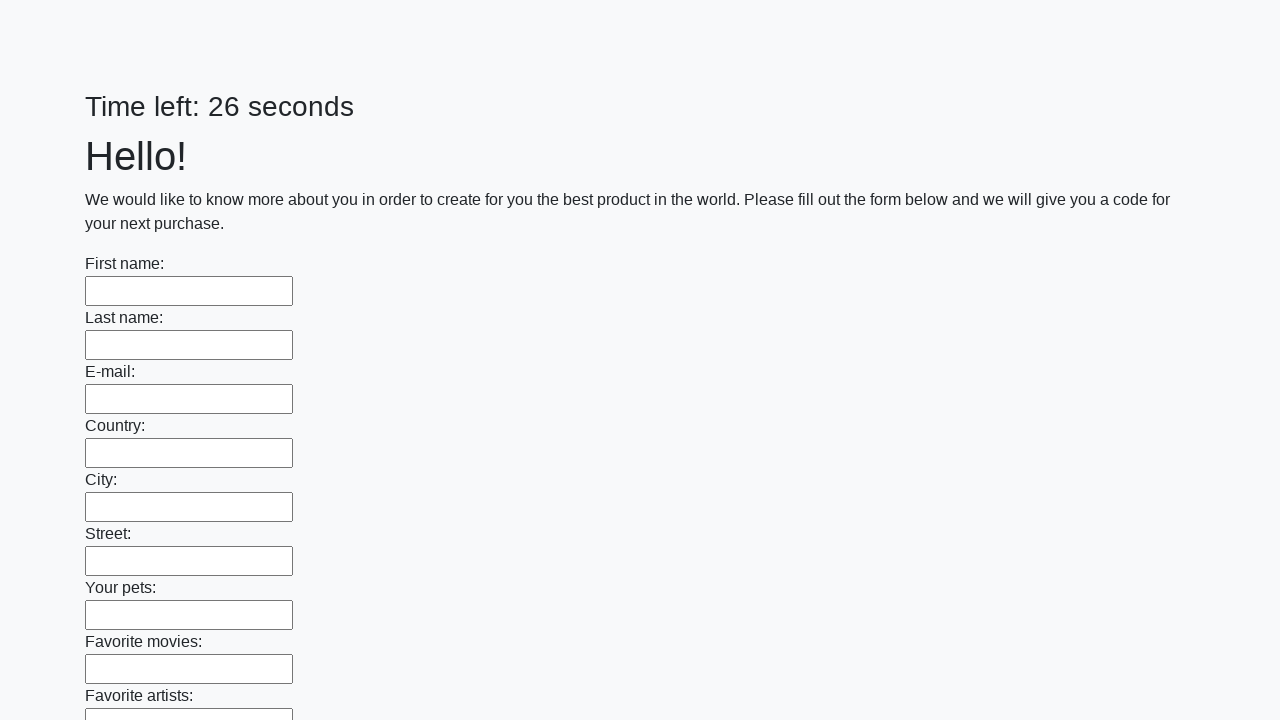

Located all input fields on the form
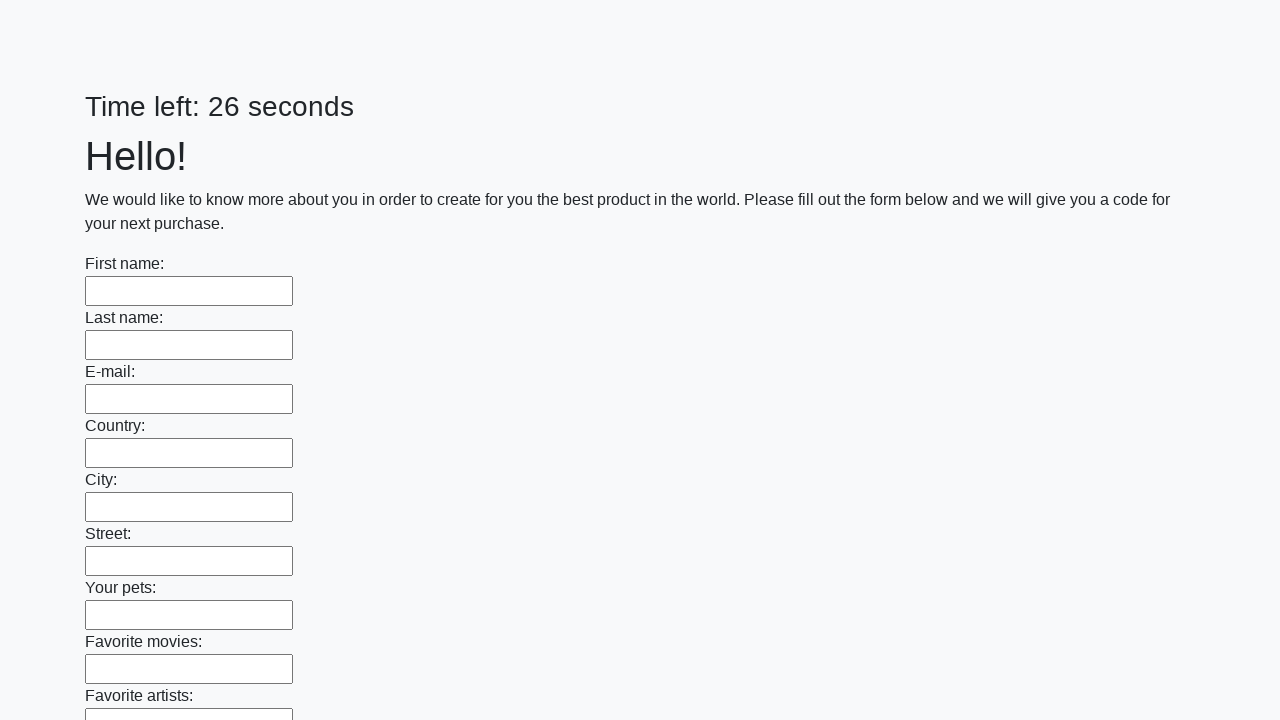

Filled input field with 'Имя' on input >> nth=0
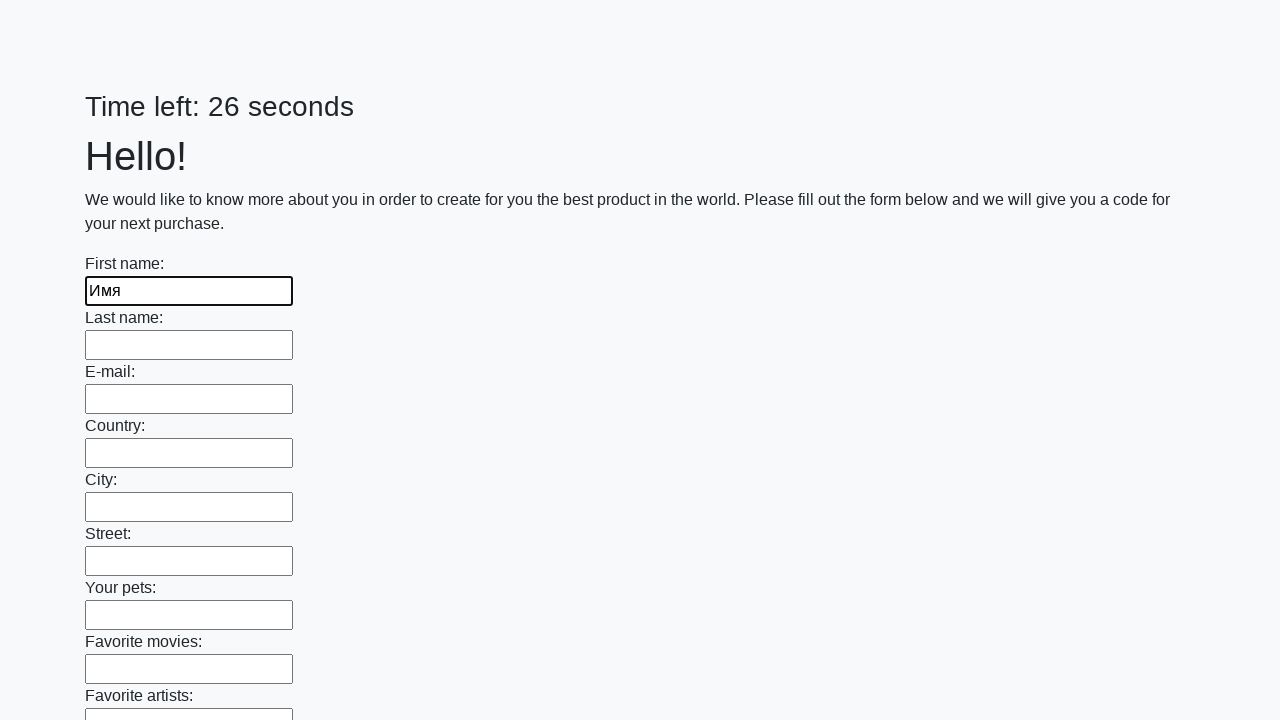

Filled input field with 'Имя' on input >> nth=1
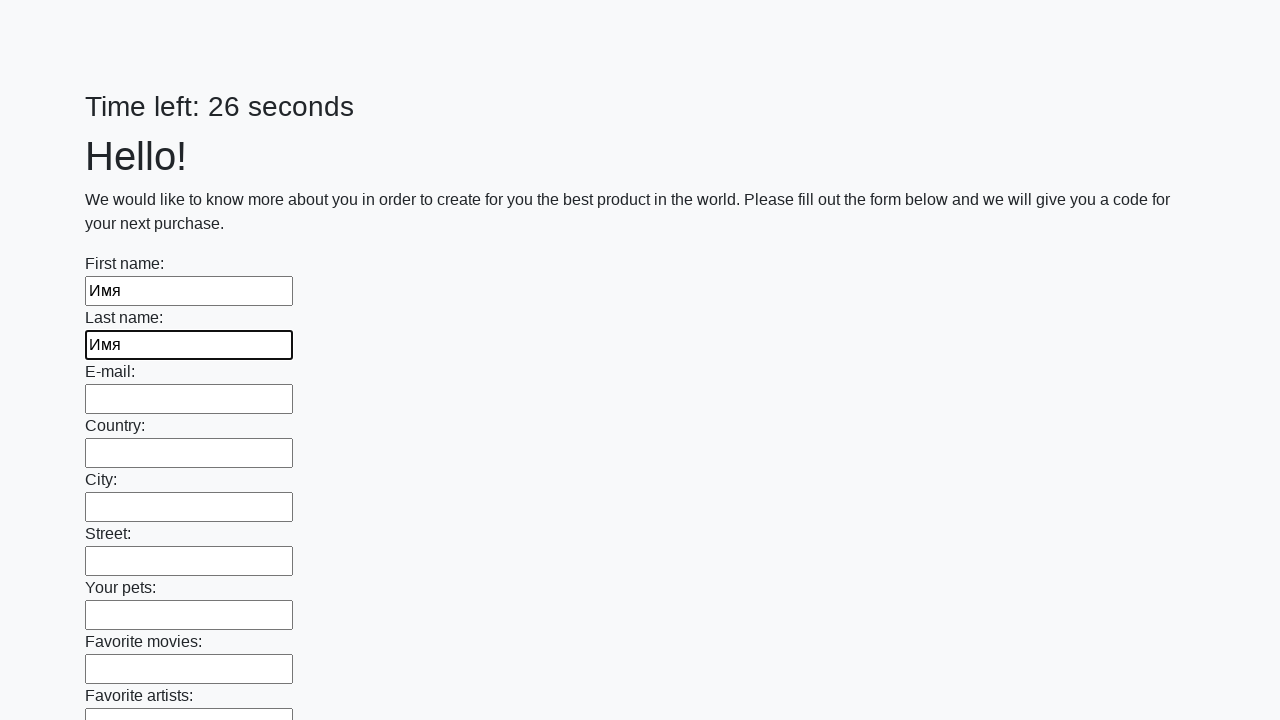

Filled input field with 'Имя' on input >> nth=2
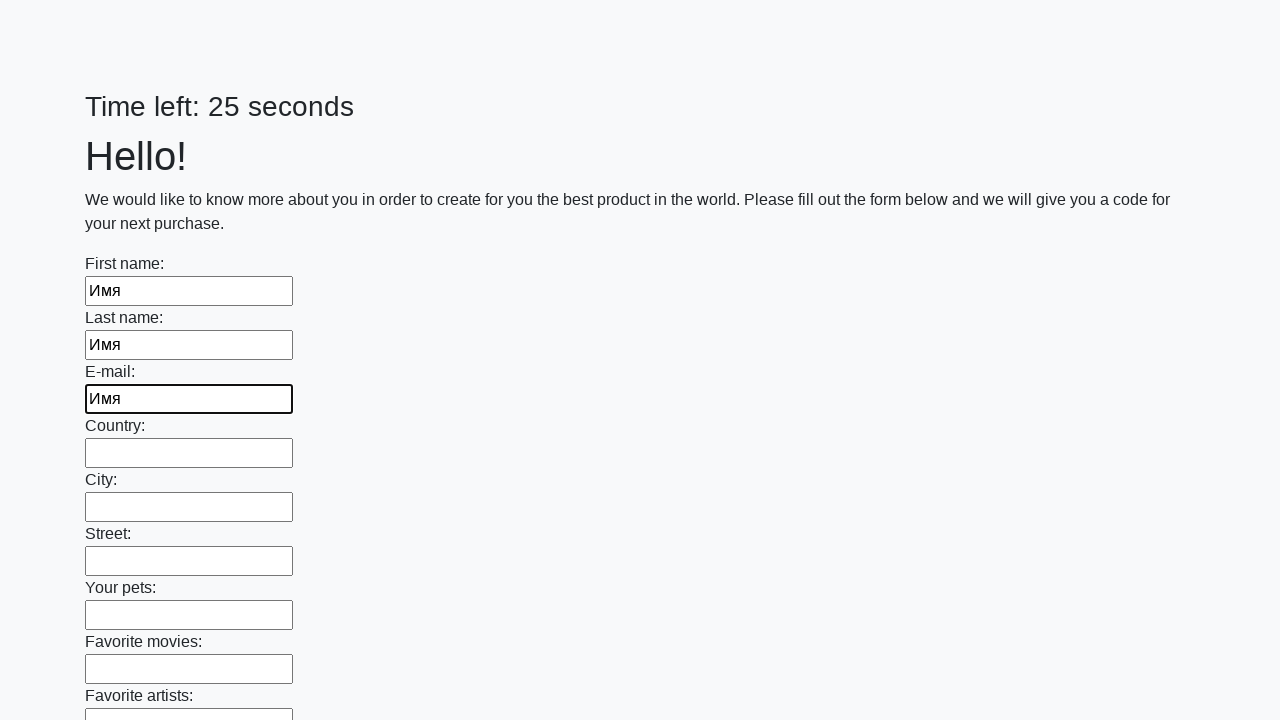

Filled input field with 'Имя' on input >> nth=3
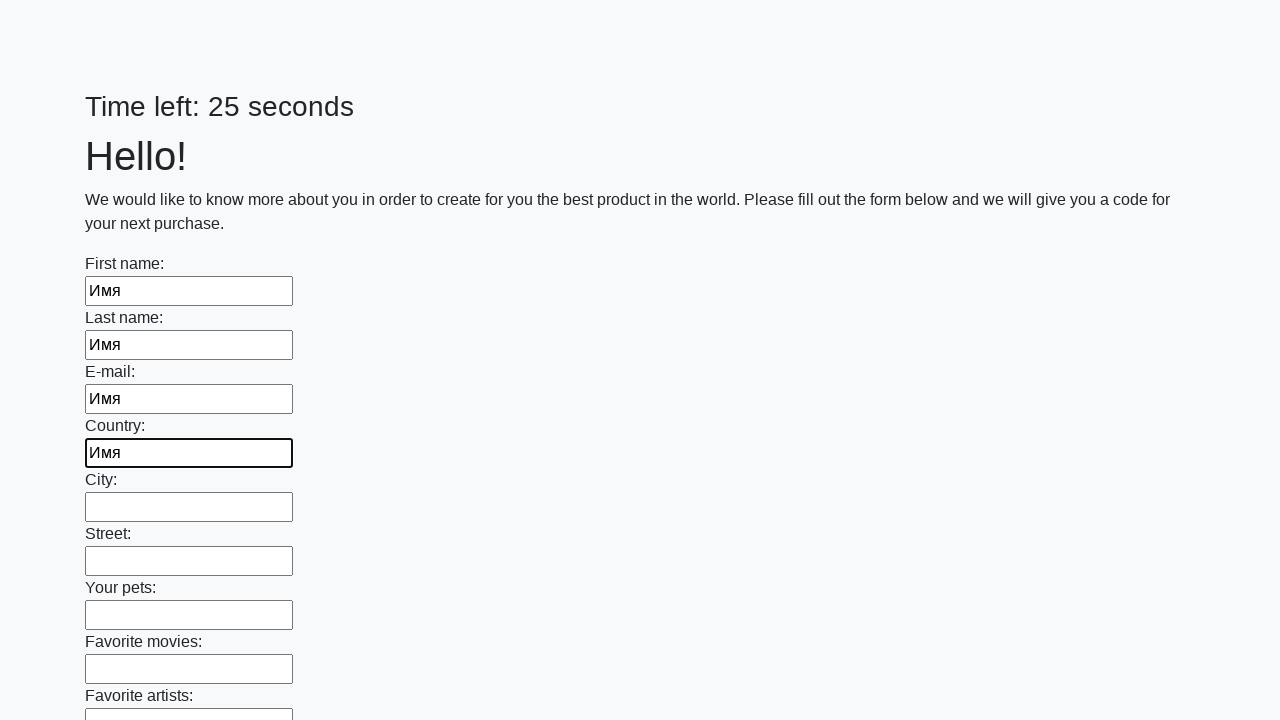

Filled input field with 'Имя' on input >> nth=4
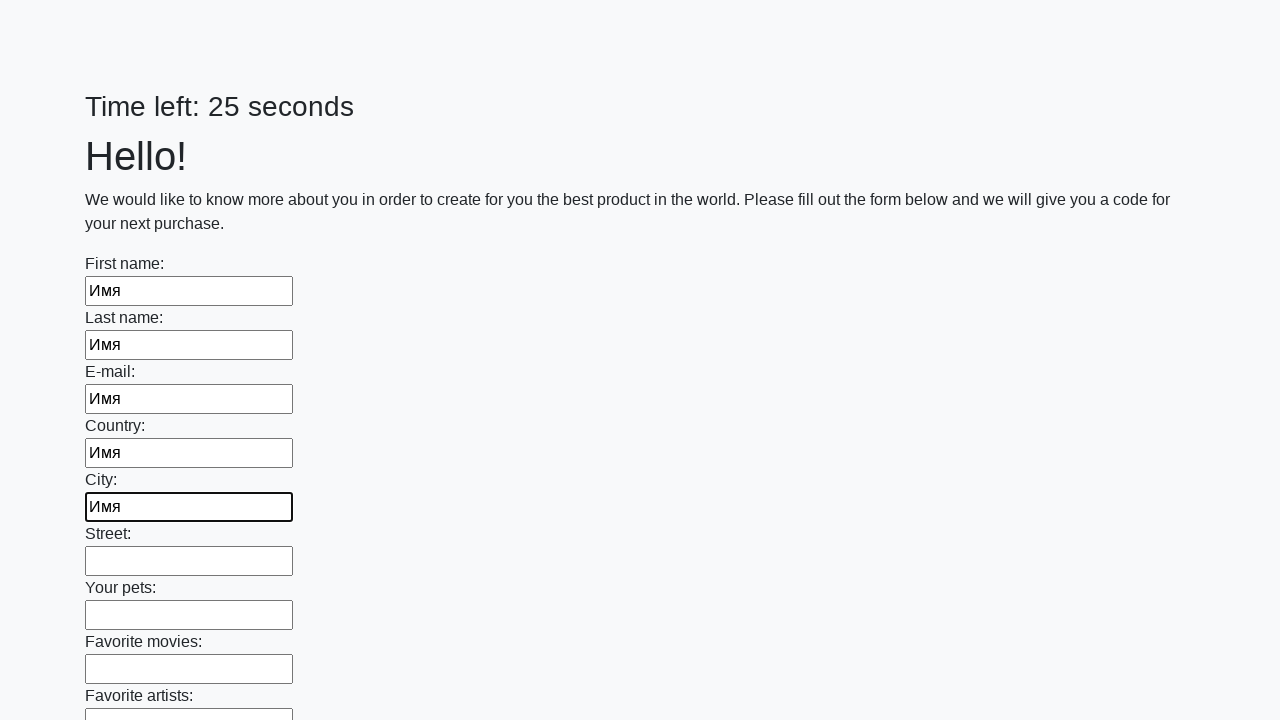

Filled input field with 'Имя' on input >> nth=5
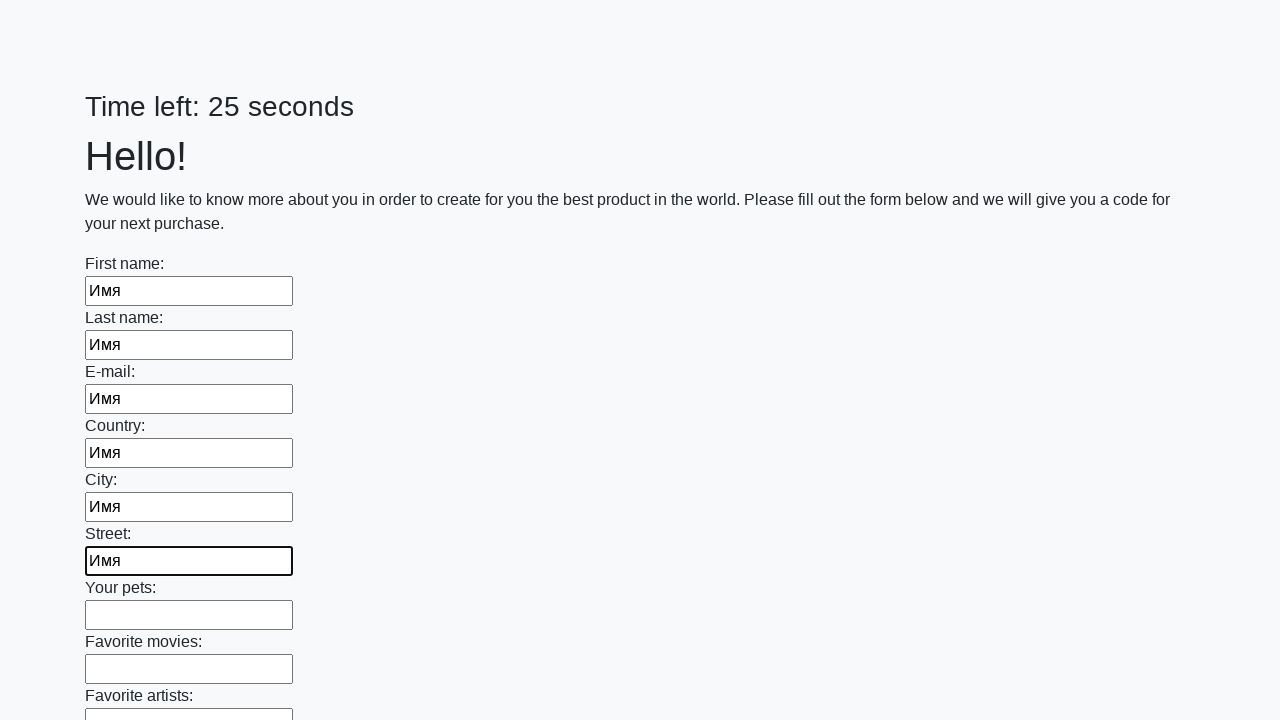

Filled input field with 'Имя' on input >> nth=6
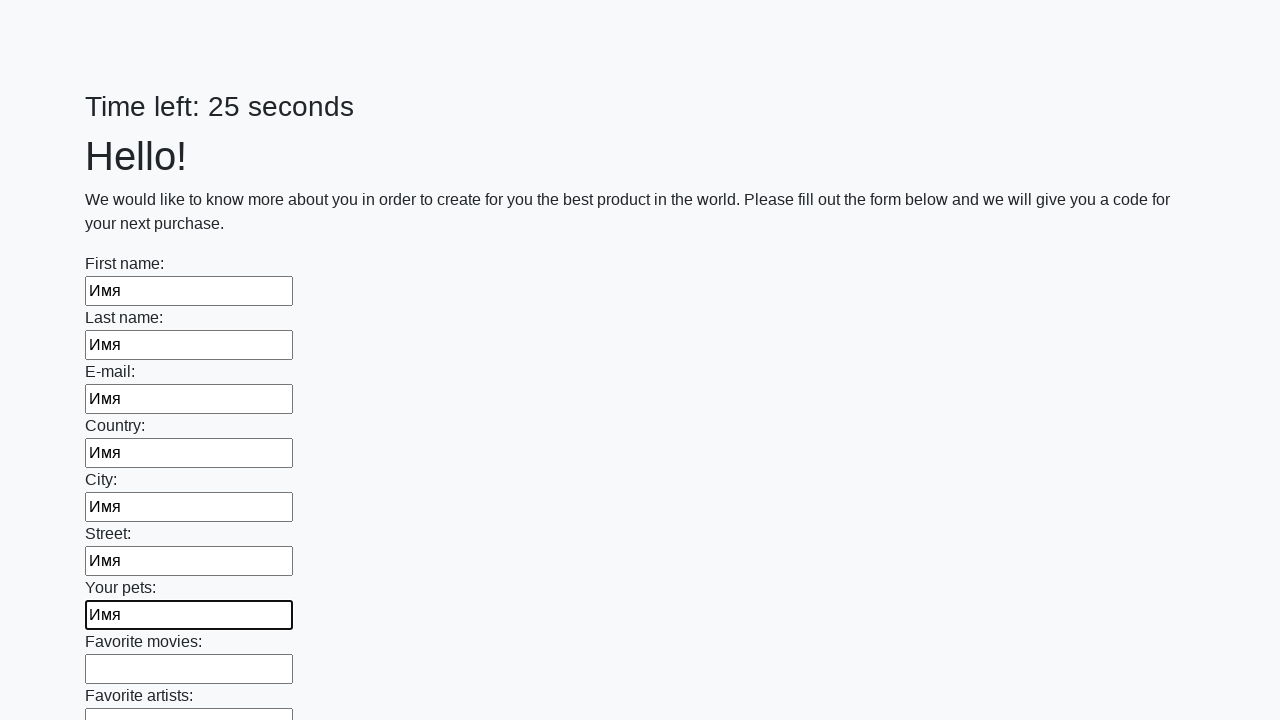

Filled input field with 'Имя' on input >> nth=7
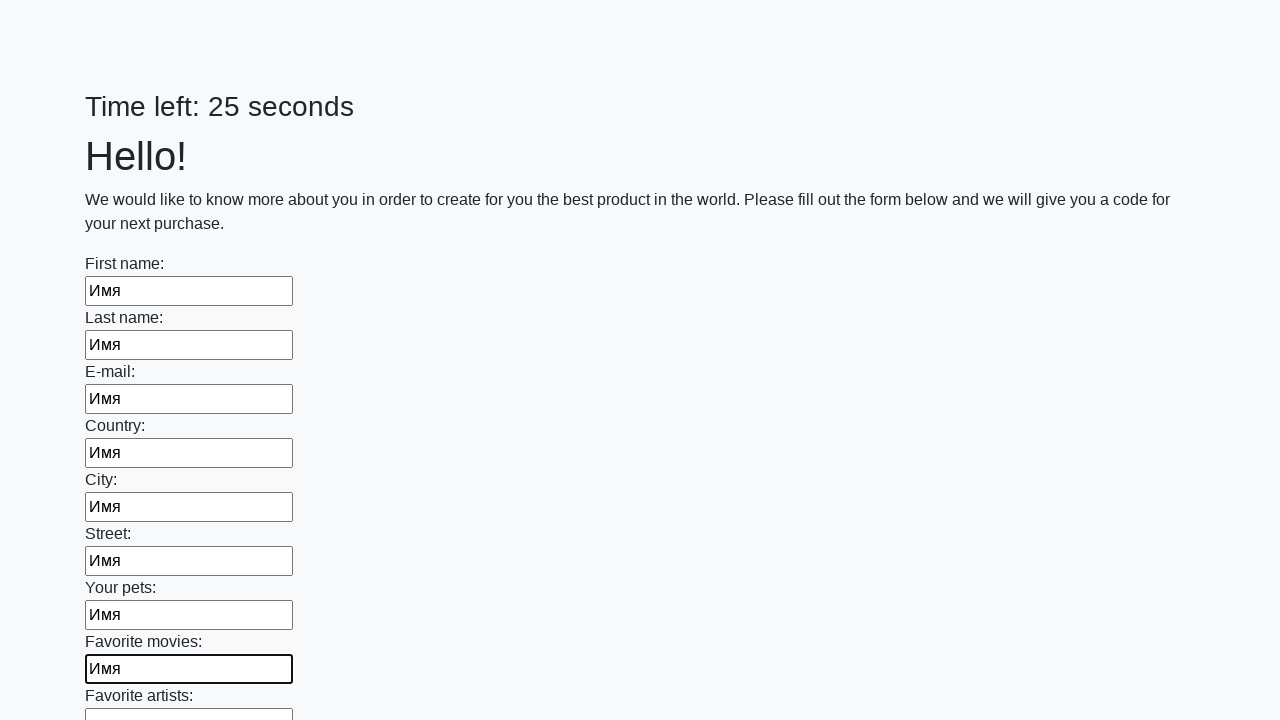

Filled input field with 'Имя' on input >> nth=8
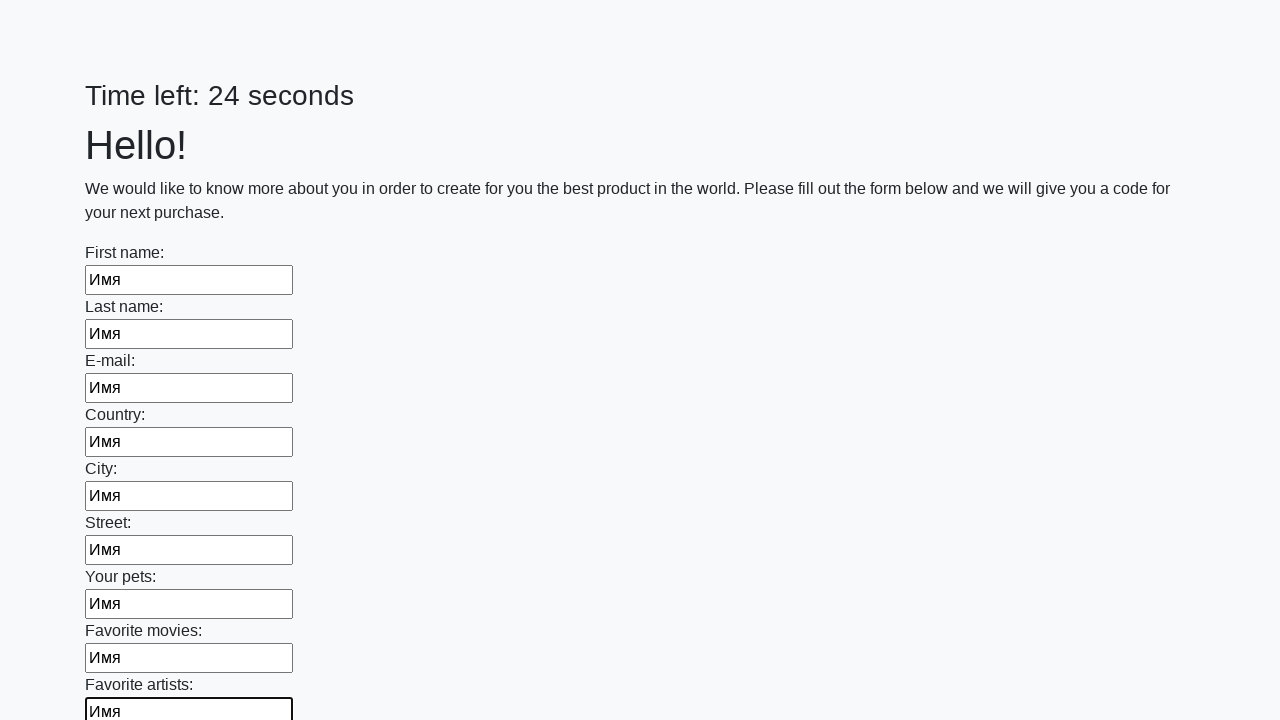

Filled input field with 'Имя' on input >> nth=9
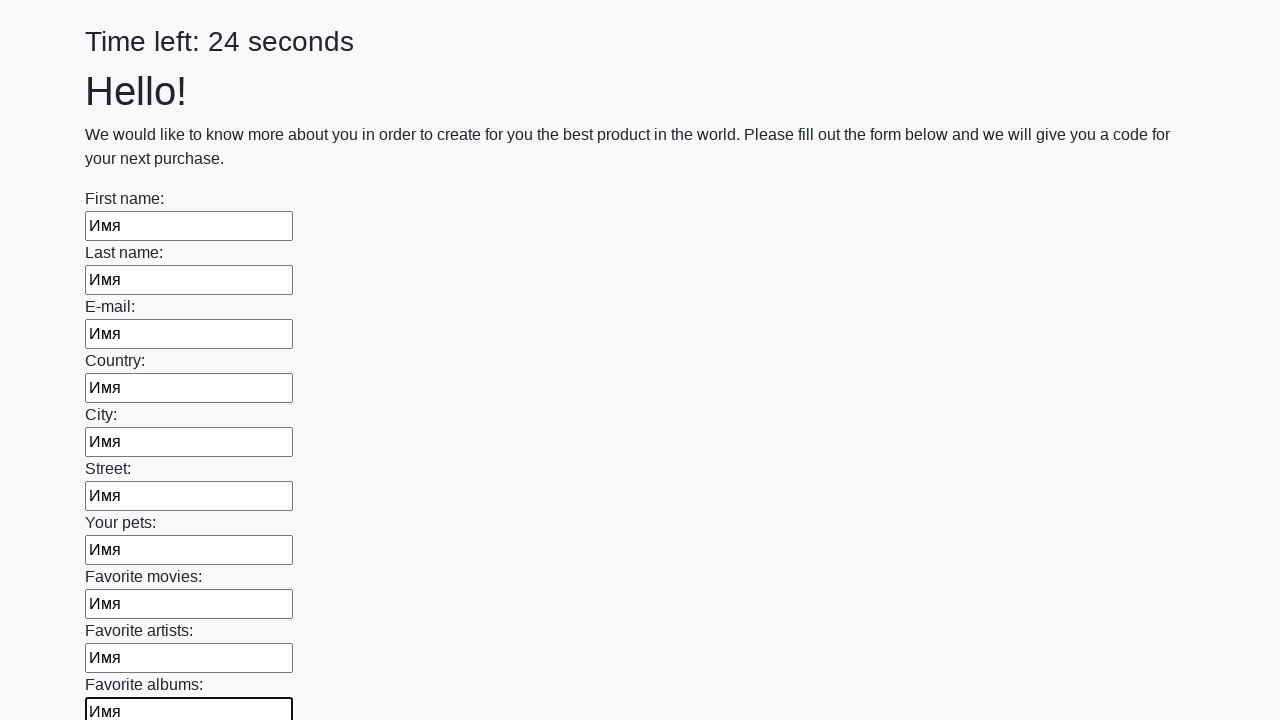

Filled input field with 'Имя' on input >> nth=10
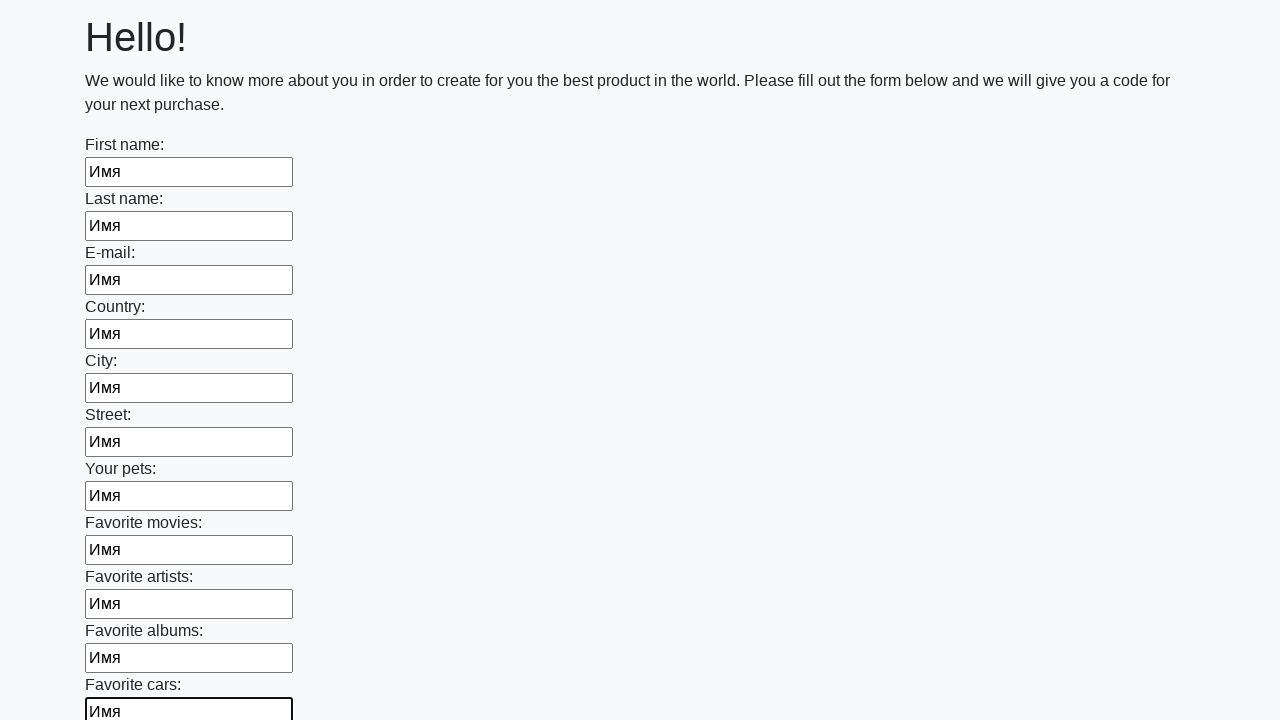

Filled input field with 'Имя' on input >> nth=11
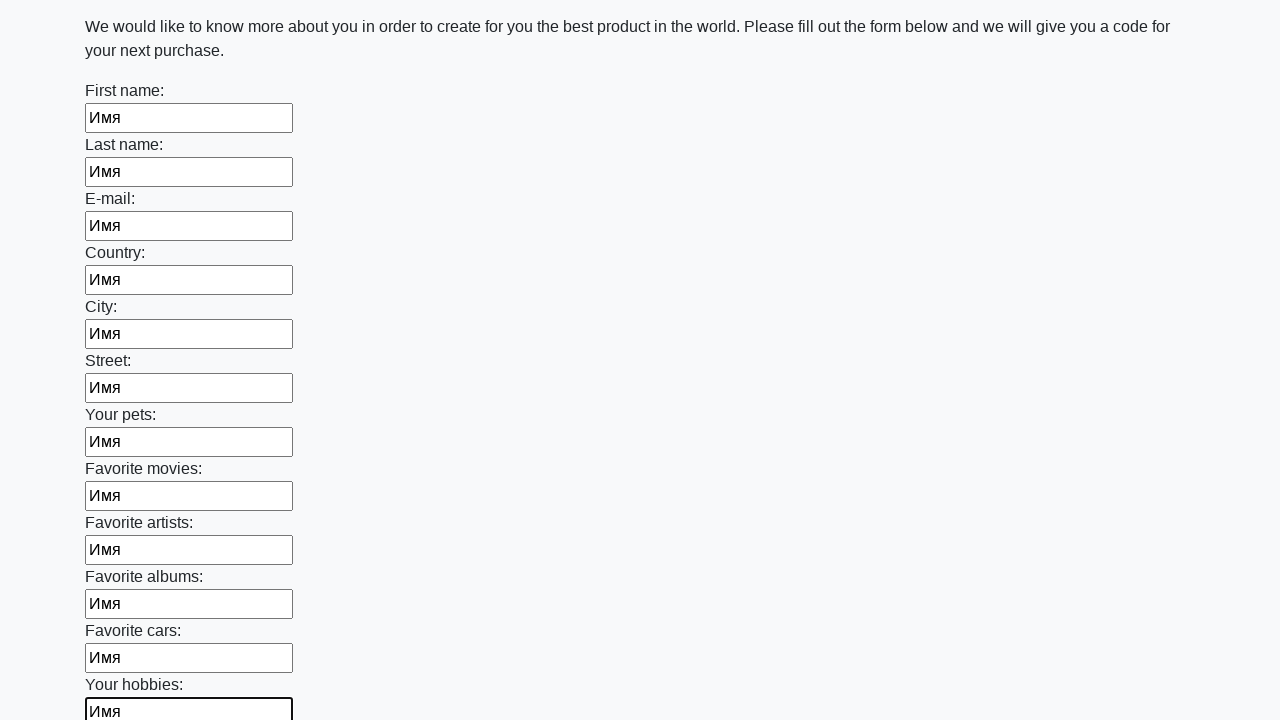

Filled input field with 'Имя' on input >> nth=12
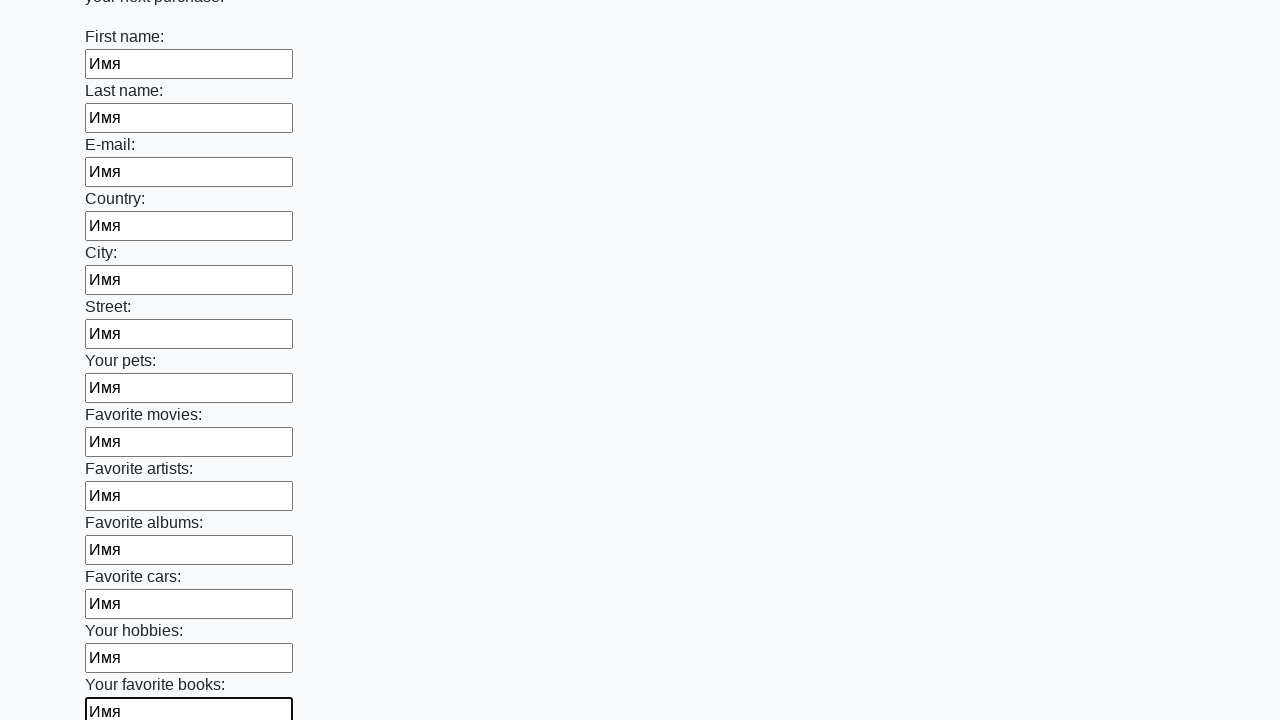

Filled input field with 'Имя' on input >> nth=13
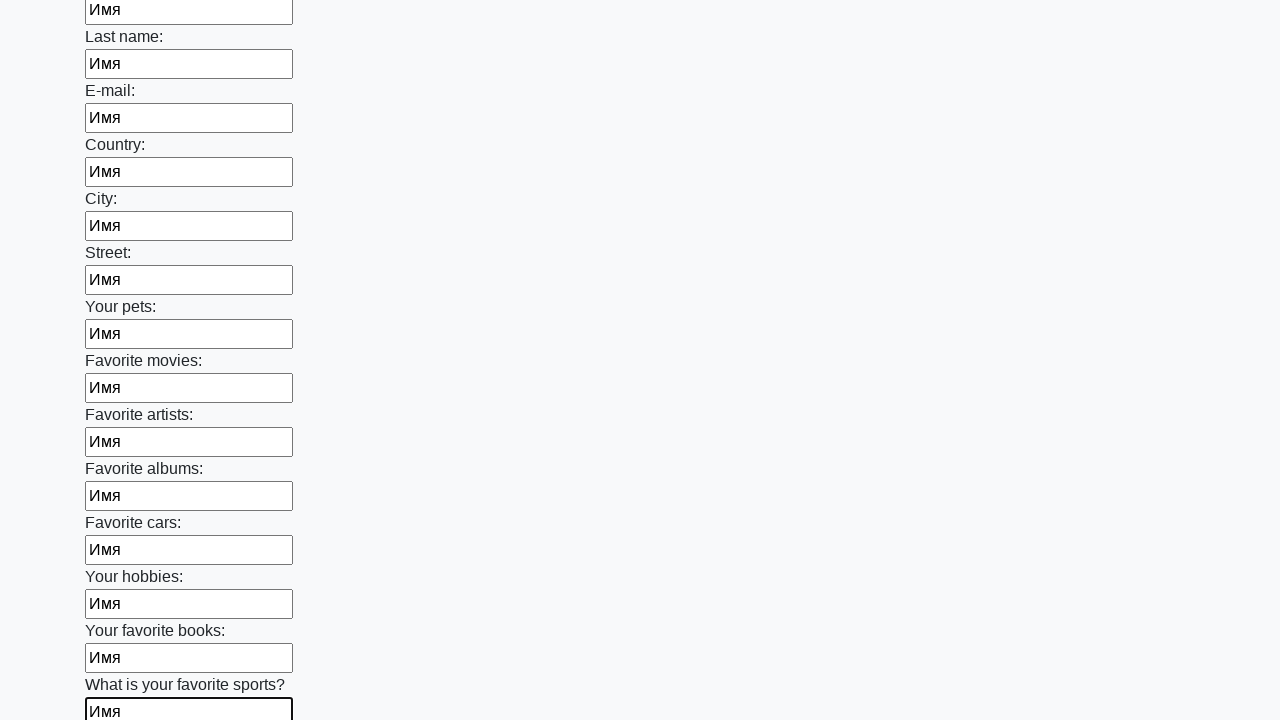

Filled input field with 'Имя' on input >> nth=14
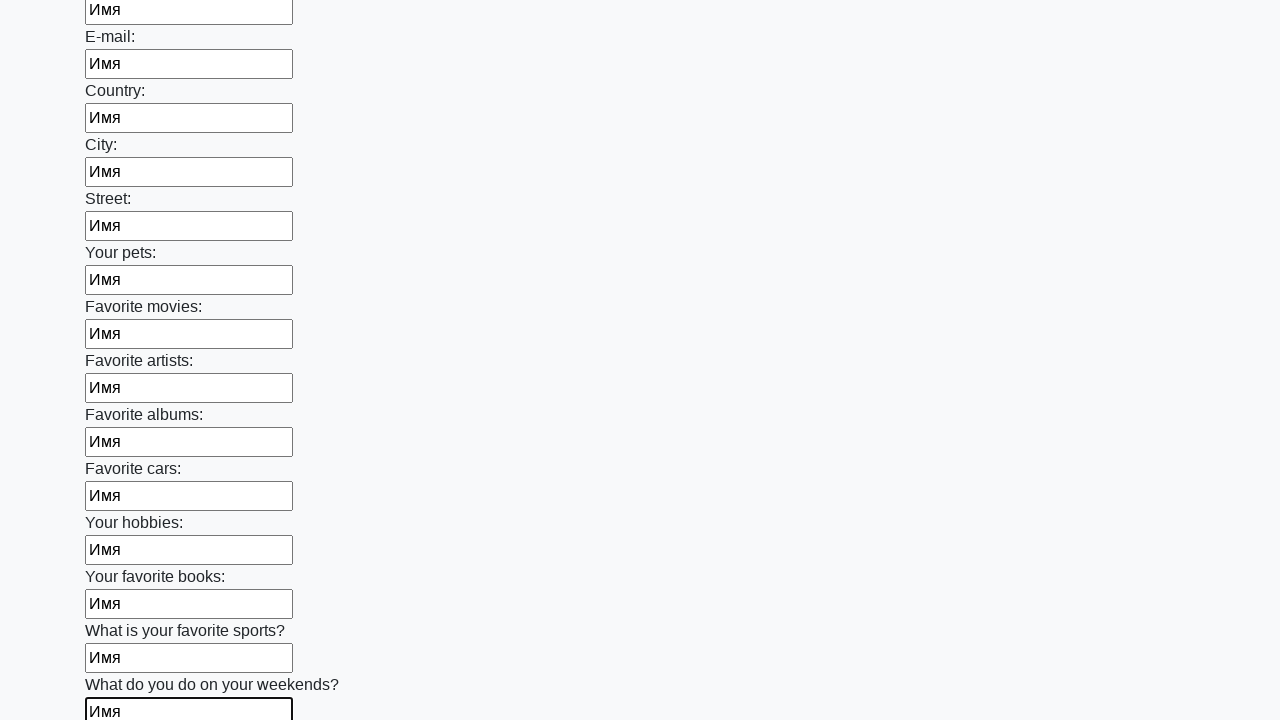

Filled input field with 'Имя' on input >> nth=15
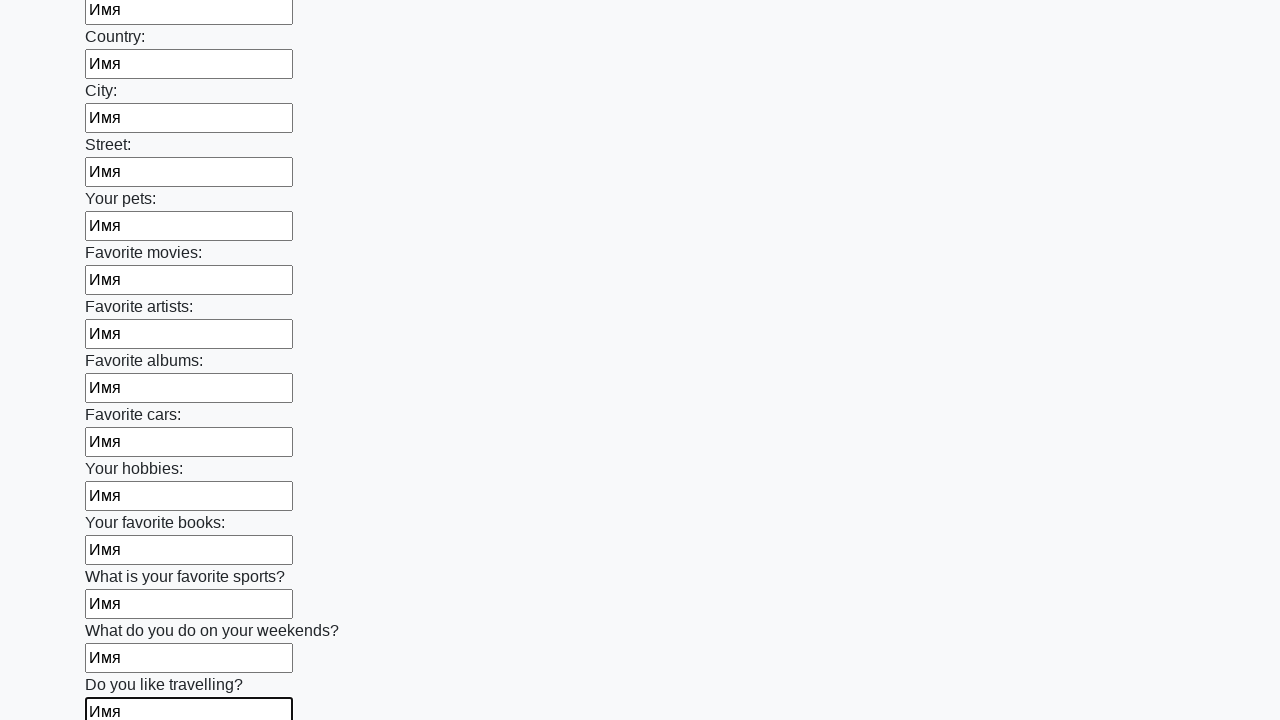

Filled input field with 'Имя' on input >> nth=16
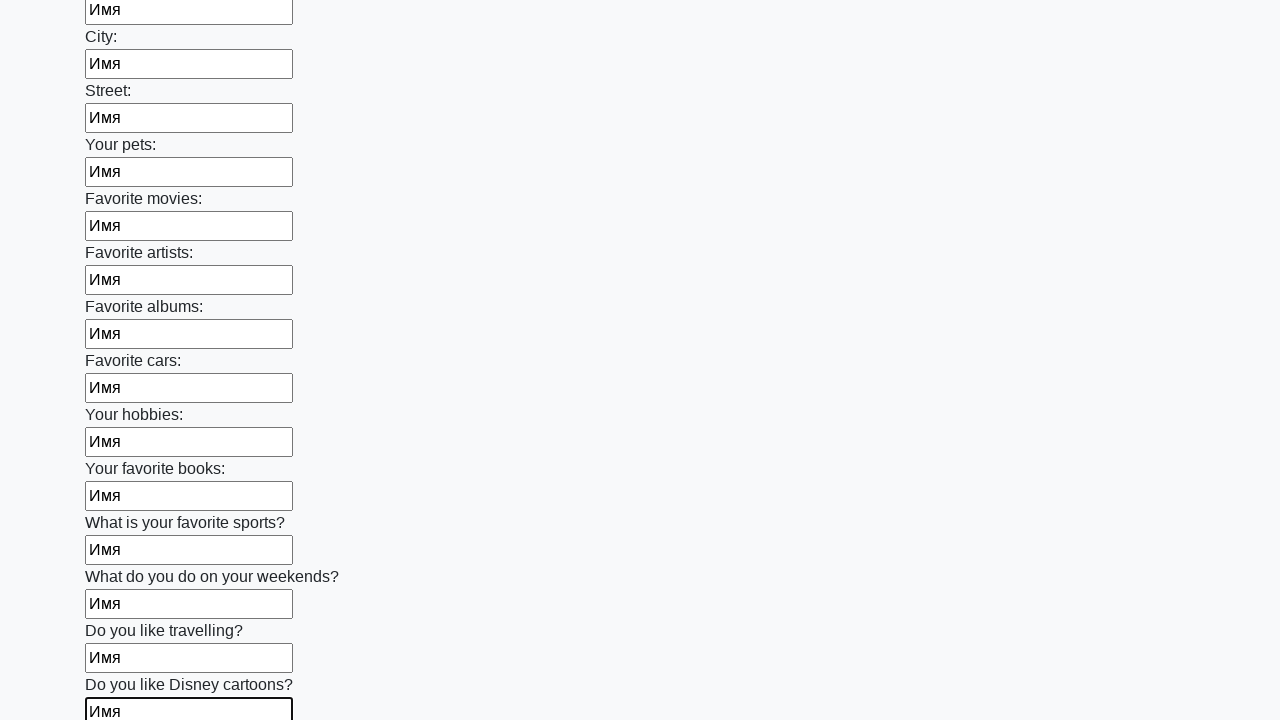

Filled input field with 'Имя' on input >> nth=17
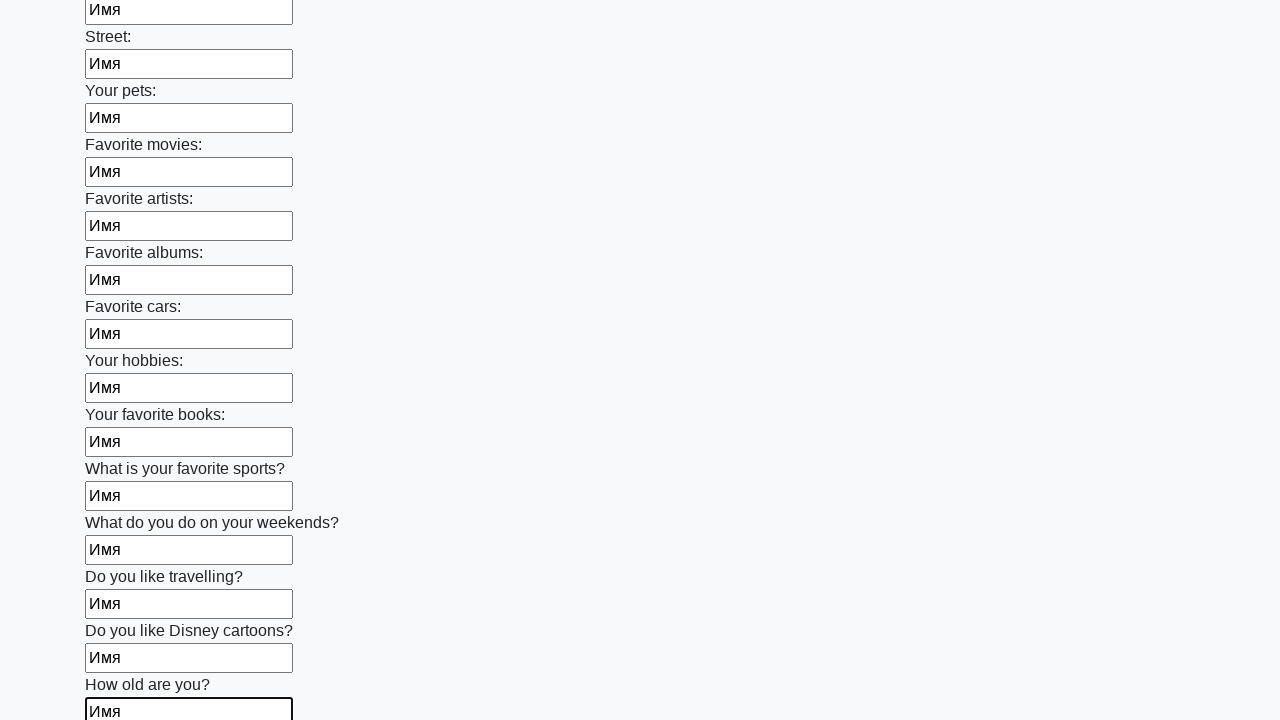

Filled input field with 'Имя' on input >> nth=18
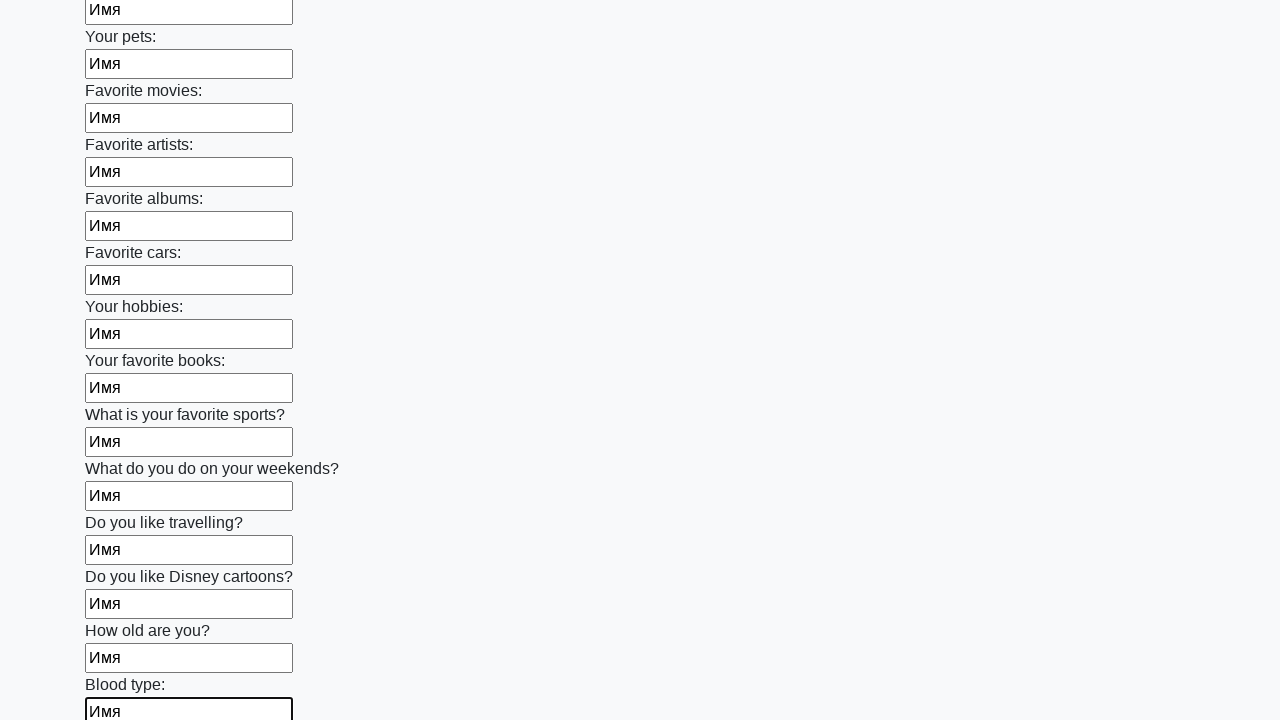

Filled input field with 'Имя' on input >> nth=19
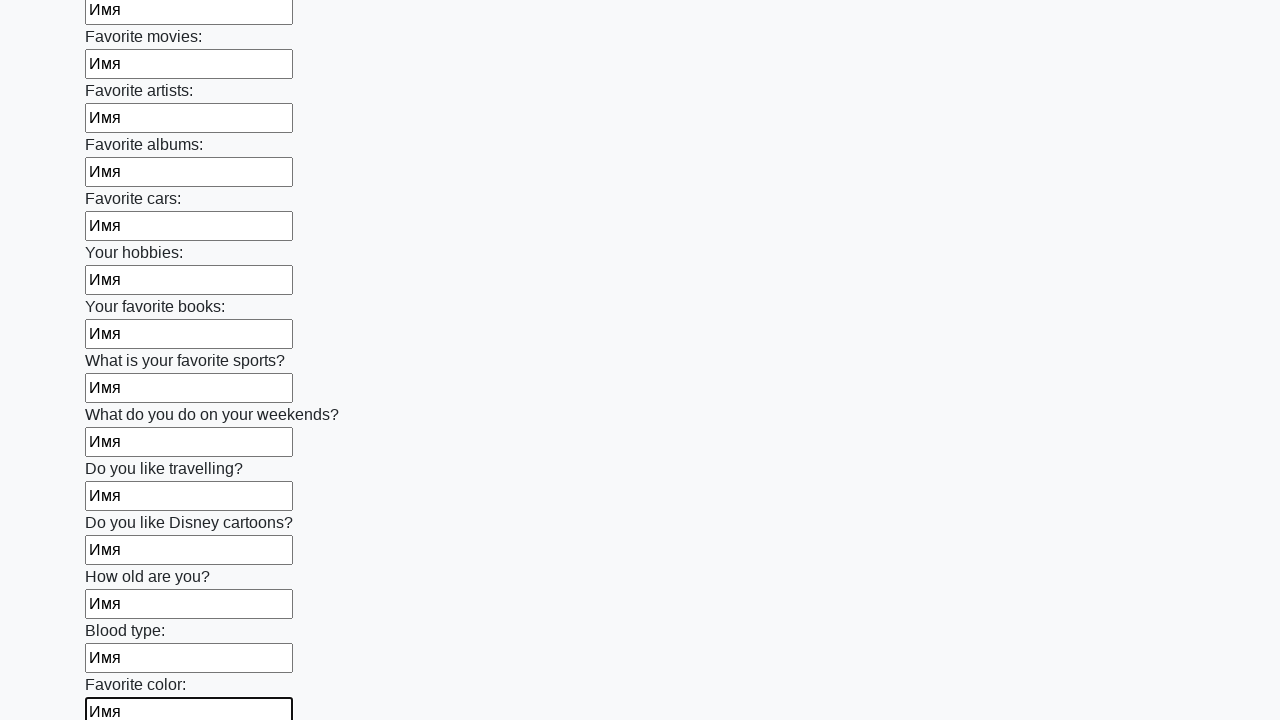

Filled input field with 'Имя' on input >> nth=20
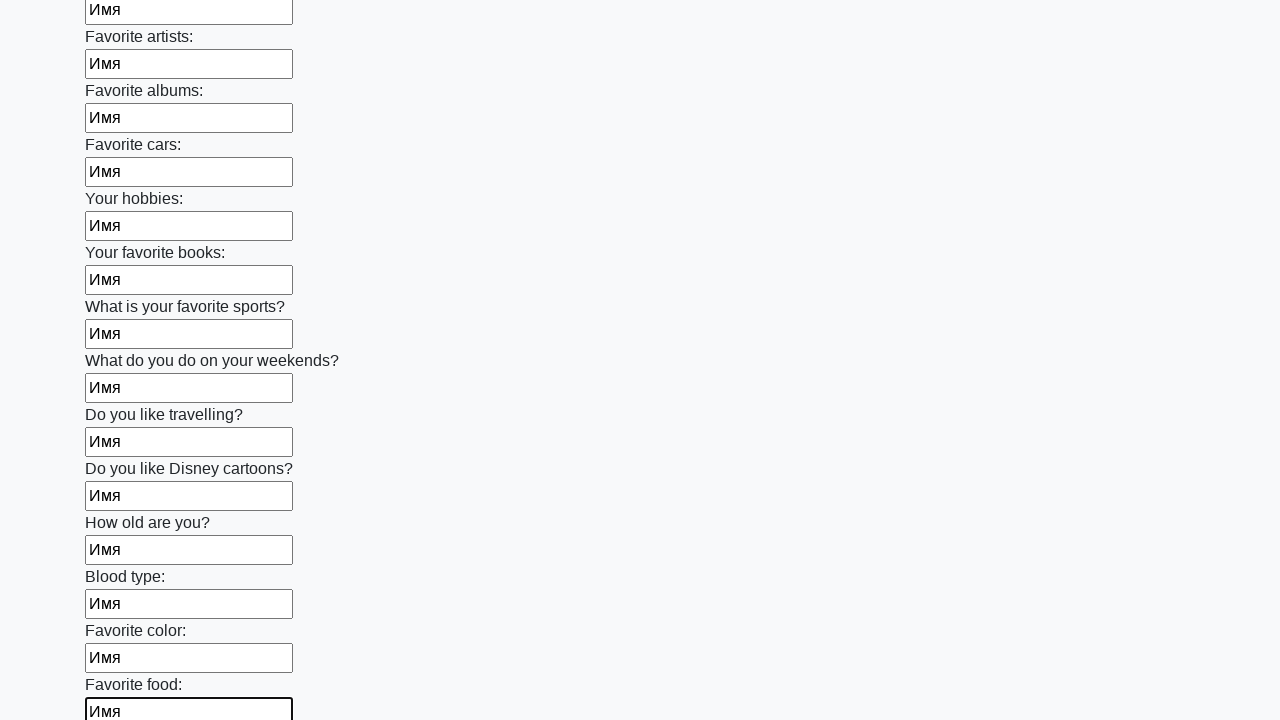

Filled input field with 'Имя' on input >> nth=21
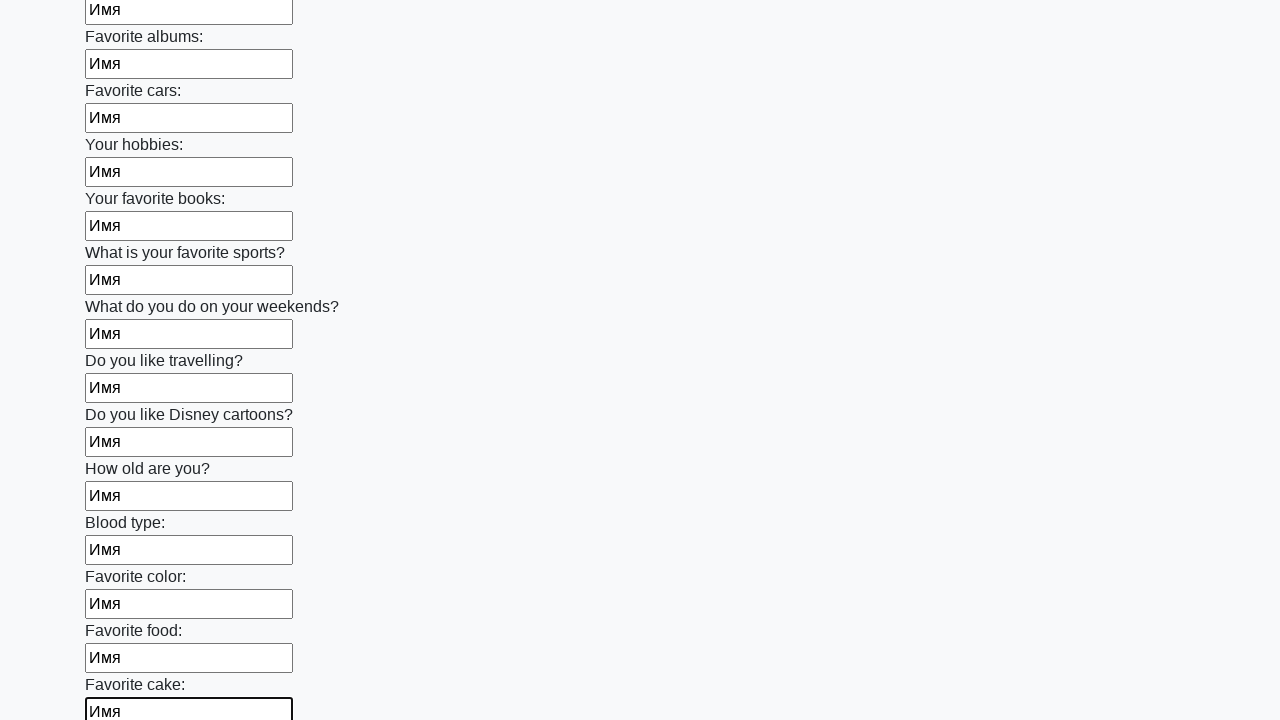

Filled input field with 'Имя' on input >> nth=22
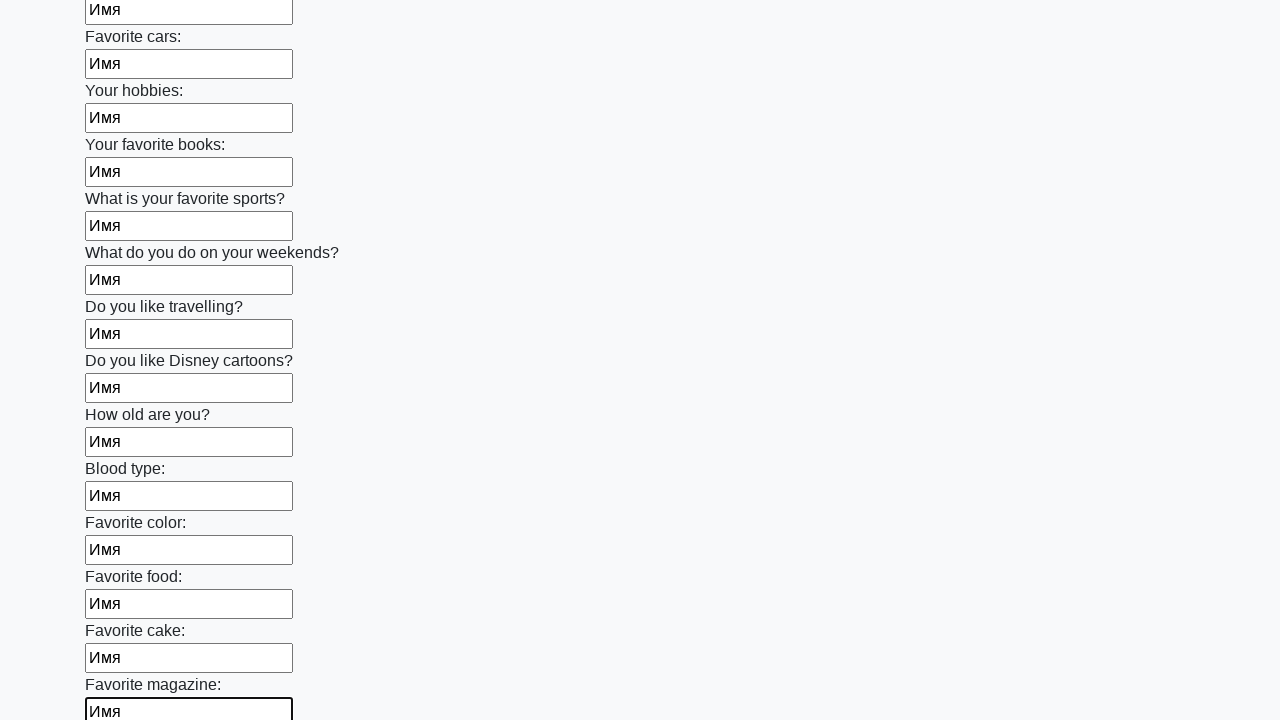

Filled input field with 'Имя' on input >> nth=23
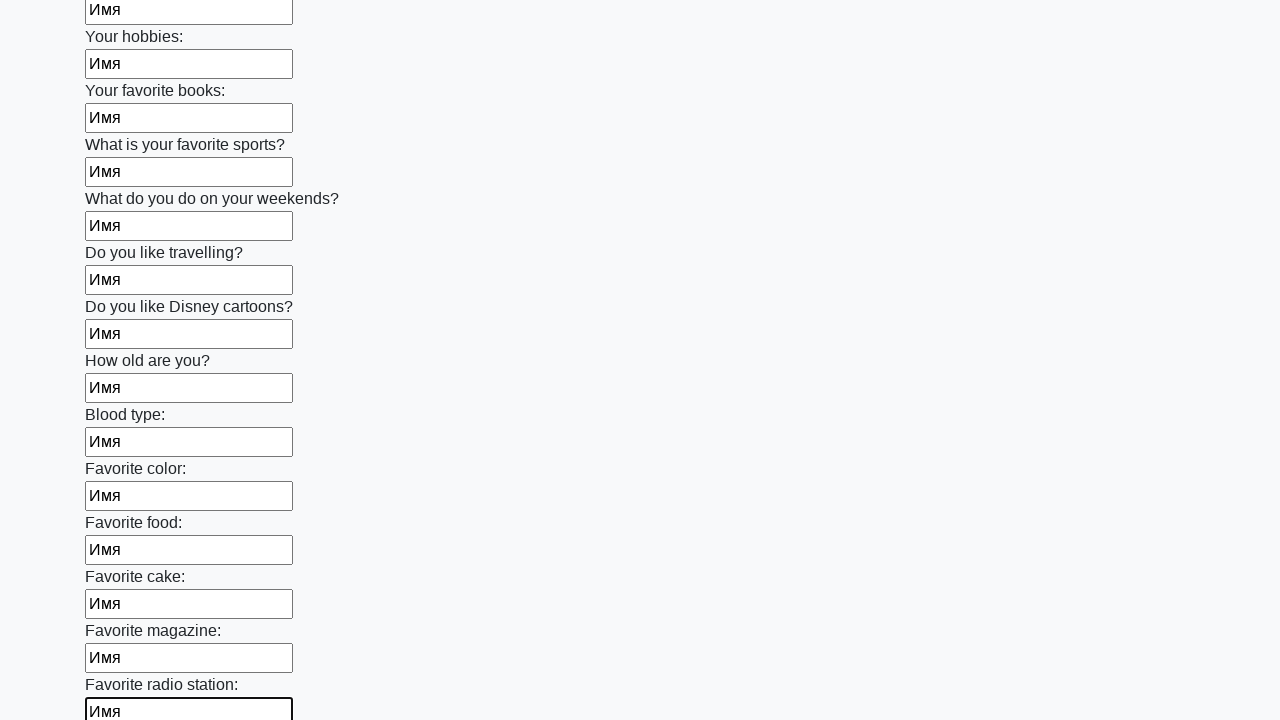

Filled input field with 'Имя' on input >> nth=24
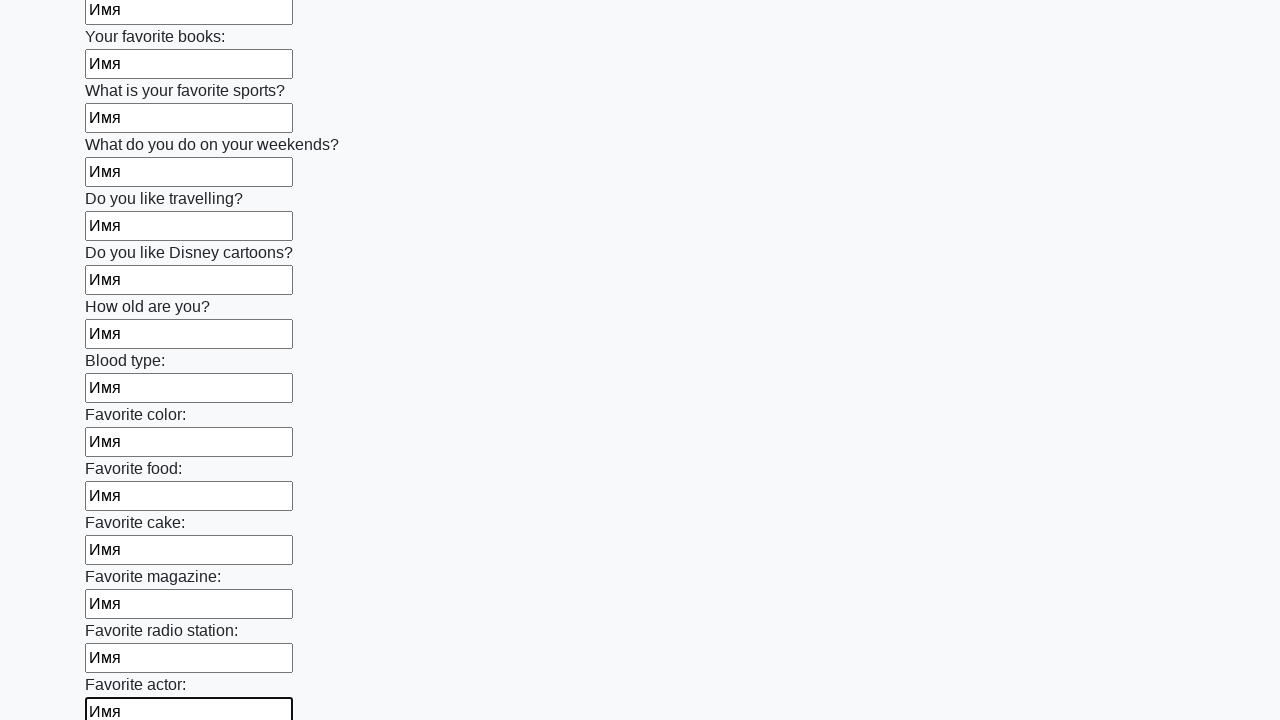

Filled input field with 'Имя' on input >> nth=25
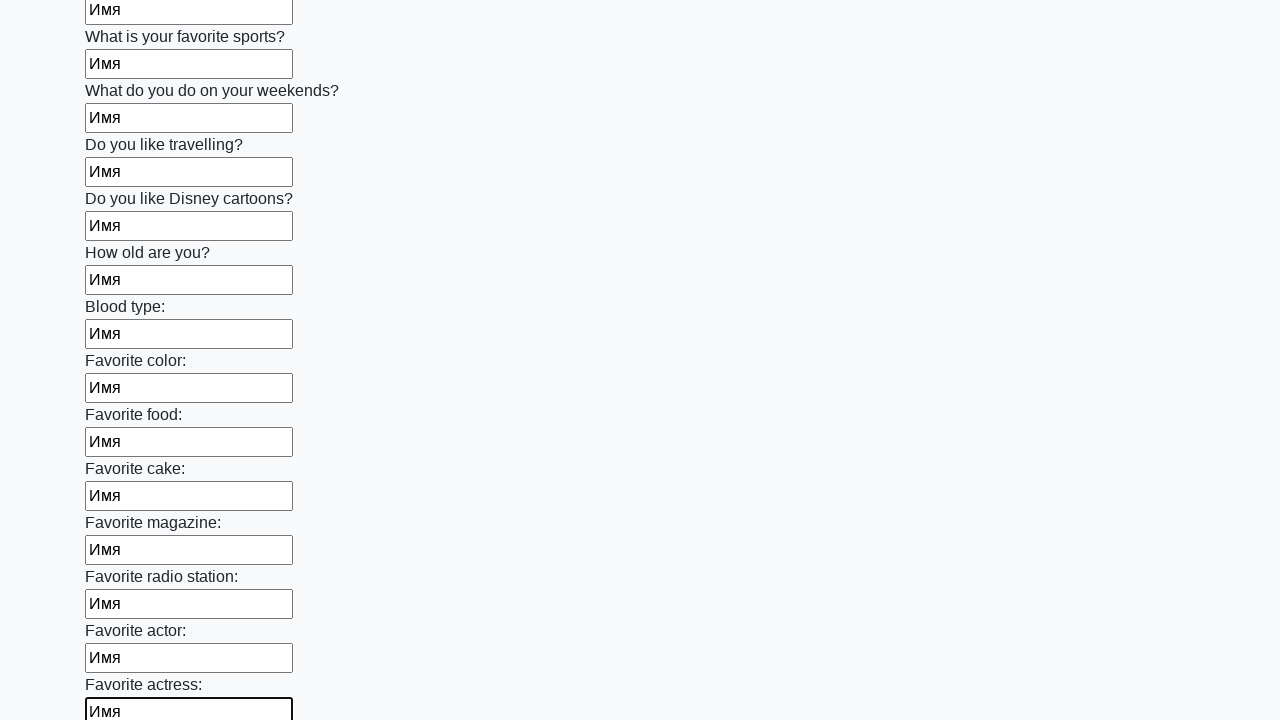

Filled input field with 'Имя' on input >> nth=26
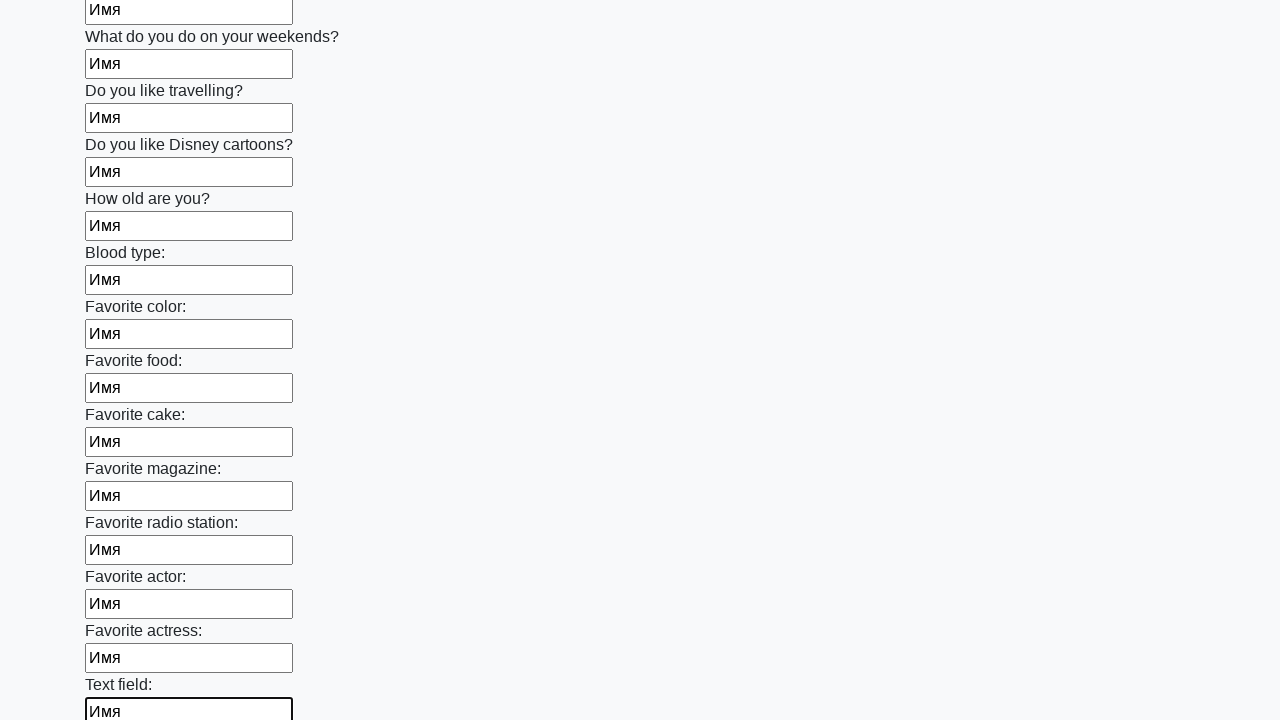

Filled input field with 'Имя' on input >> nth=27
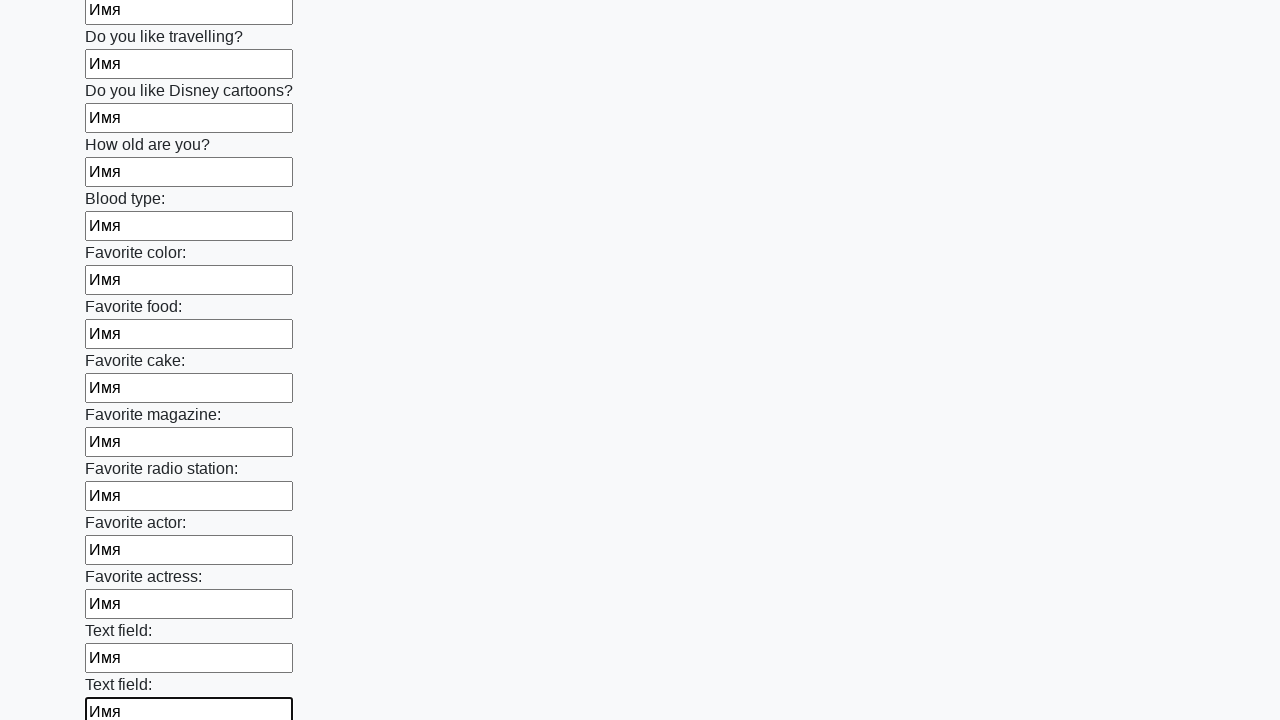

Filled input field with 'Имя' on input >> nth=28
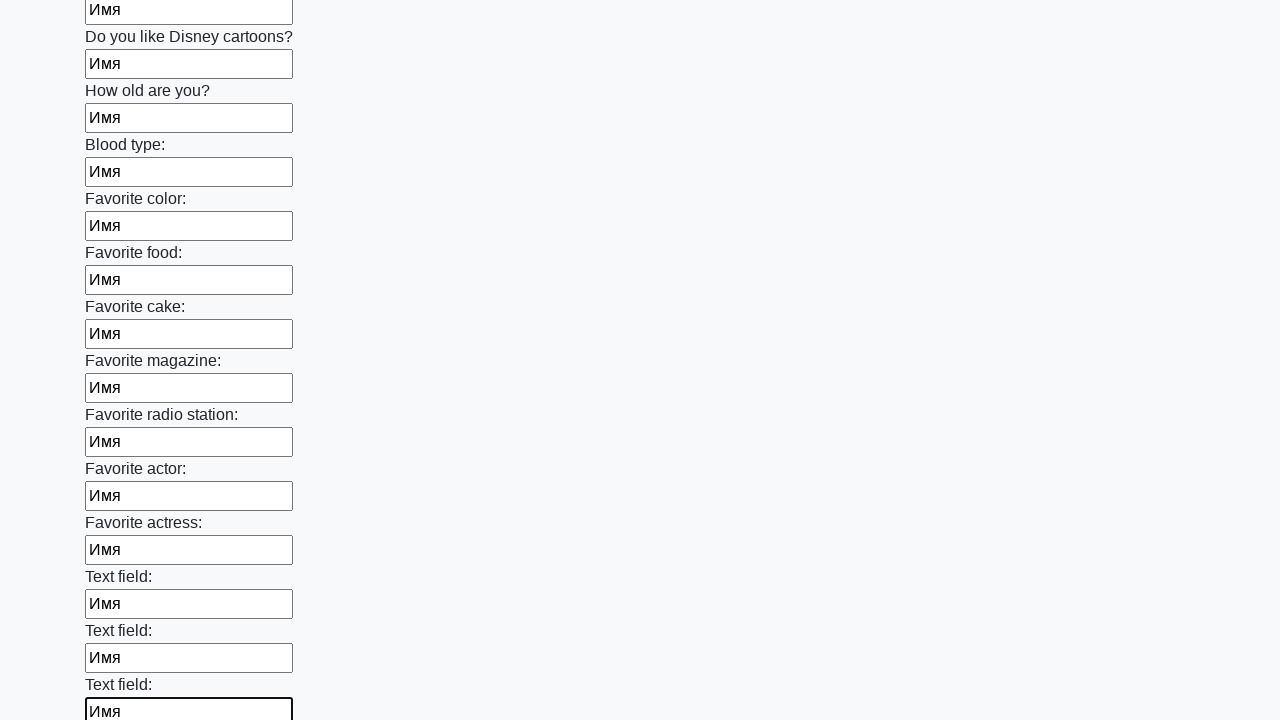

Filled input field with 'Имя' on input >> nth=29
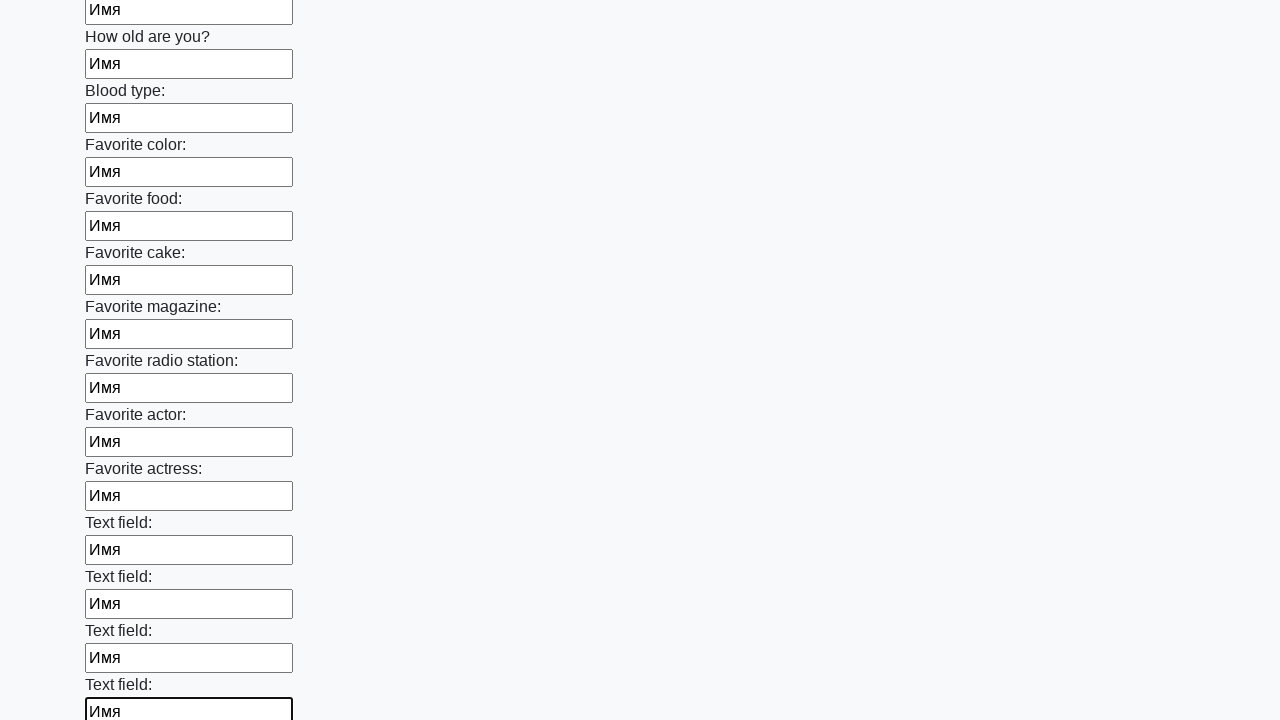

Filled input field with 'Имя' on input >> nth=30
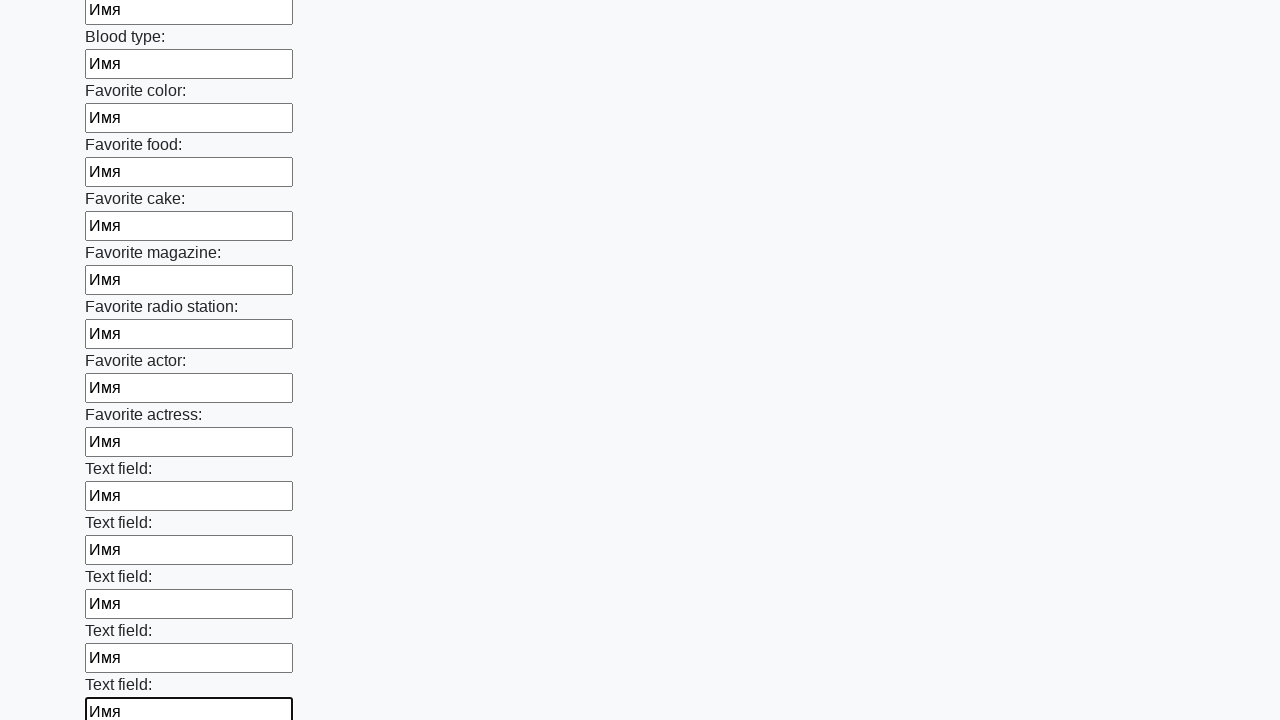

Filled input field with 'Имя' on input >> nth=31
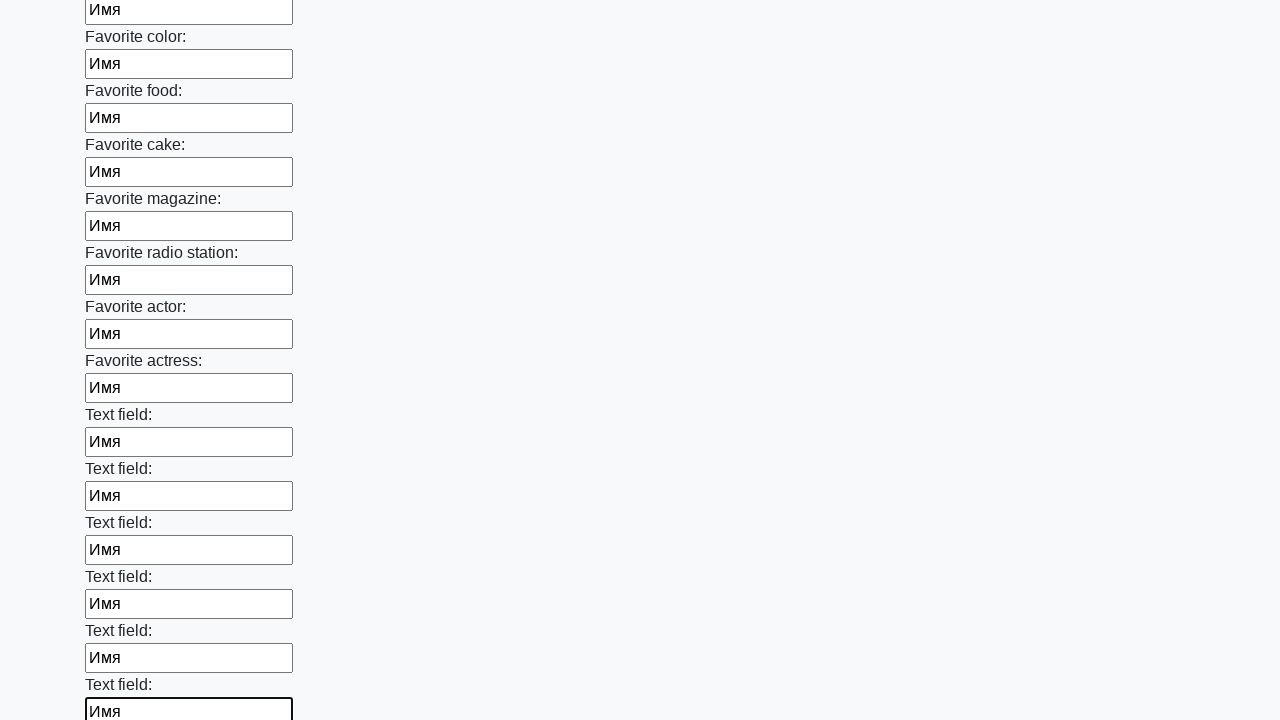

Filled input field with 'Имя' on input >> nth=32
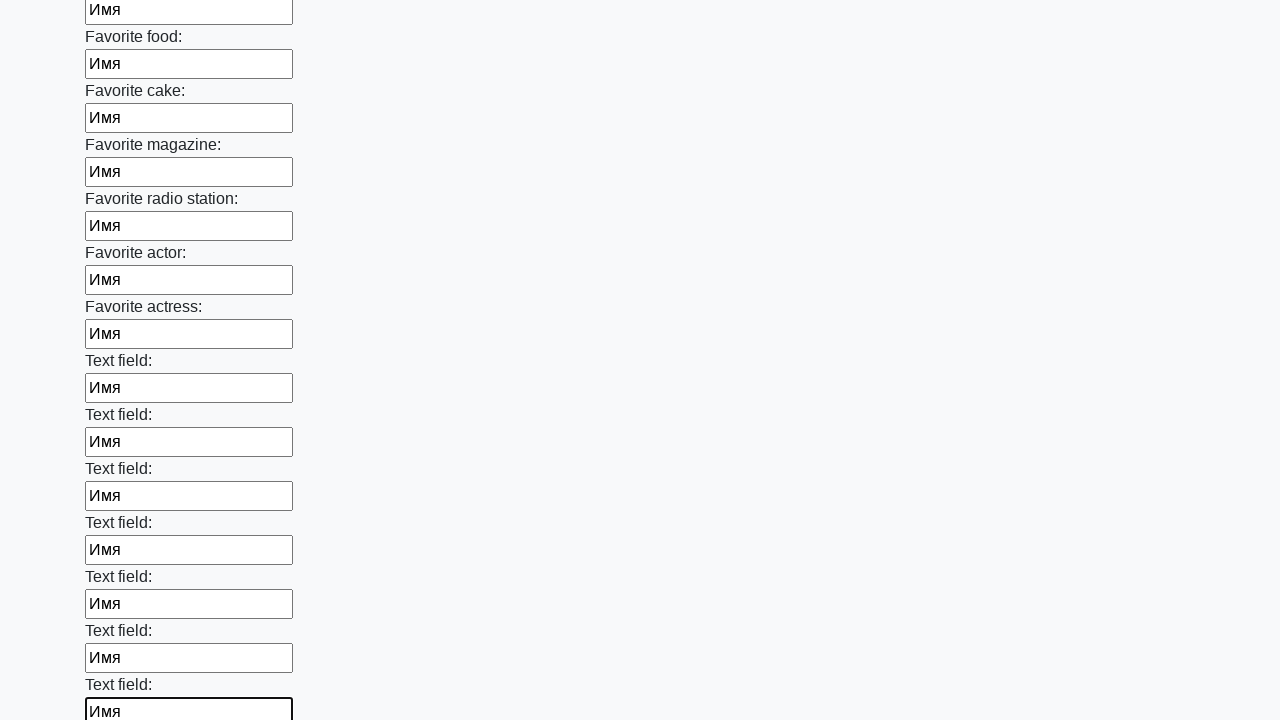

Filled input field with 'Имя' on input >> nth=33
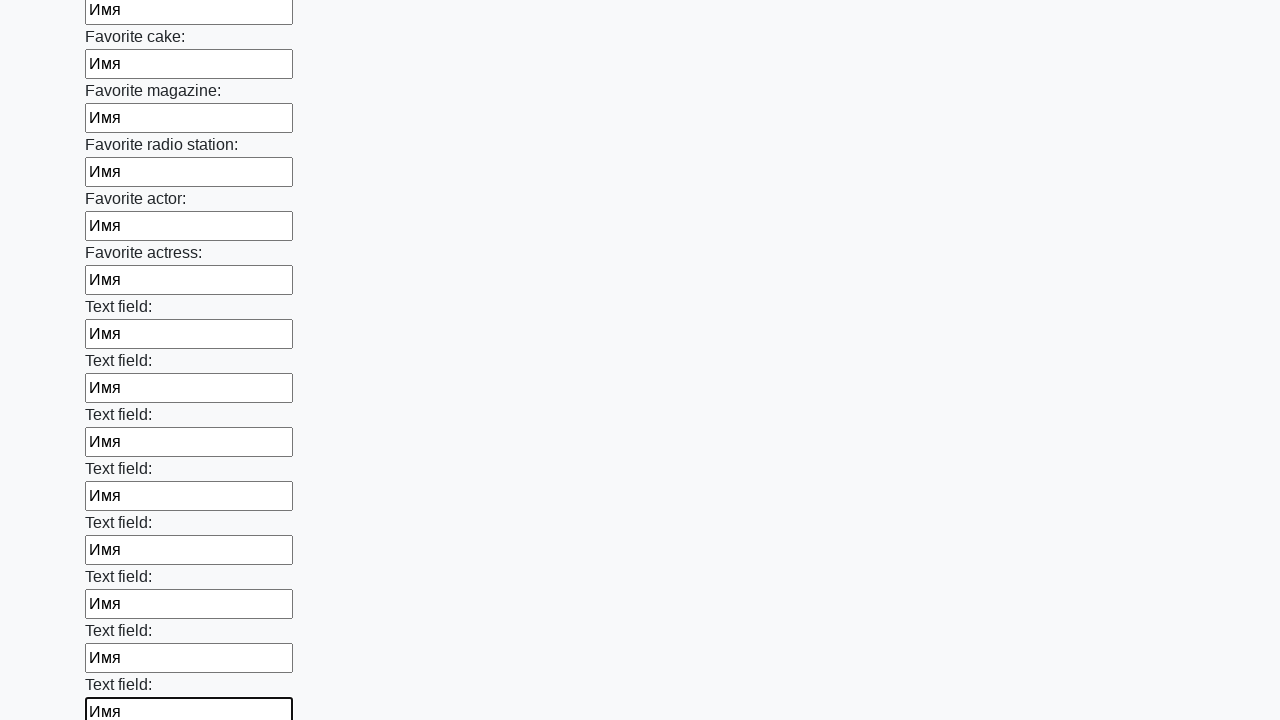

Filled input field with 'Имя' on input >> nth=34
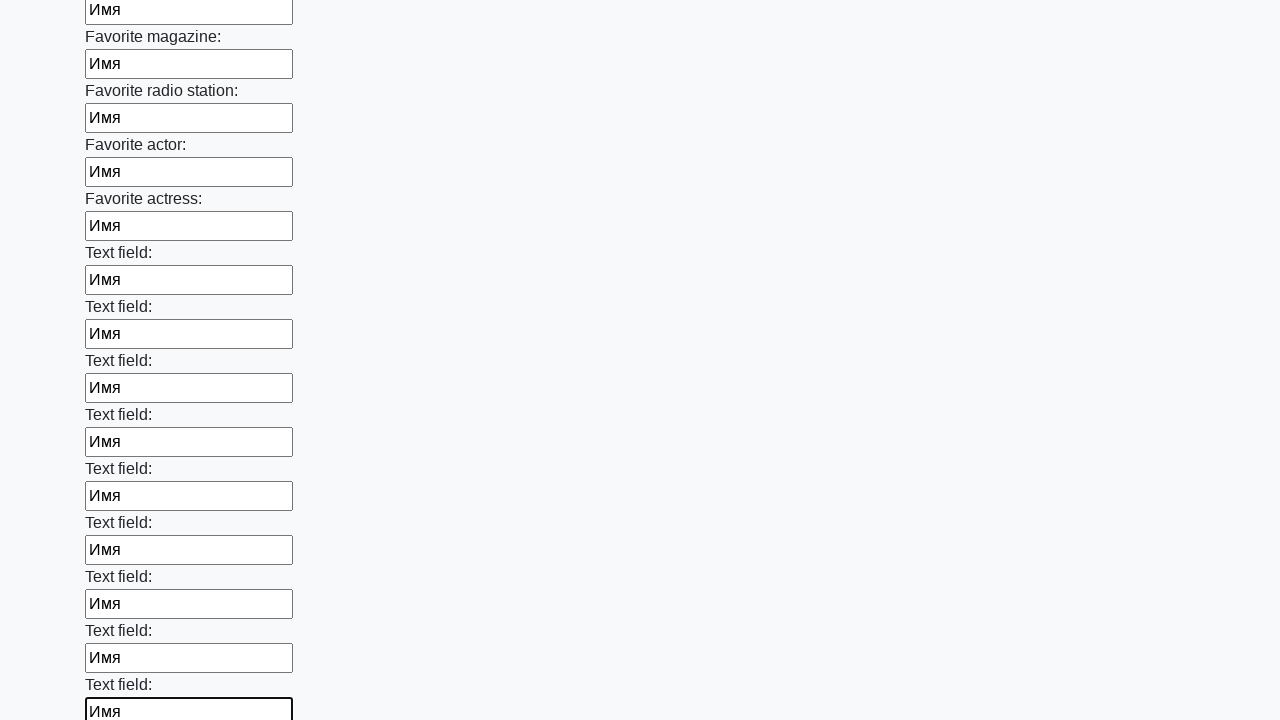

Filled input field with 'Имя' on input >> nth=35
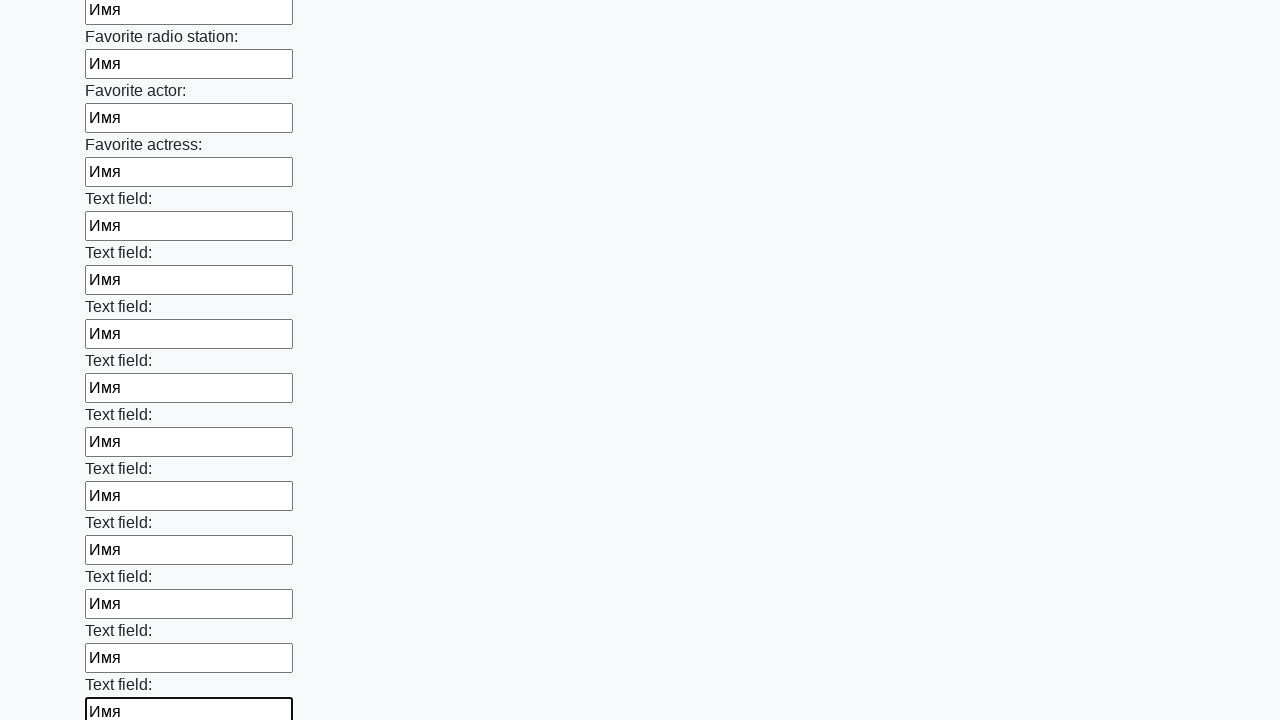

Filled input field with 'Имя' on input >> nth=36
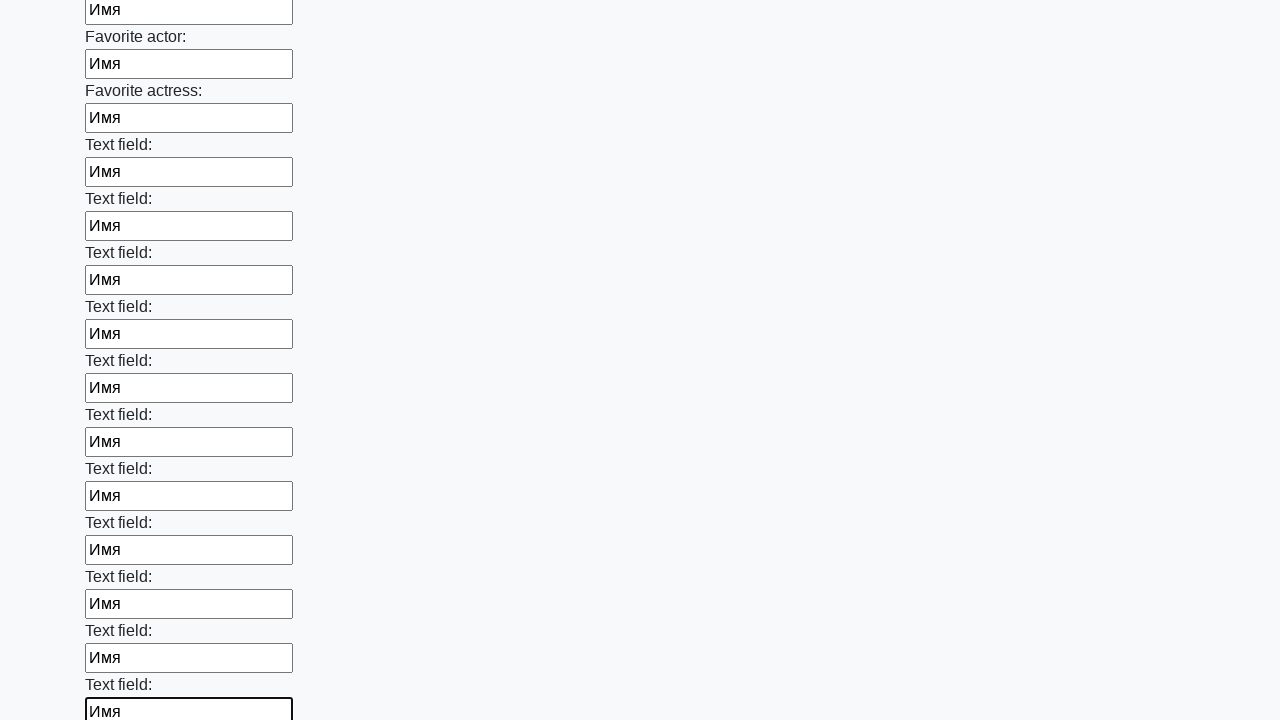

Filled input field with 'Имя' on input >> nth=37
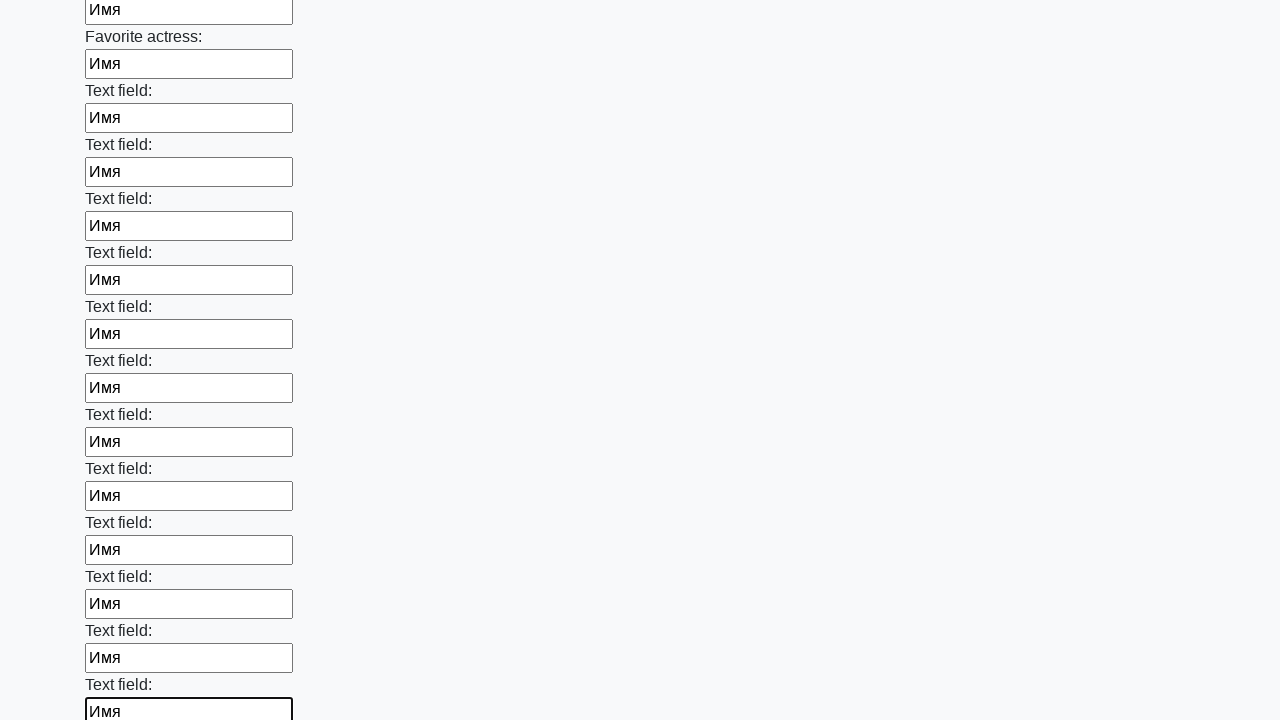

Filled input field with 'Имя' on input >> nth=38
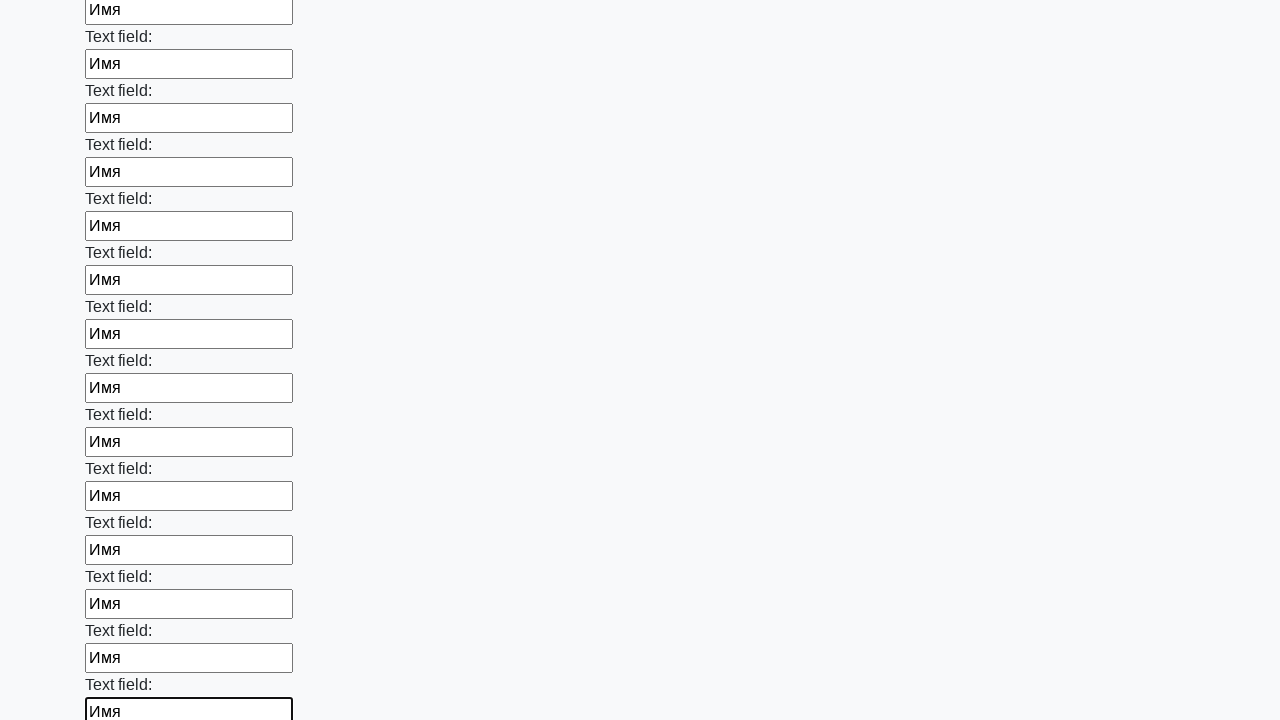

Filled input field with 'Имя' on input >> nth=39
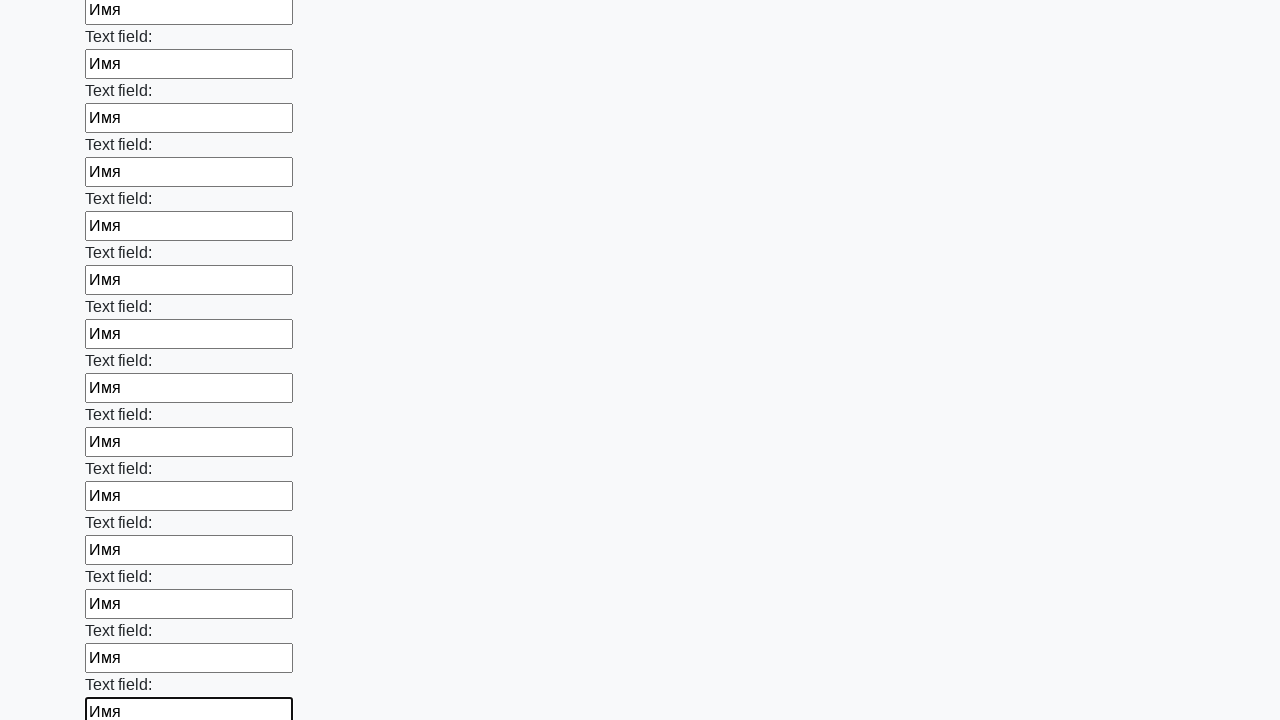

Filled input field with 'Имя' on input >> nth=40
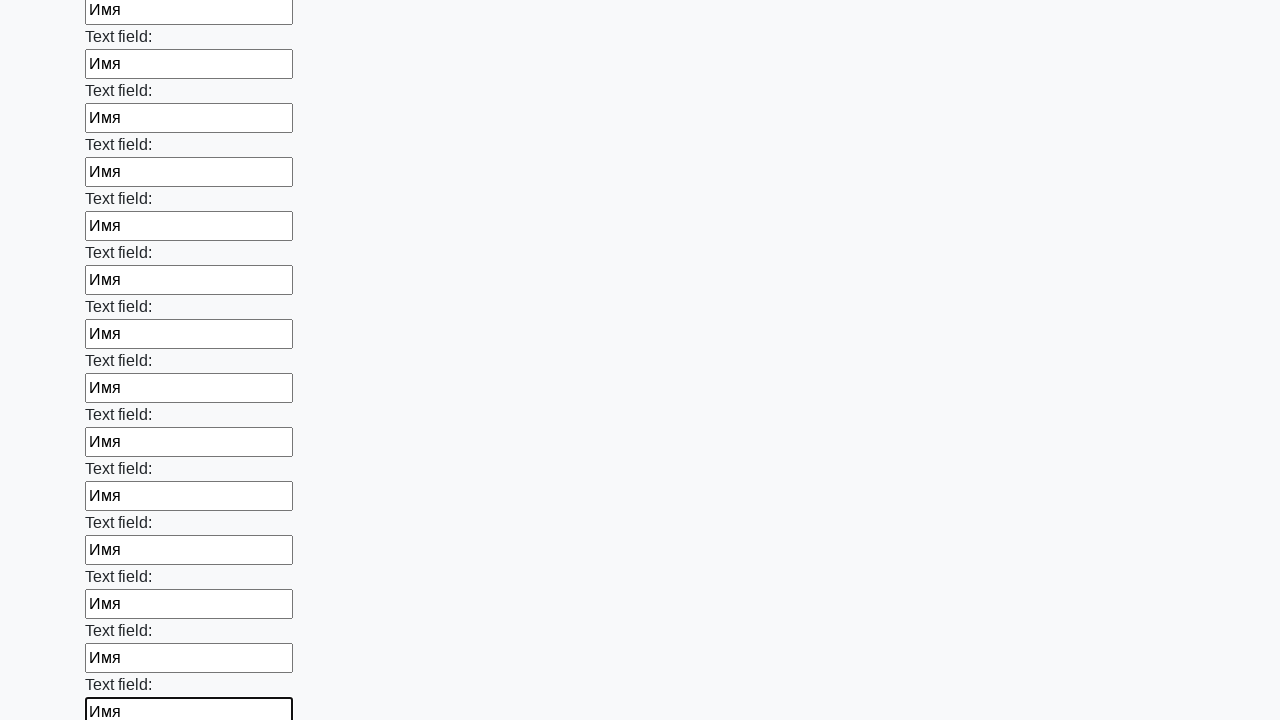

Filled input field with 'Имя' on input >> nth=41
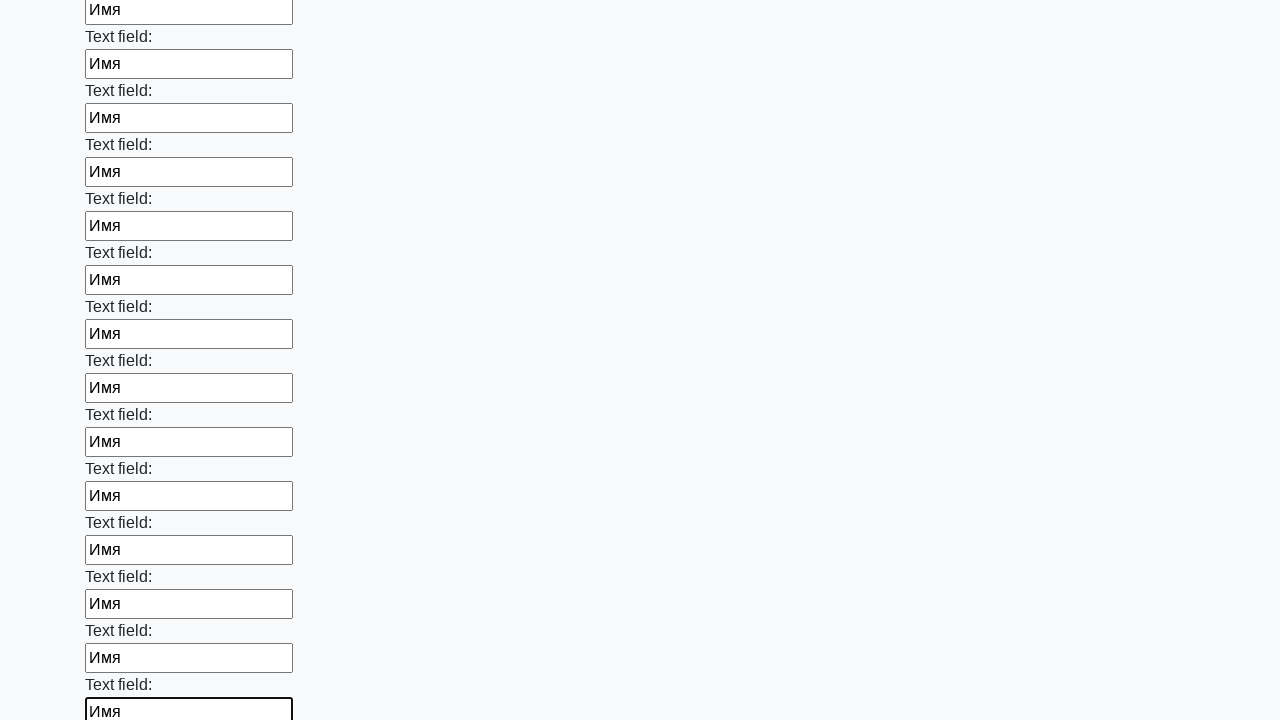

Filled input field with 'Имя' on input >> nth=42
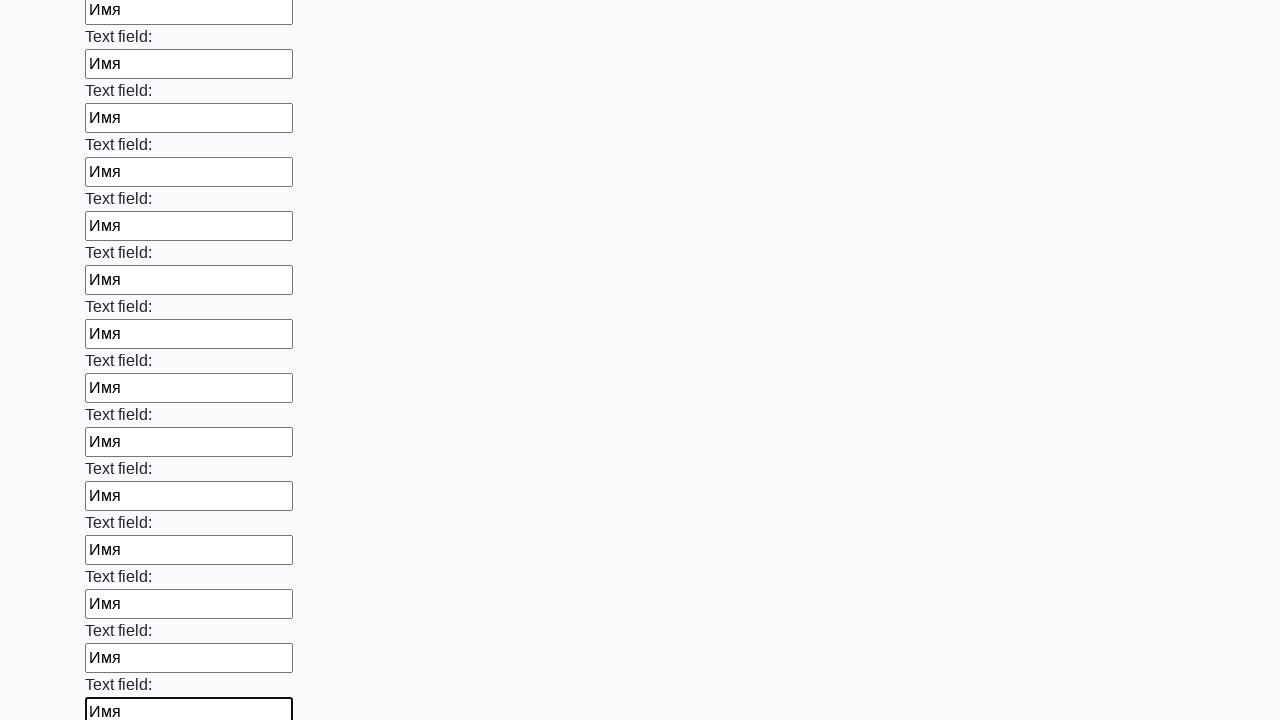

Filled input field with 'Имя' on input >> nth=43
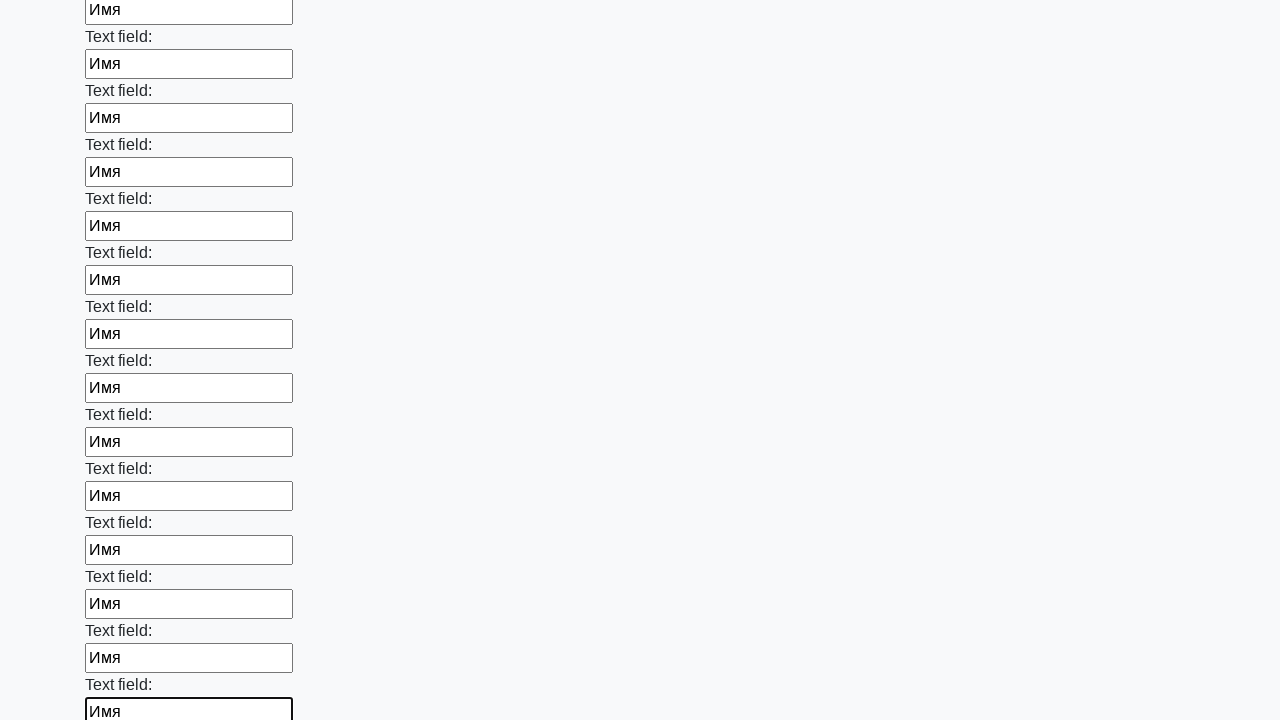

Filled input field with 'Имя' on input >> nth=44
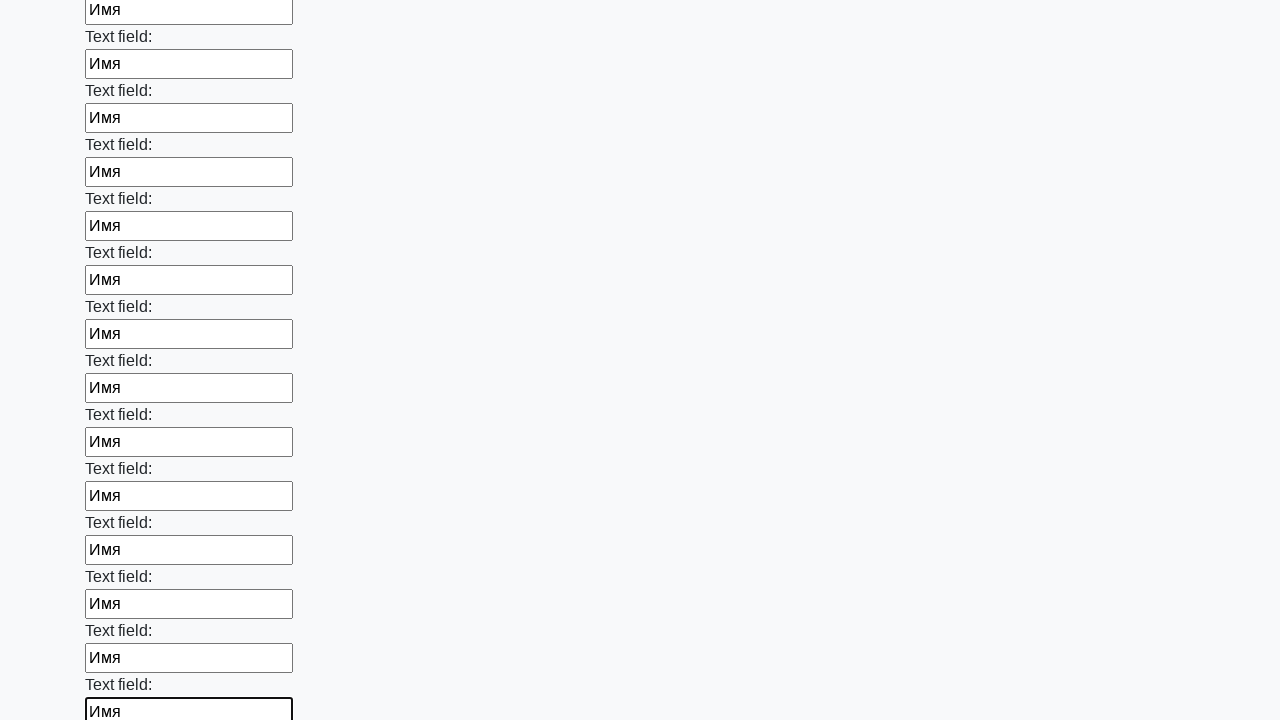

Filled input field with 'Имя' on input >> nth=45
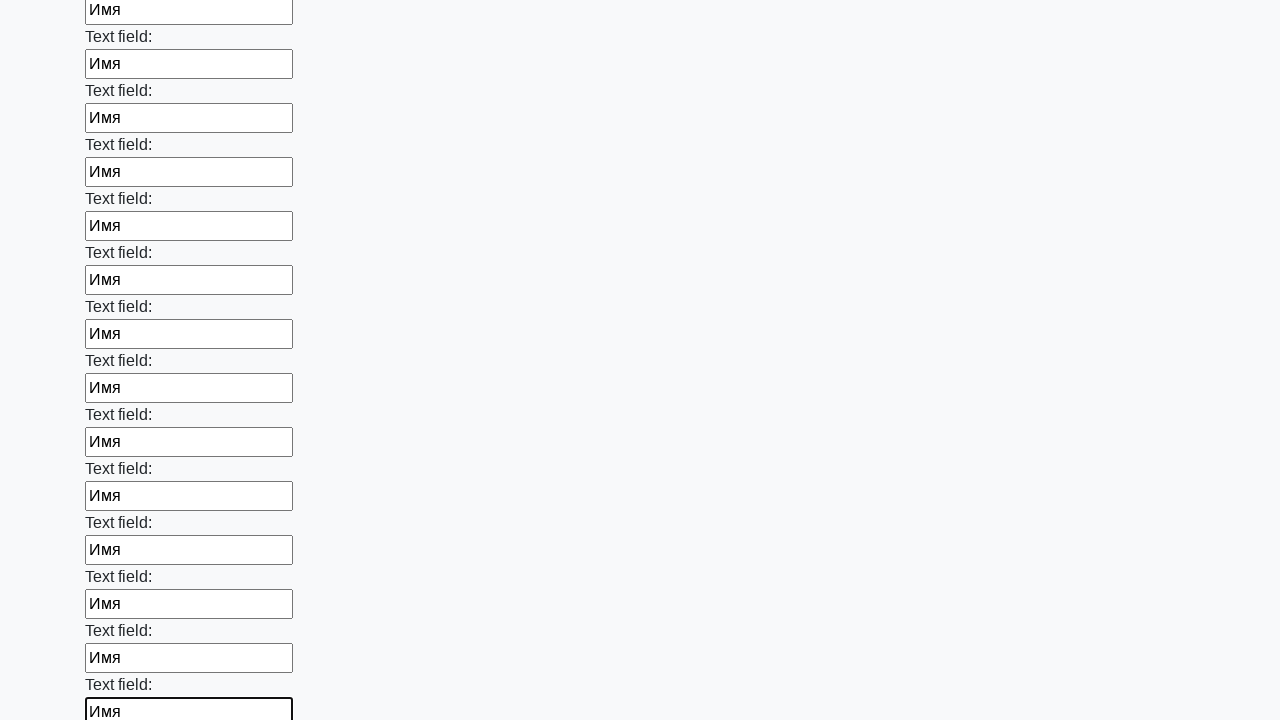

Filled input field with 'Имя' on input >> nth=46
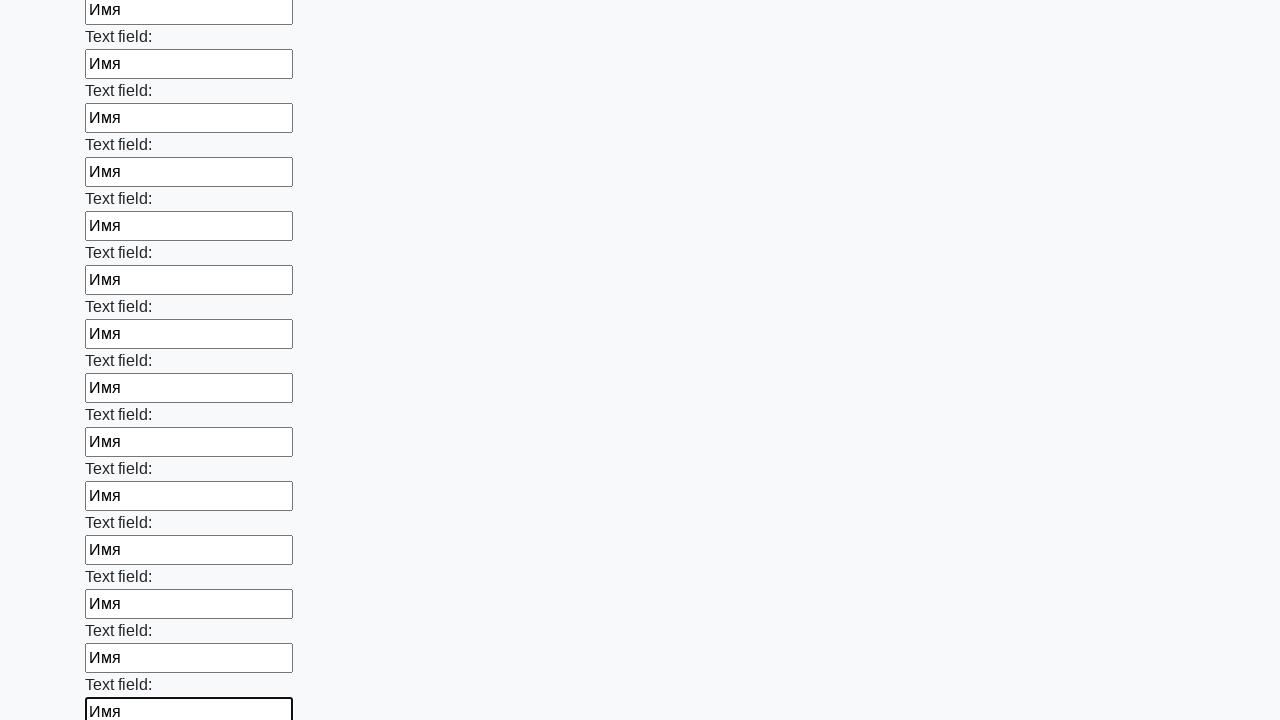

Filled input field with 'Имя' on input >> nth=47
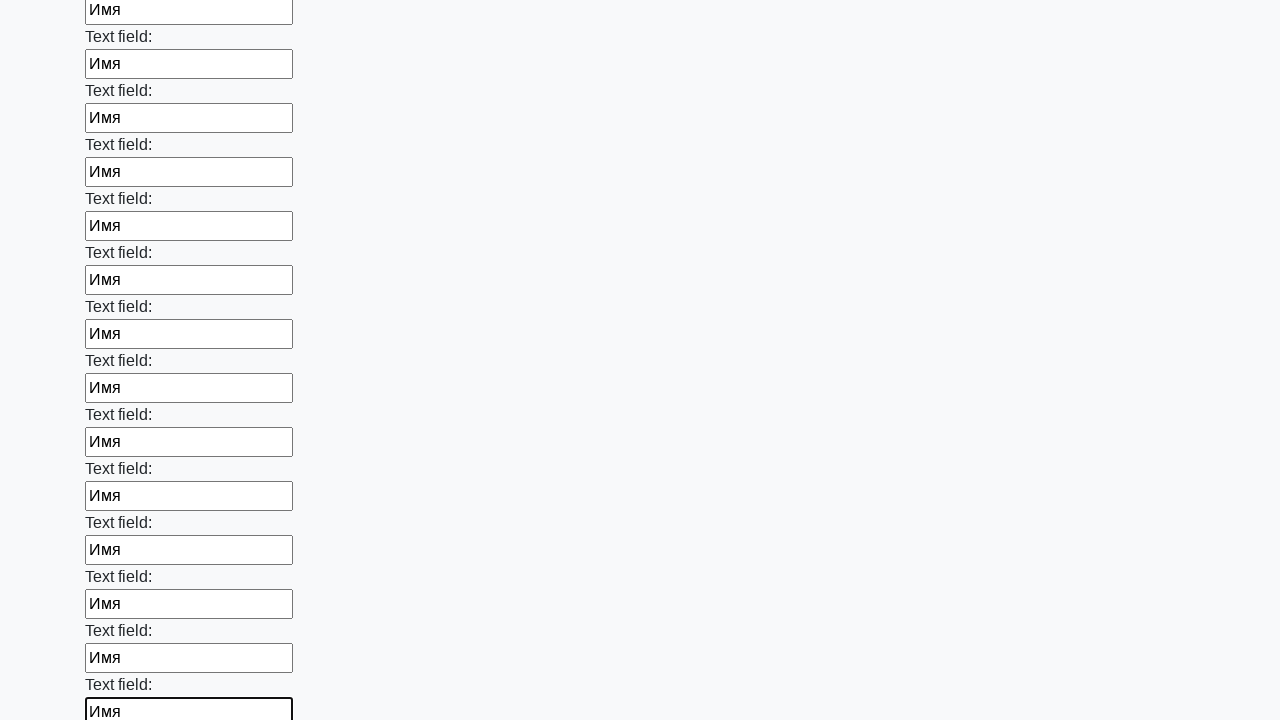

Filled input field with 'Имя' on input >> nth=48
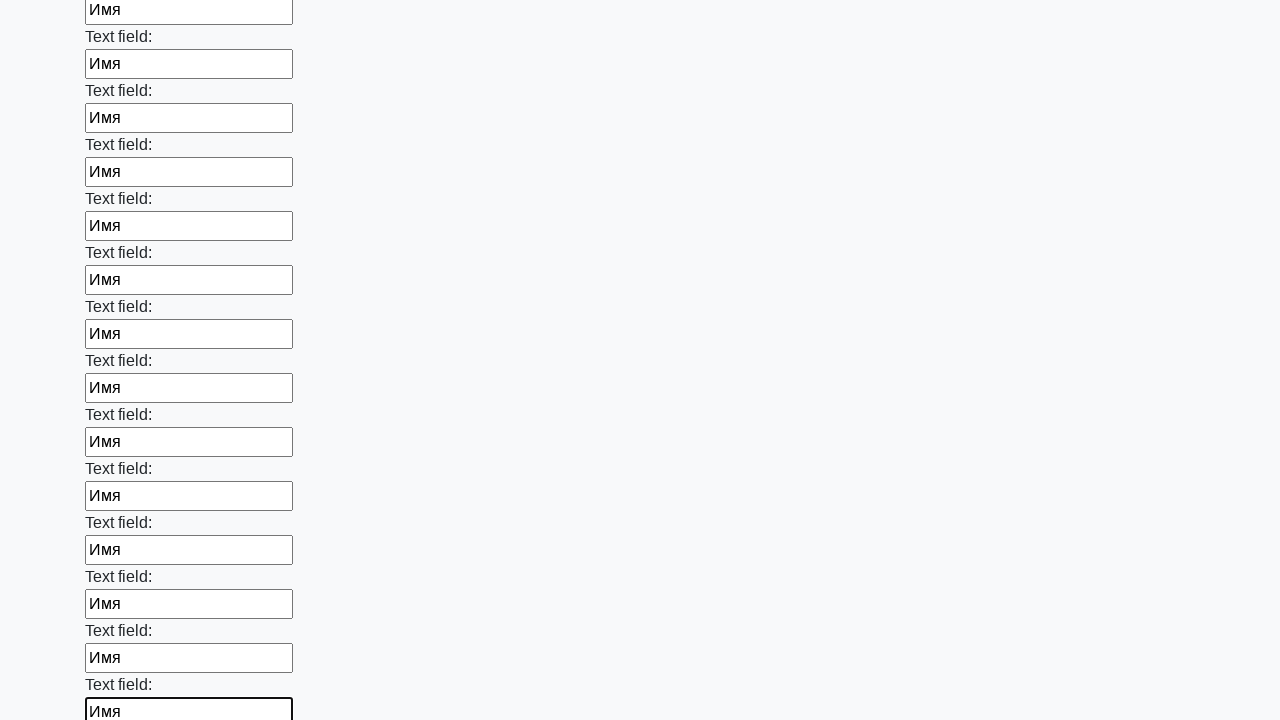

Filled input field with 'Имя' on input >> nth=49
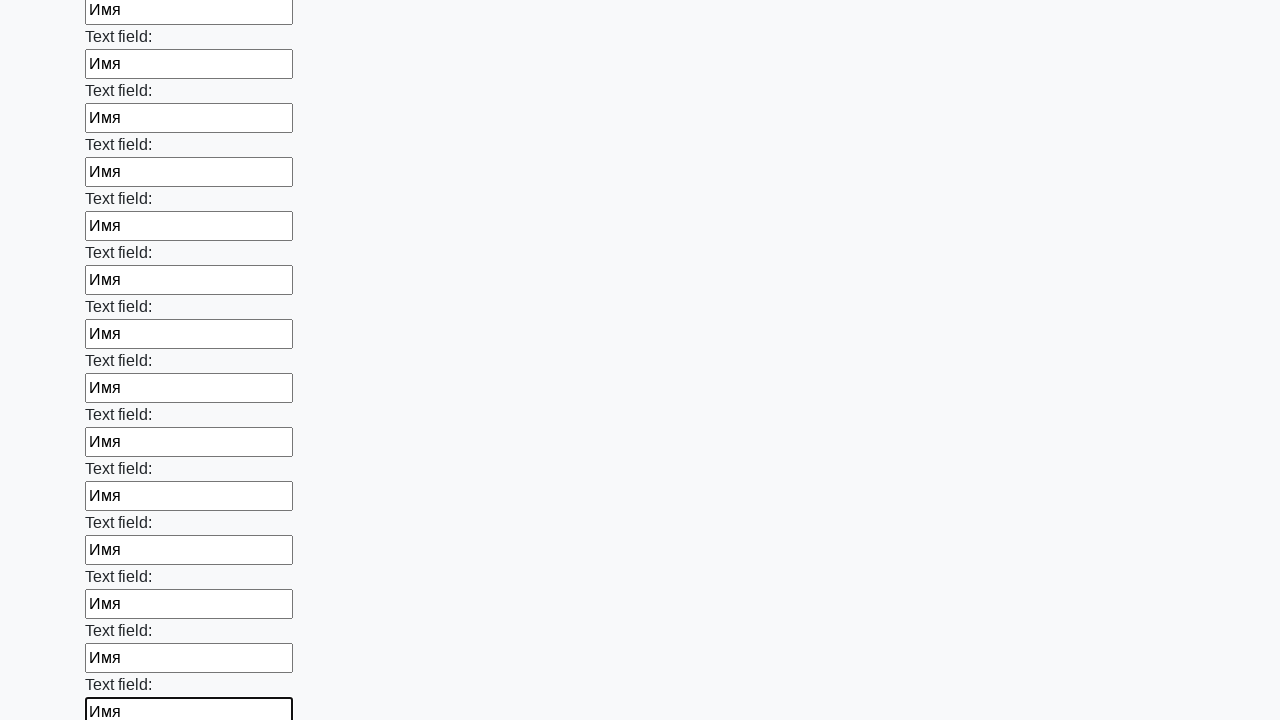

Filled input field with 'Имя' on input >> nth=50
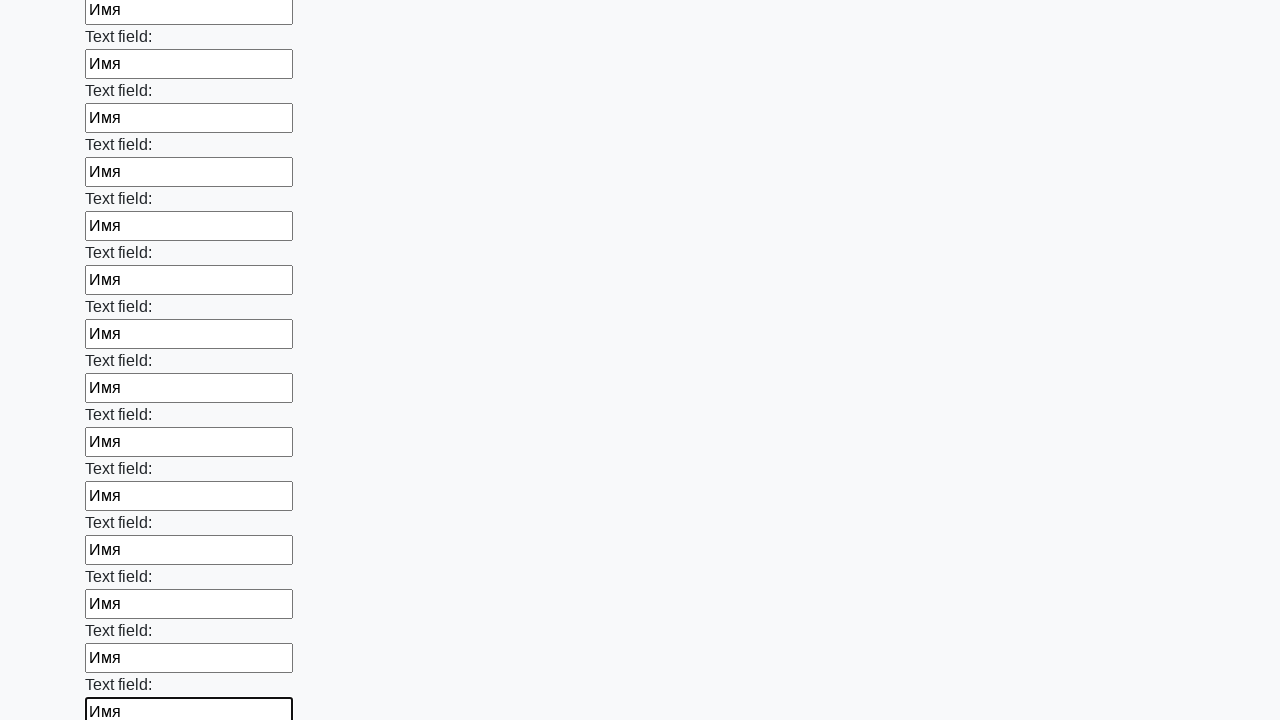

Filled input field with 'Имя' on input >> nth=51
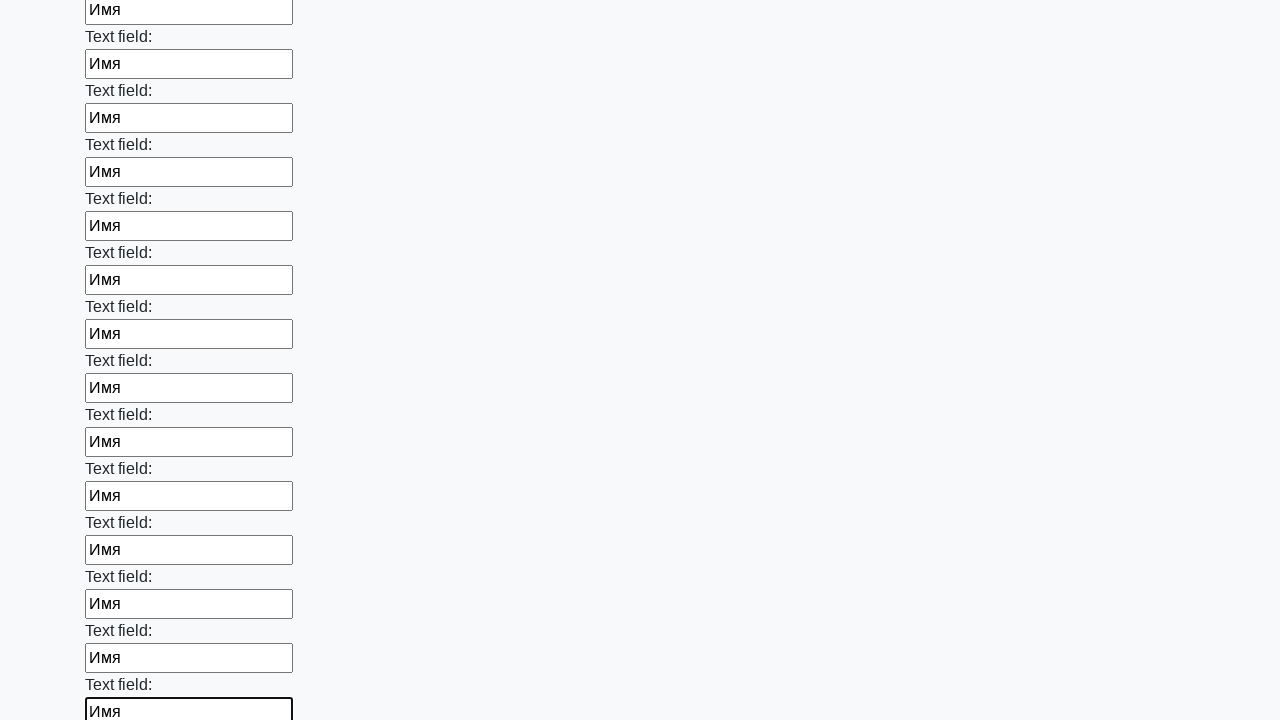

Filled input field with 'Имя' on input >> nth=52
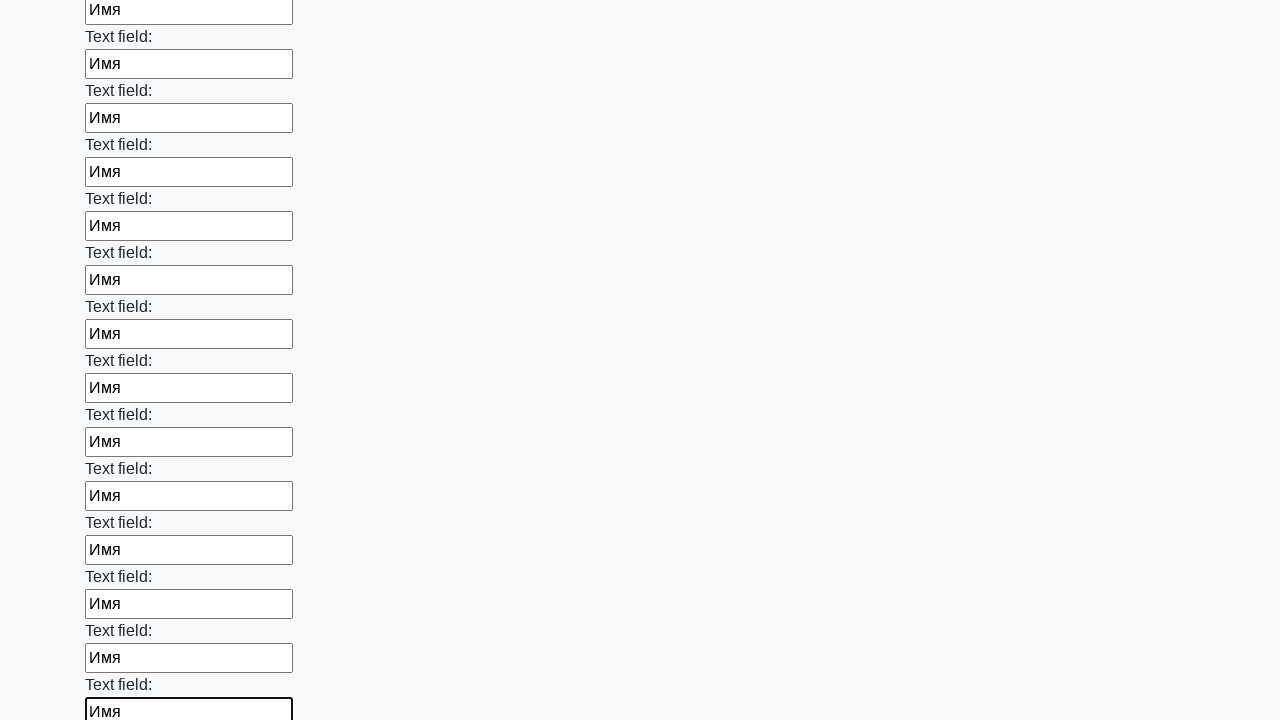

Filled input field with 'Имя' on input >> nth=53
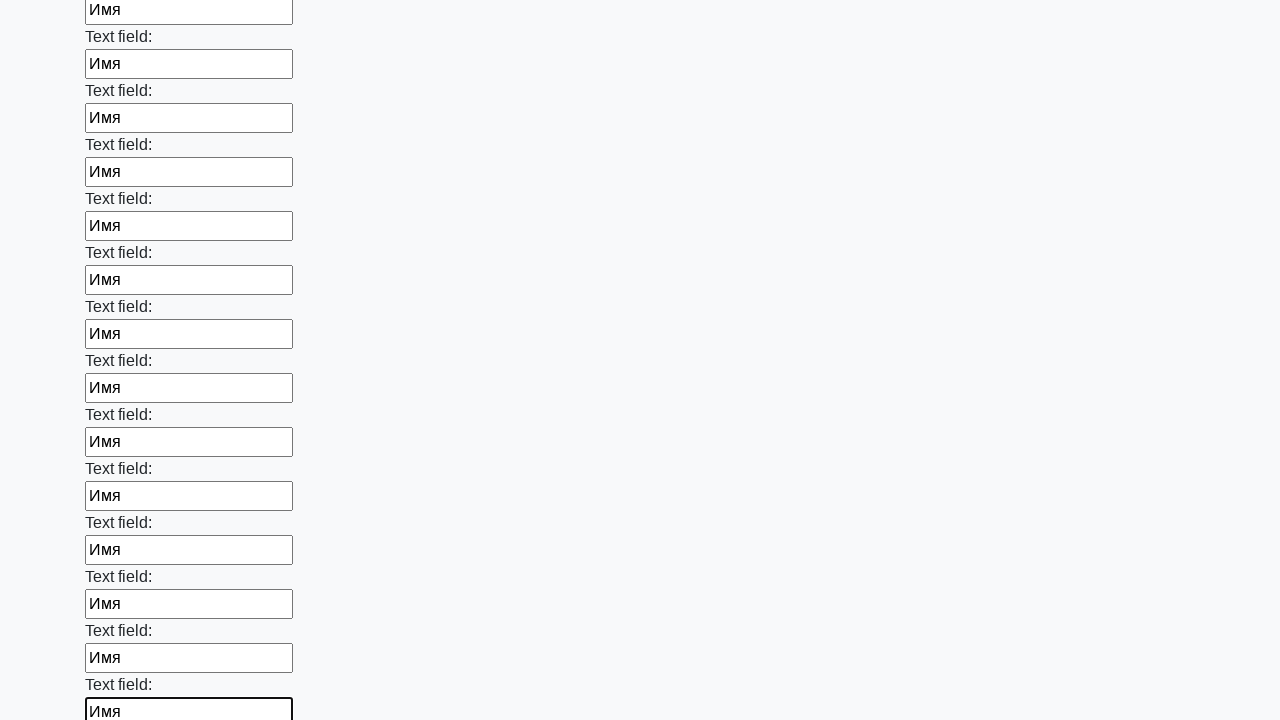

Filled input field with 'Имя' on input >> nth=54
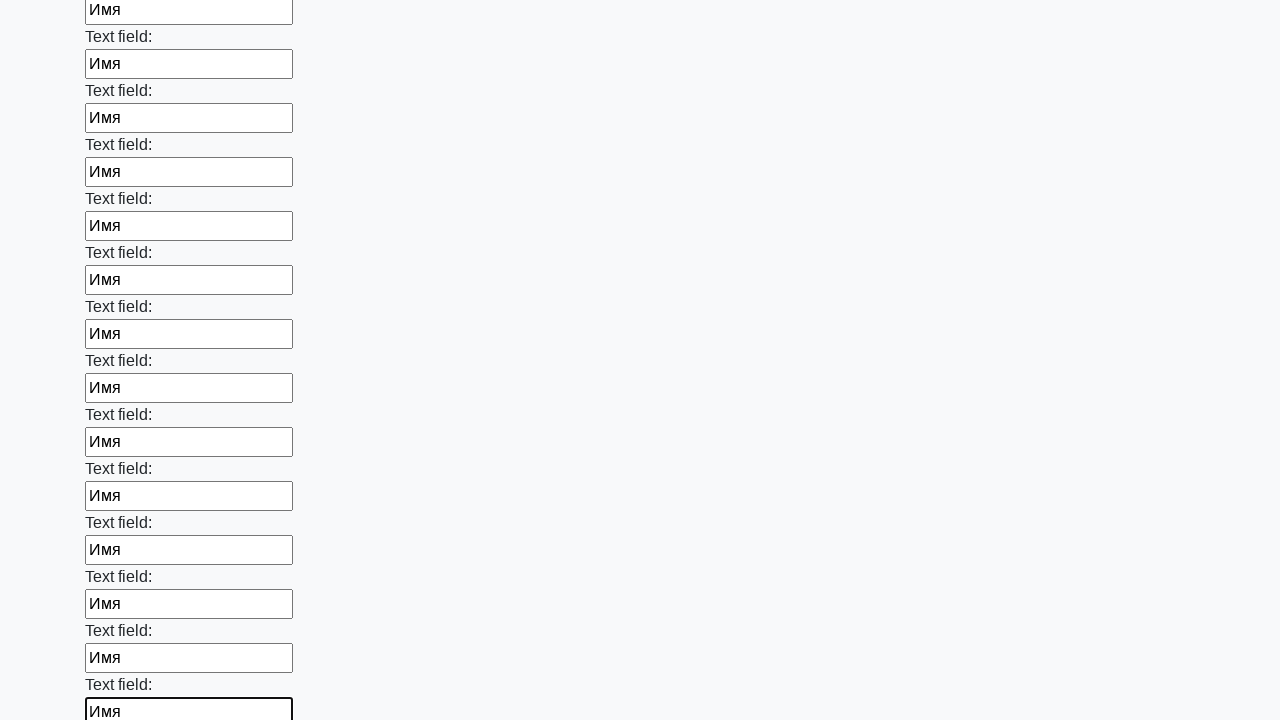

Filled input field with 'Имя' on input >> nth=55
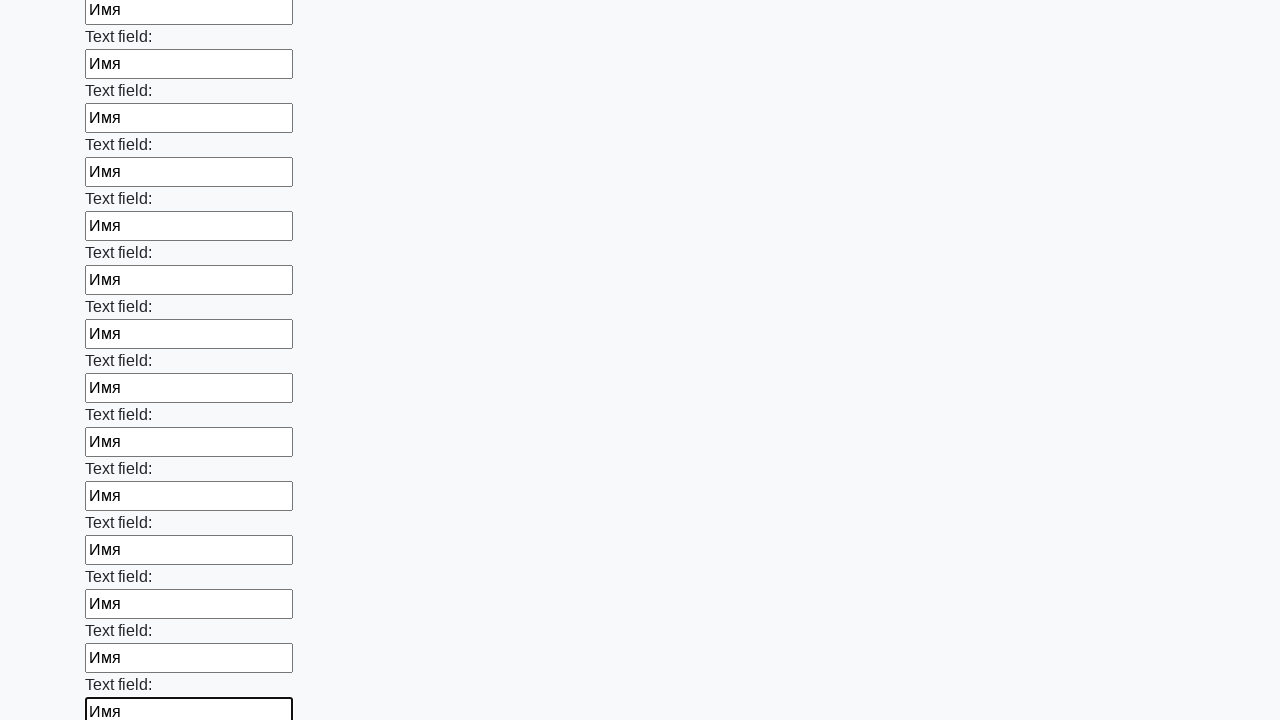

Filled input field with 'Имя' on input >> nth=56
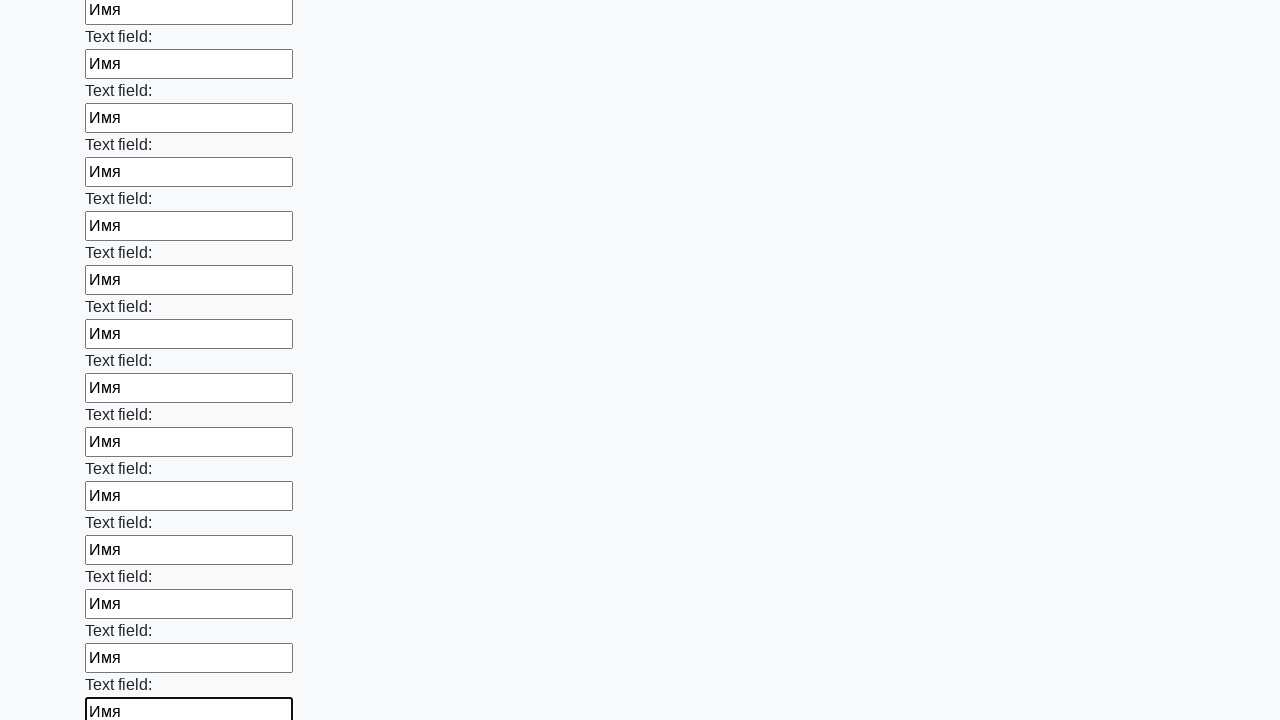

Filled input field with 'Имя' on input >> nth=57
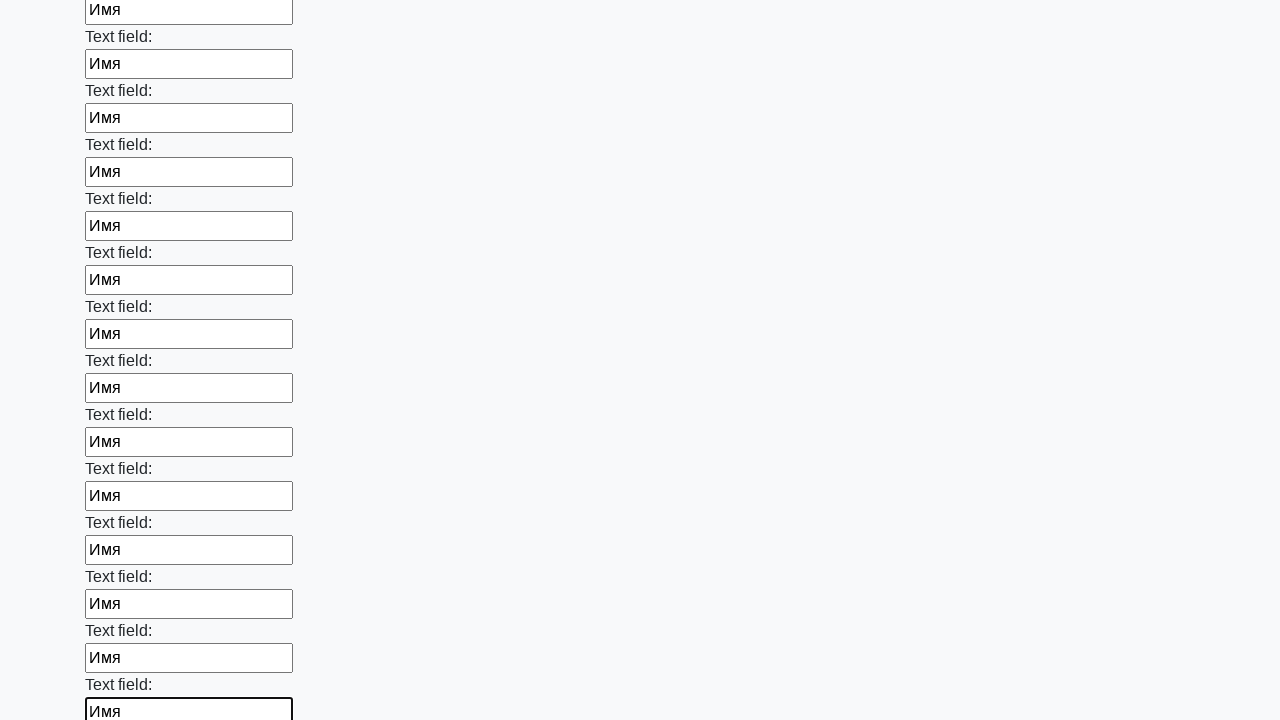

Filled input field with 'Имя' on input >> nth=58
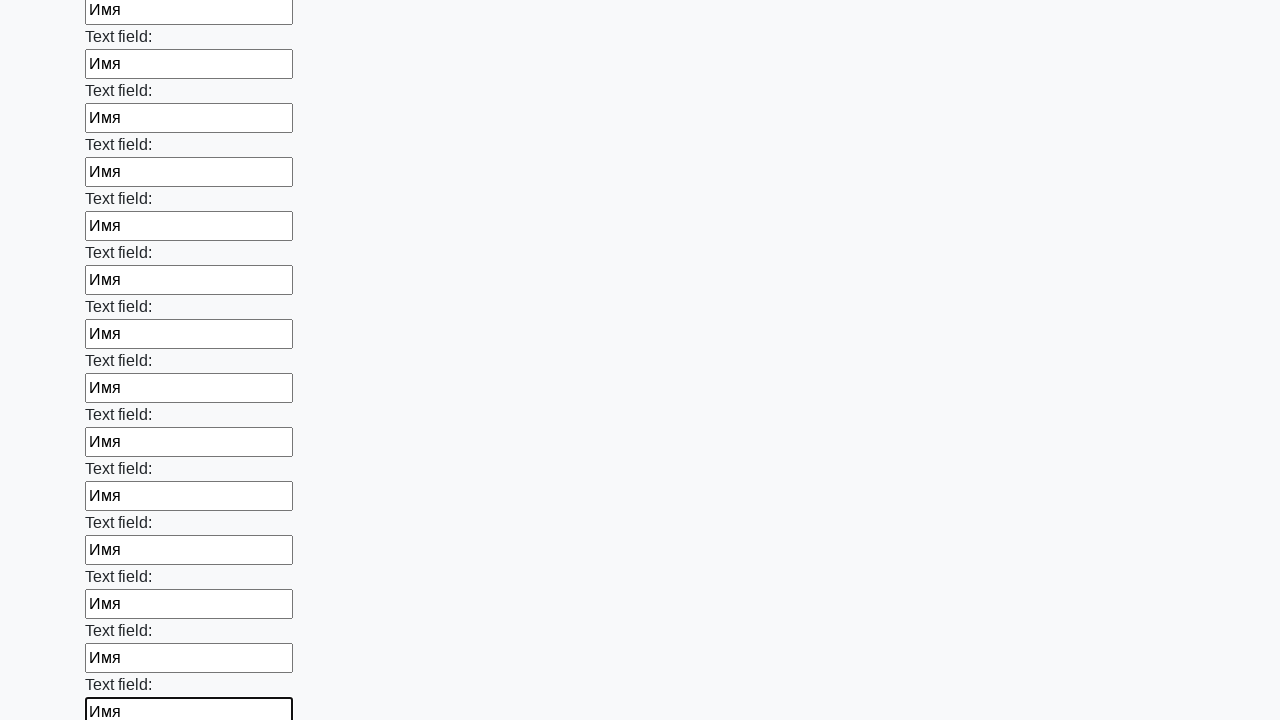

Filled input field with 'Имя' on input >> nth=59
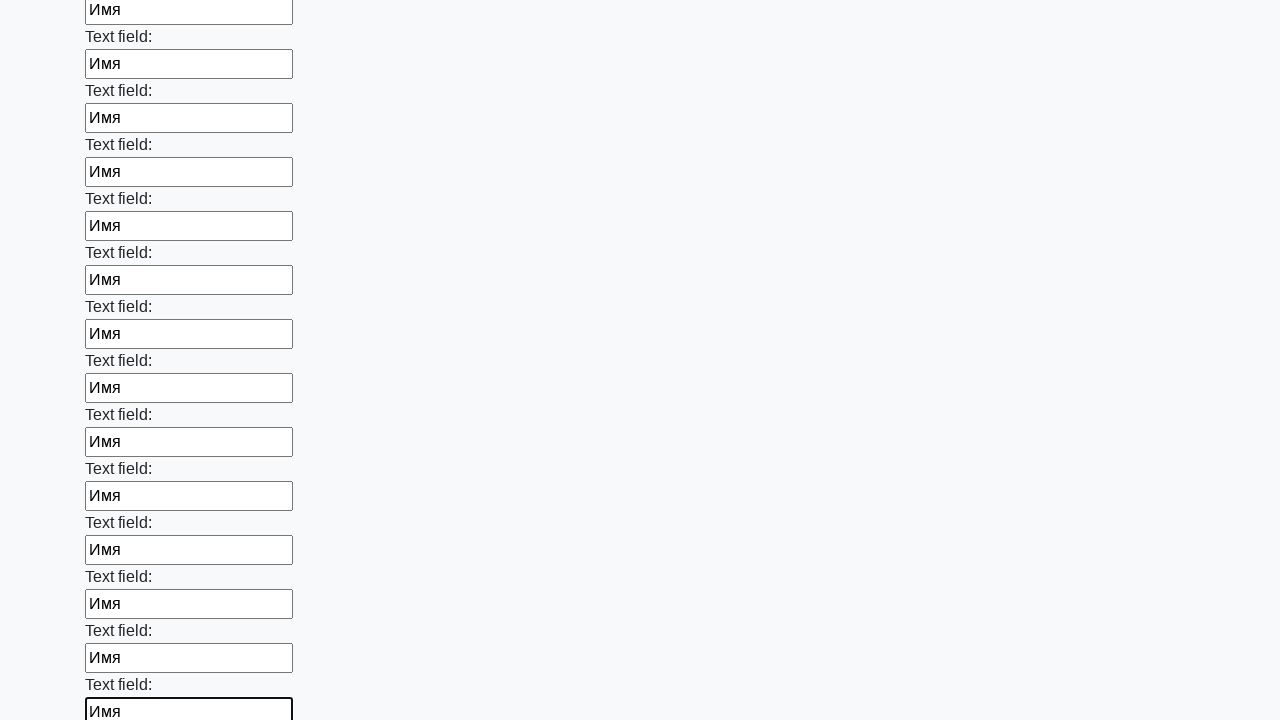

Filled input field with 'Имя' on input >> nth=60
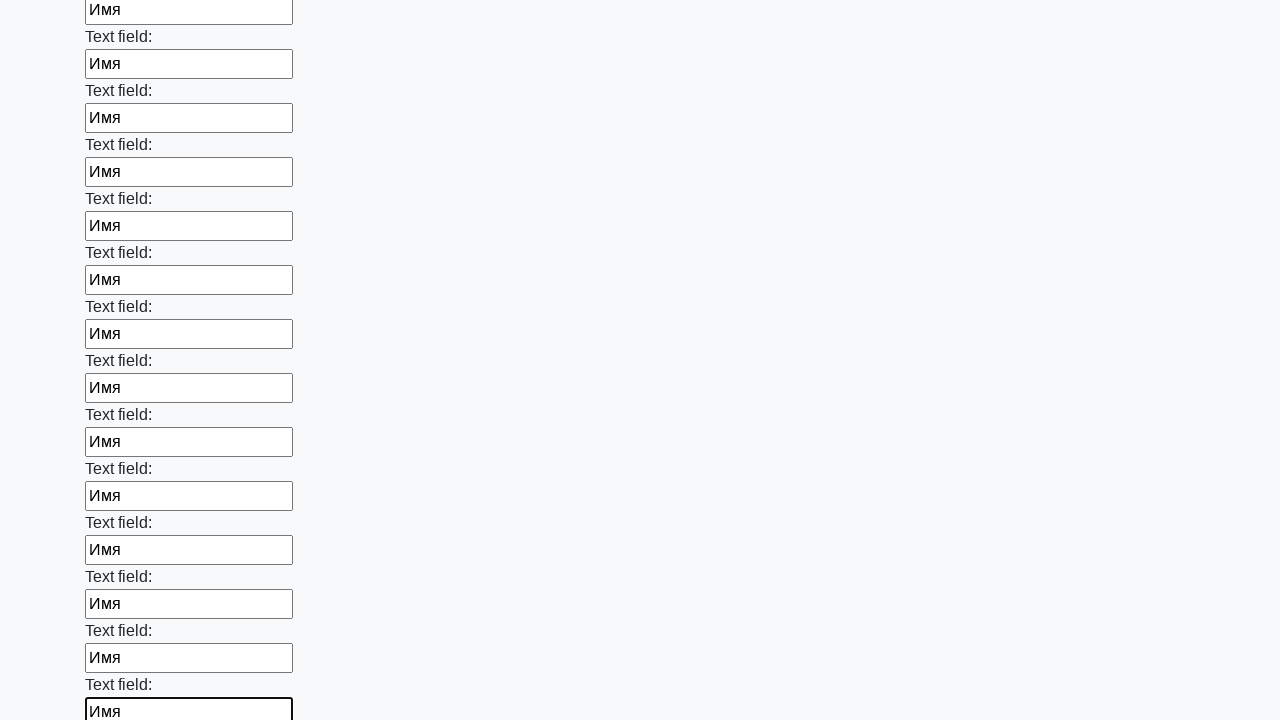

Filled input field with 'Имя' on input >> nth=61
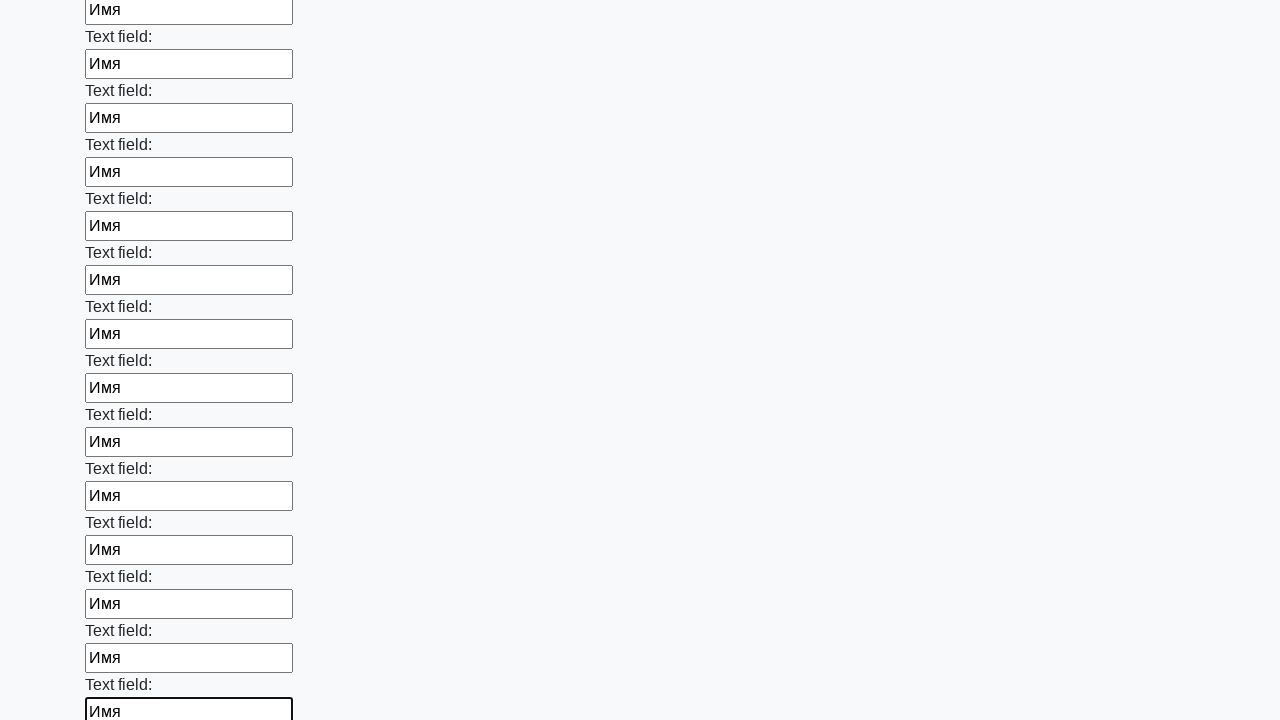

Filled input field with 'Имя' on input >> nth=62
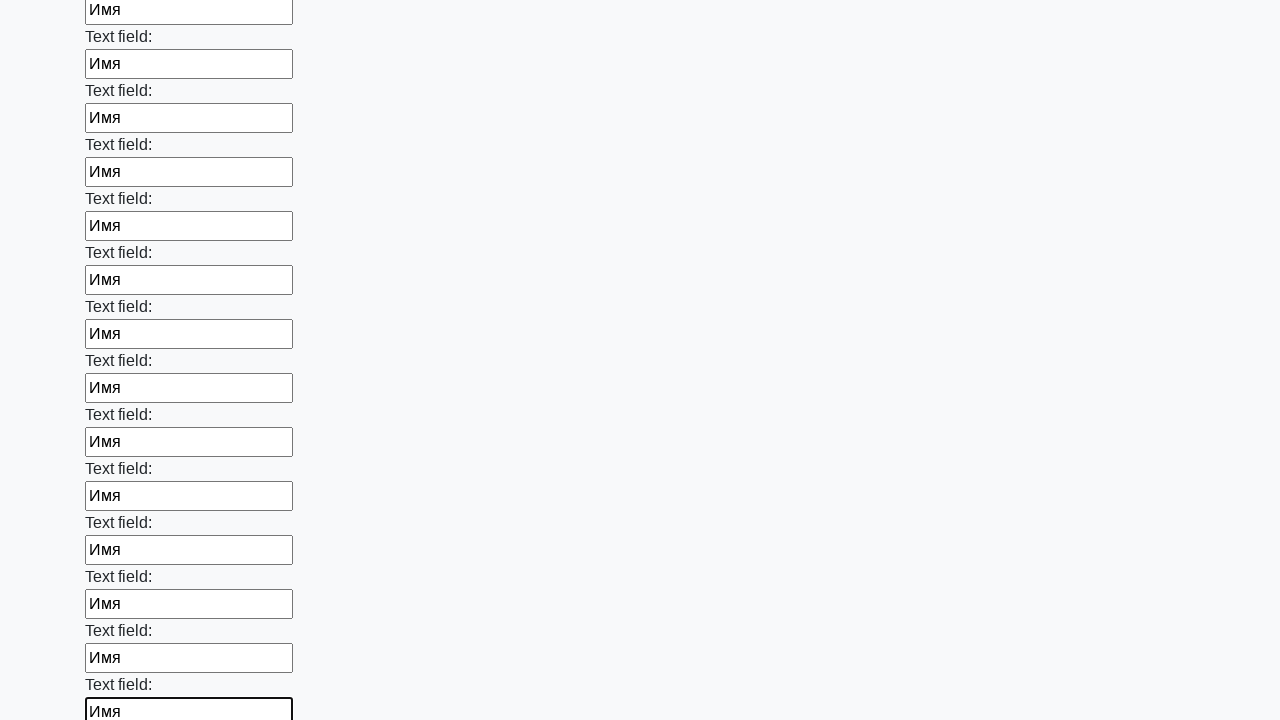

Filled input field with 'Имя' on input >> nth=63
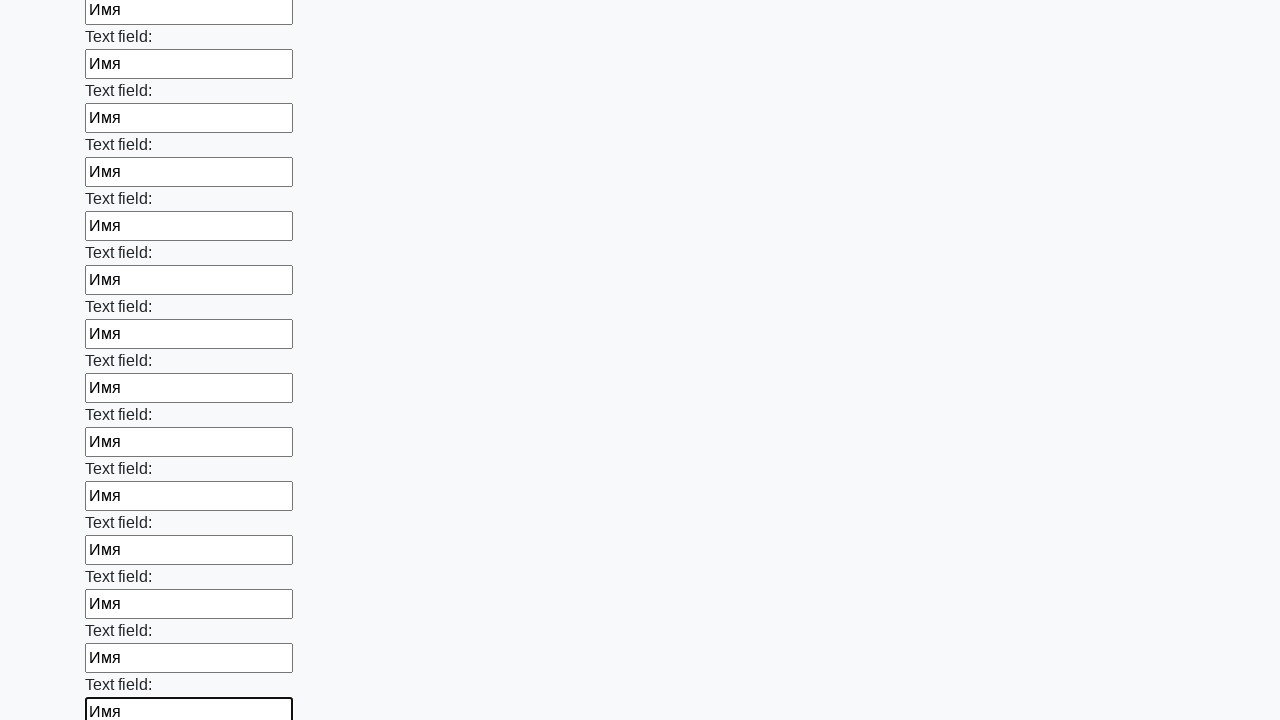

Filled input field with 'Имя' on input >> nth=64
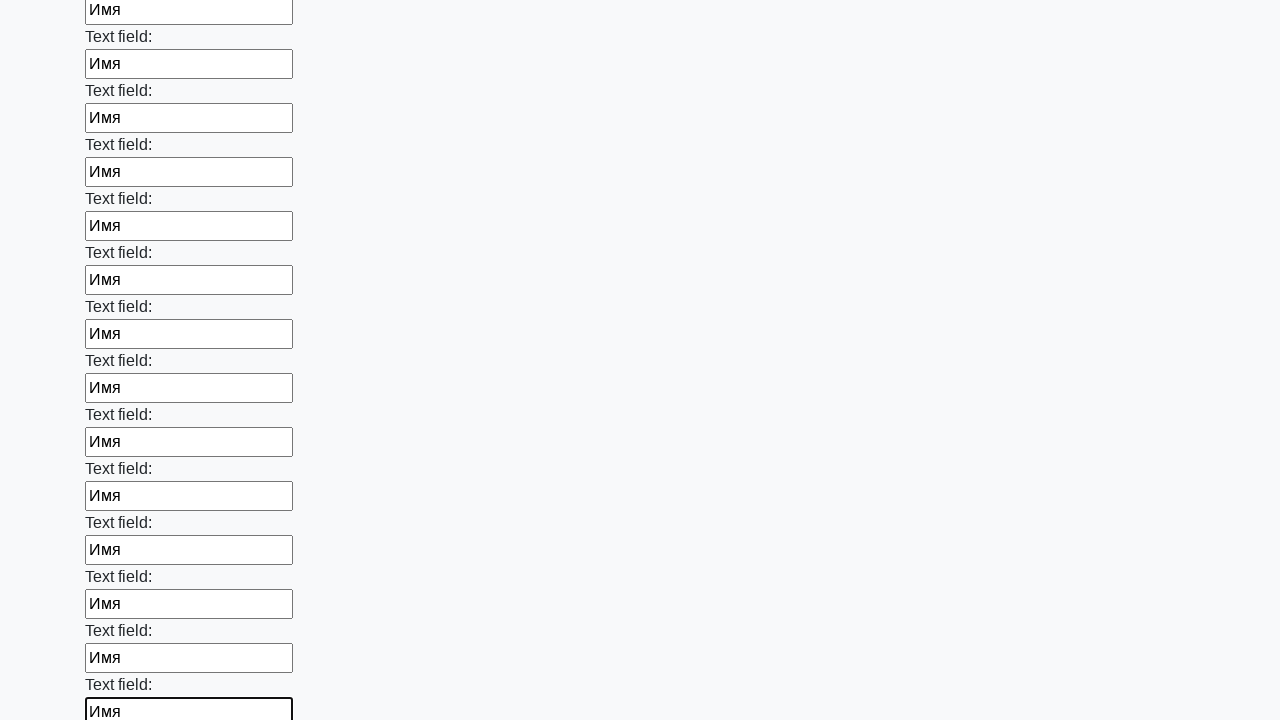

Filled input field with 'Имя' on input >> nth=65
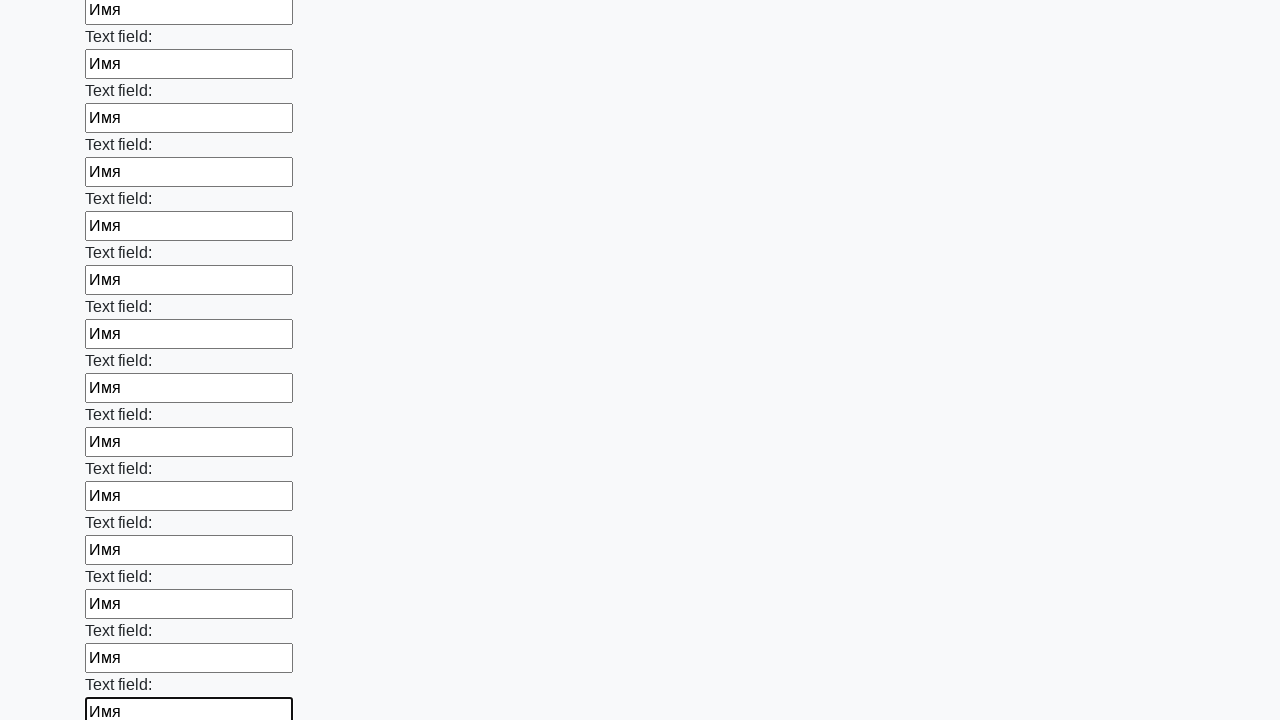

Filled input field with 'Имя' on input >> nth=66
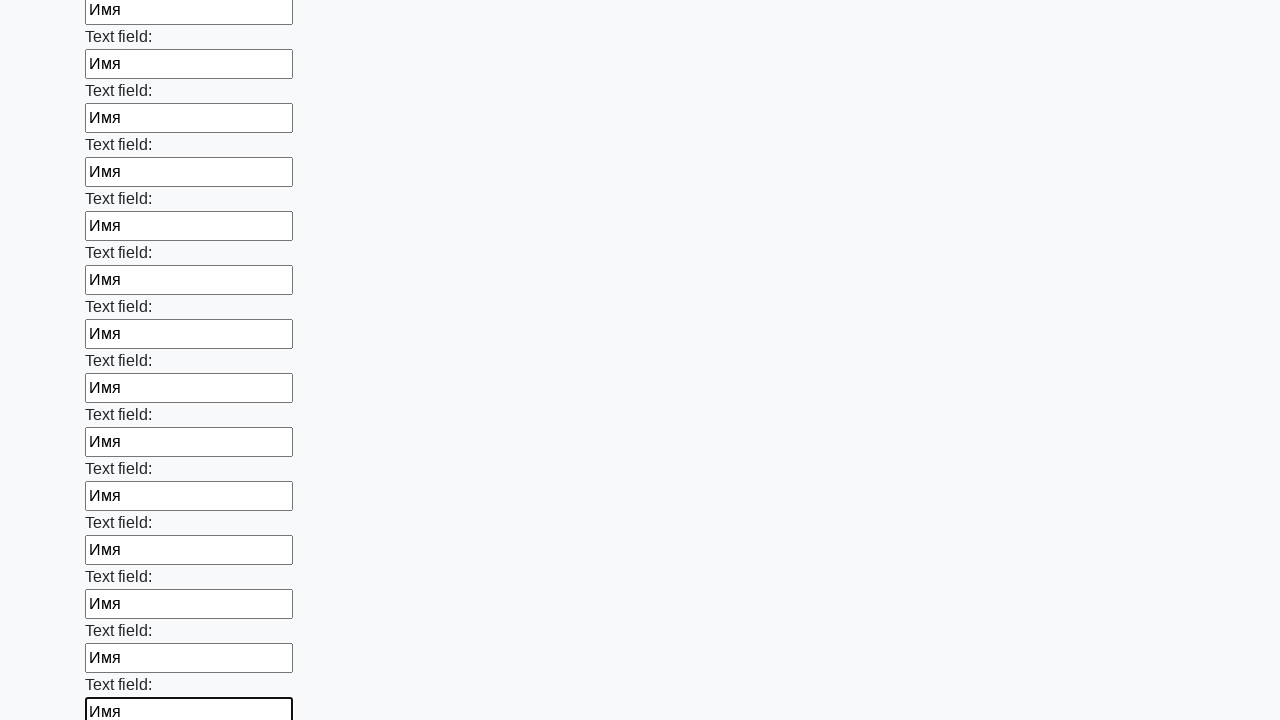

Filled input field with 'Имя' on input >> nth=67
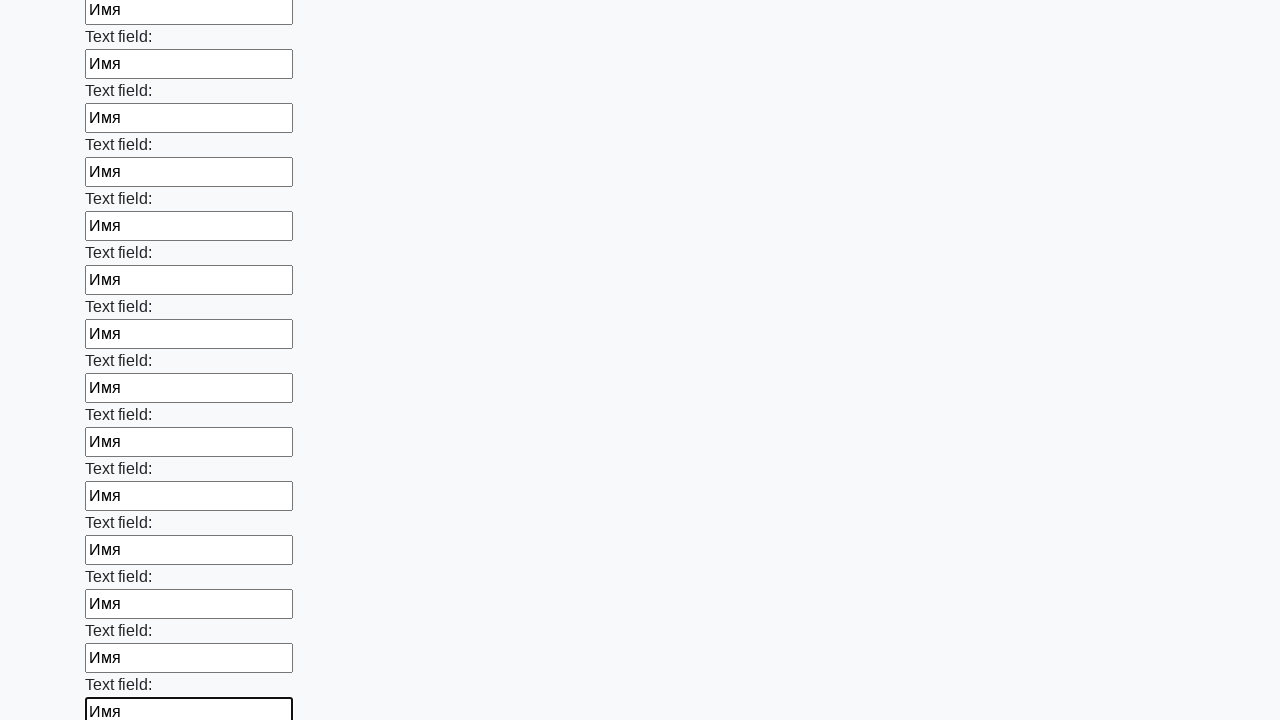

Filled input field with 'Имя' on input >> nth=68
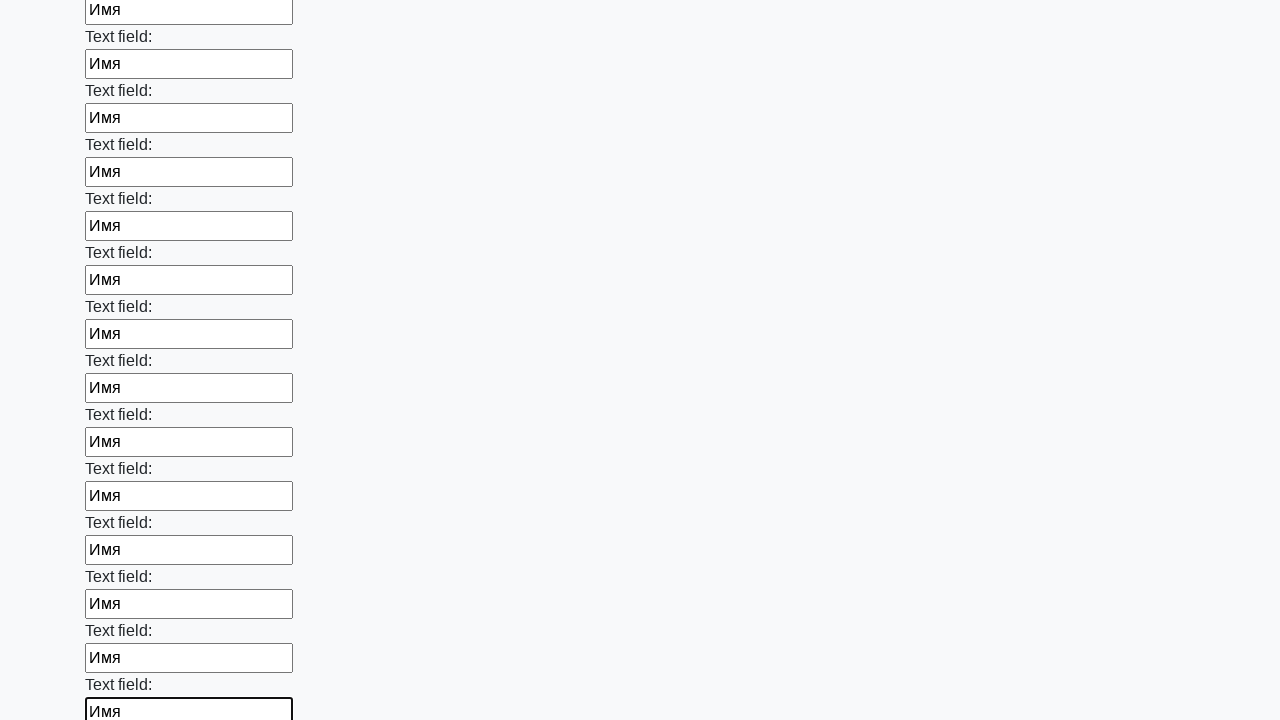

Filled input field with 'Имя' on input >> nth=69
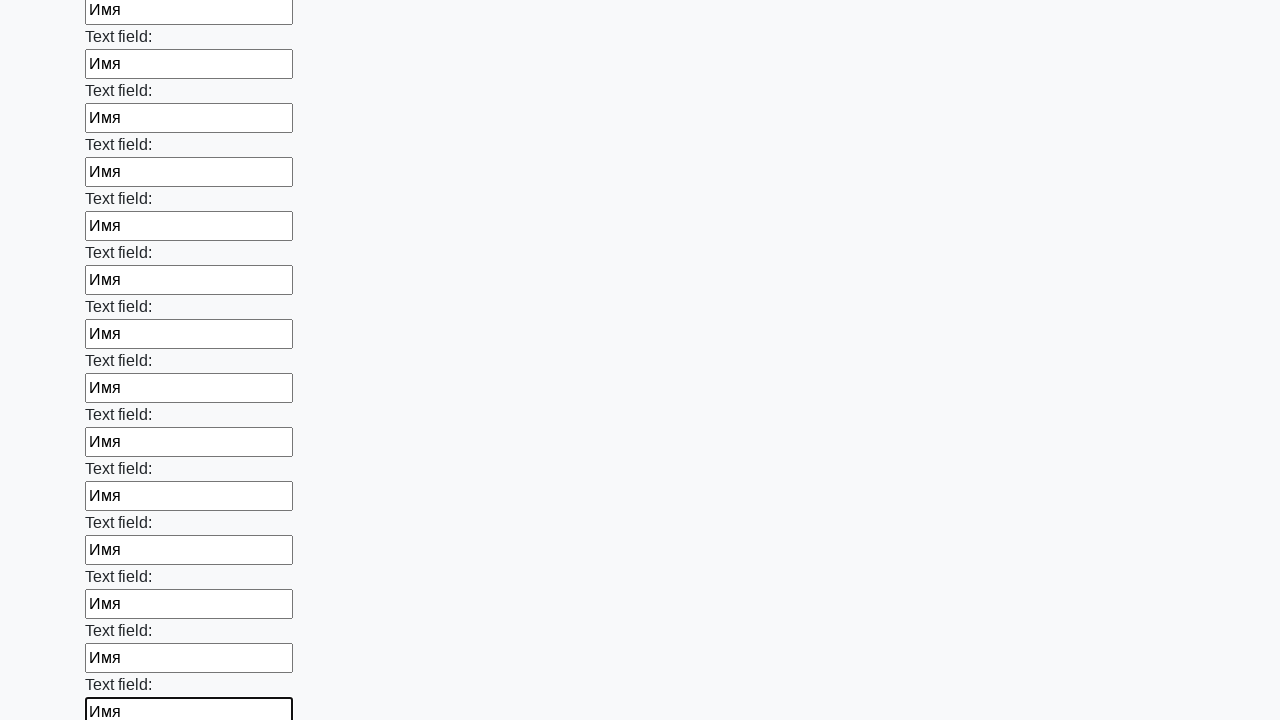

Filled input field with 'Имя' on input >> nth=70
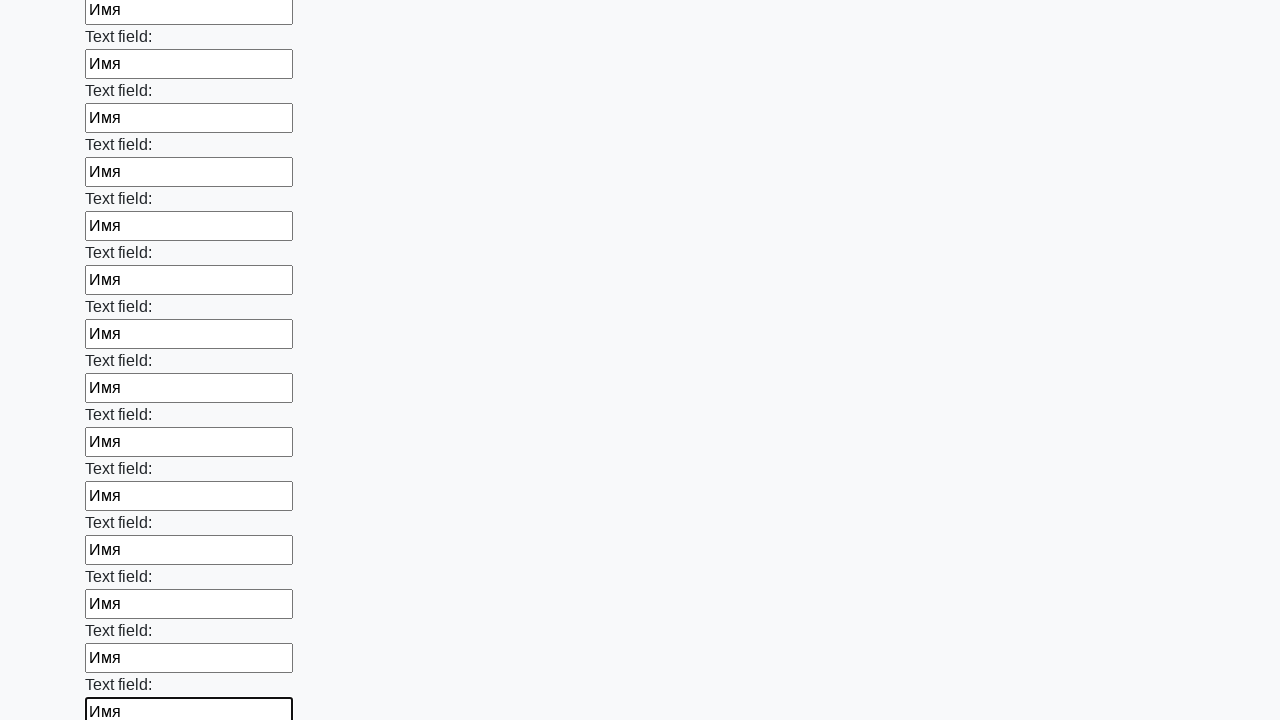

Filled input field with 'Имя' on input >> nth=71
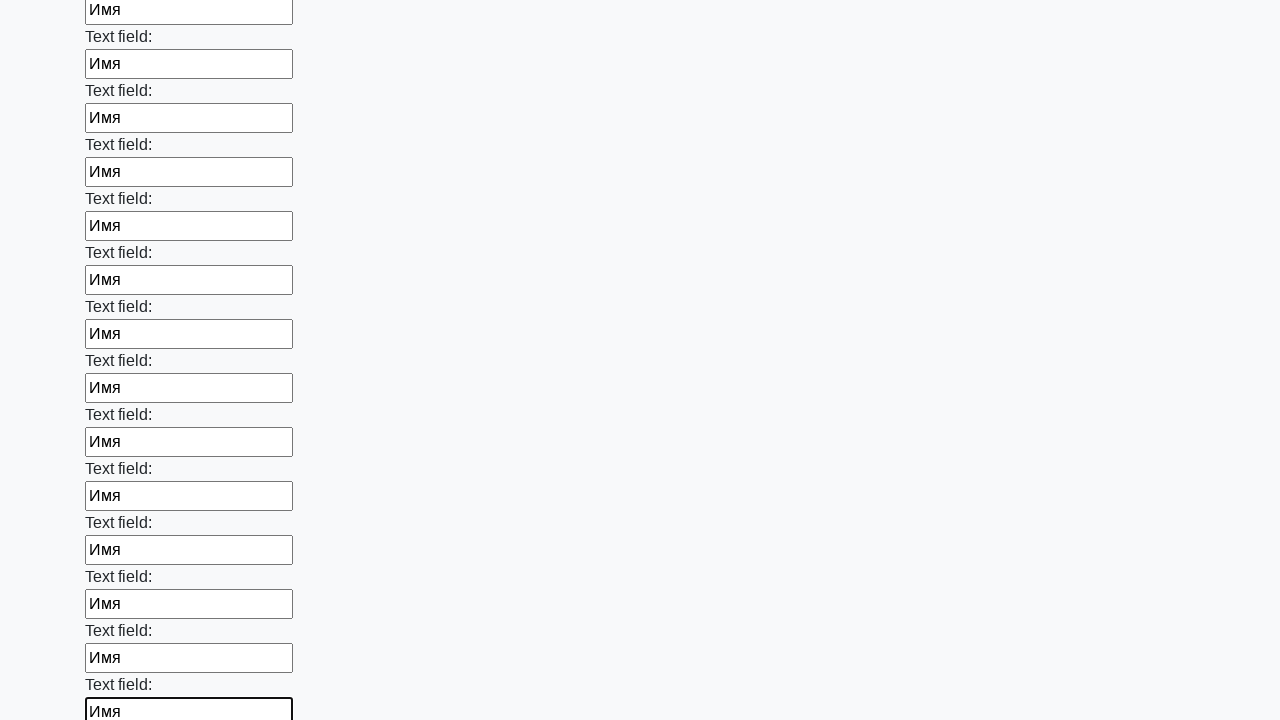

Filled input field with 'Имя' on input >> nth=72
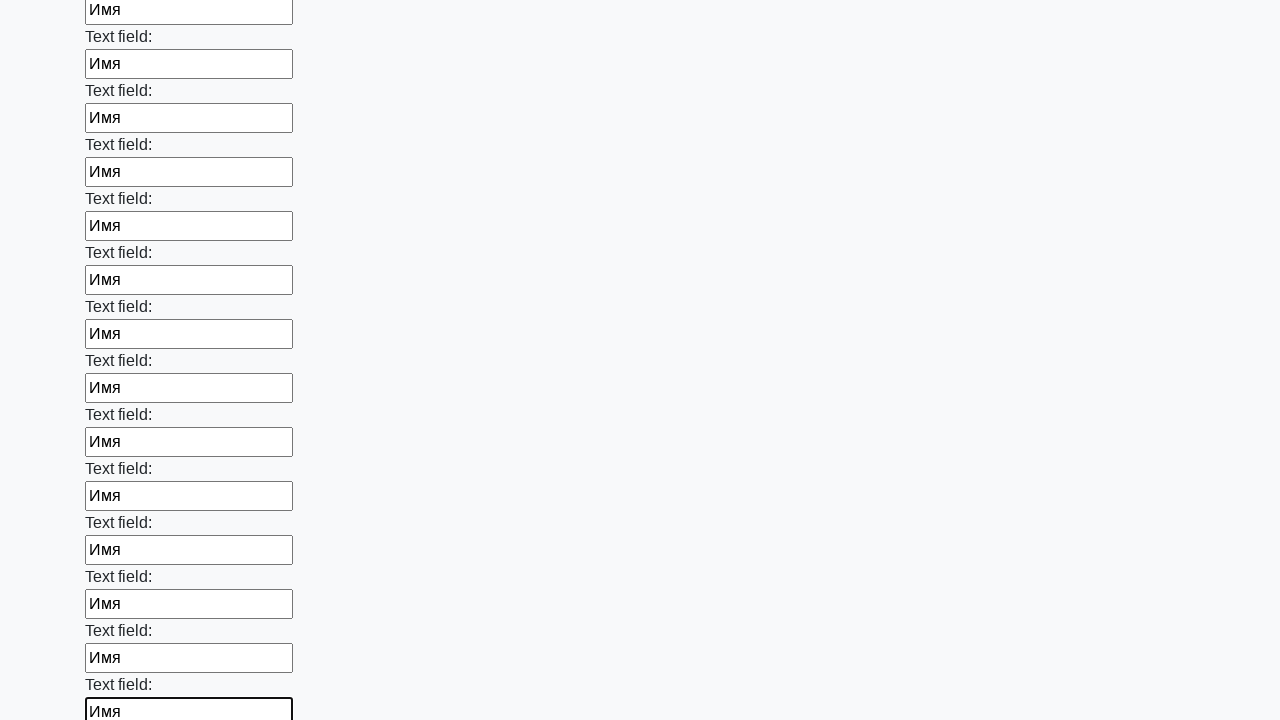

Filled input field with 'Имя' on input >> nth=73
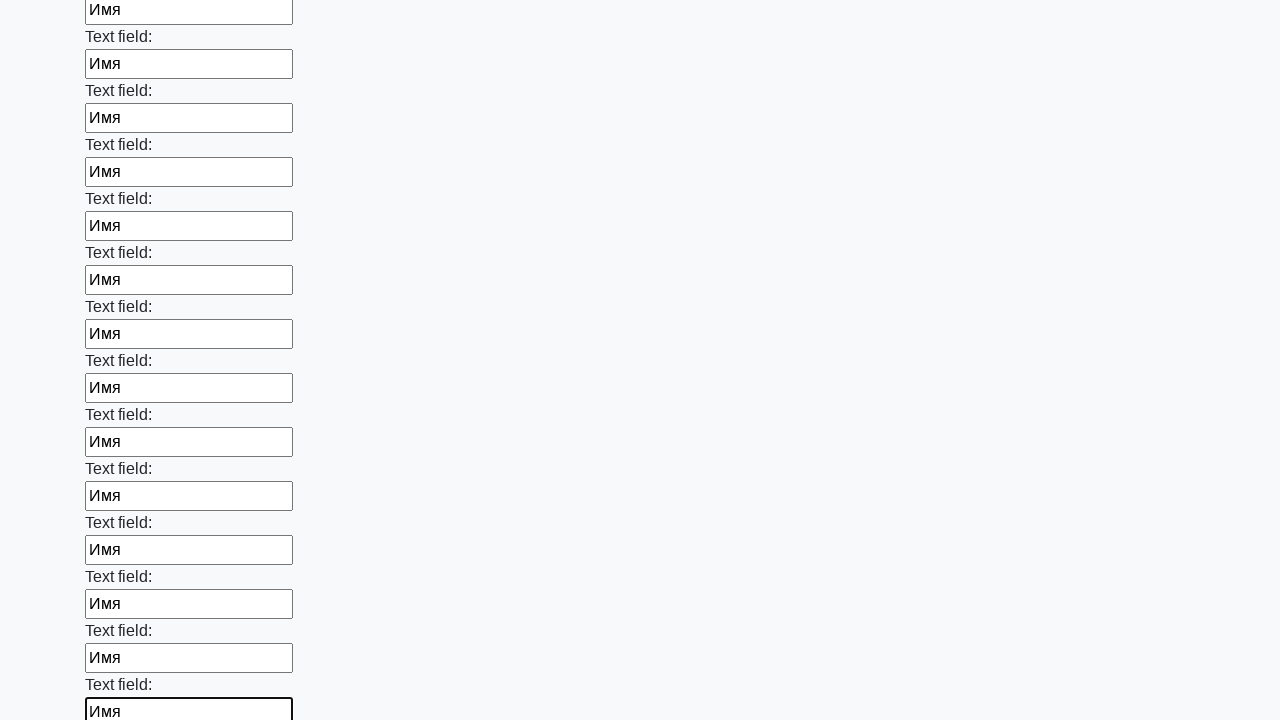

Filled input field with 'Имя' on input >> nth=74
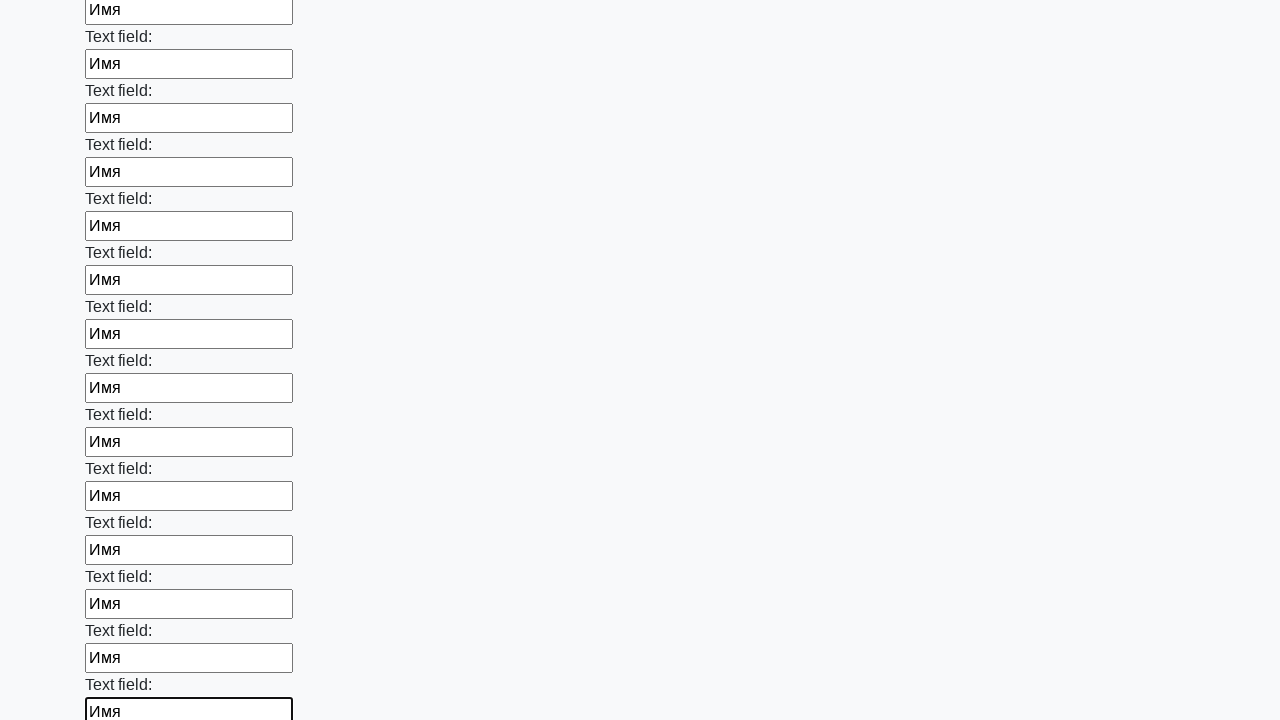

Filled input field with 'Имя' on input >> nth=75
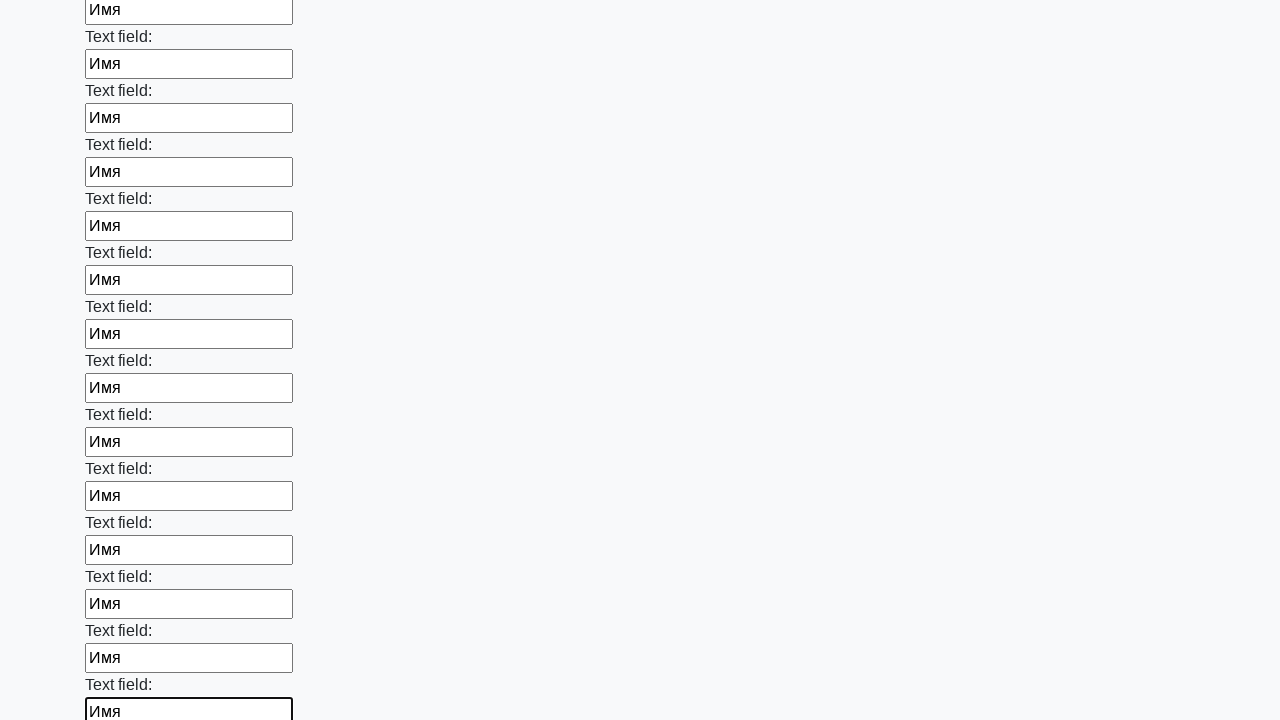

Filled input field with 'Имя' on input >> nth=76
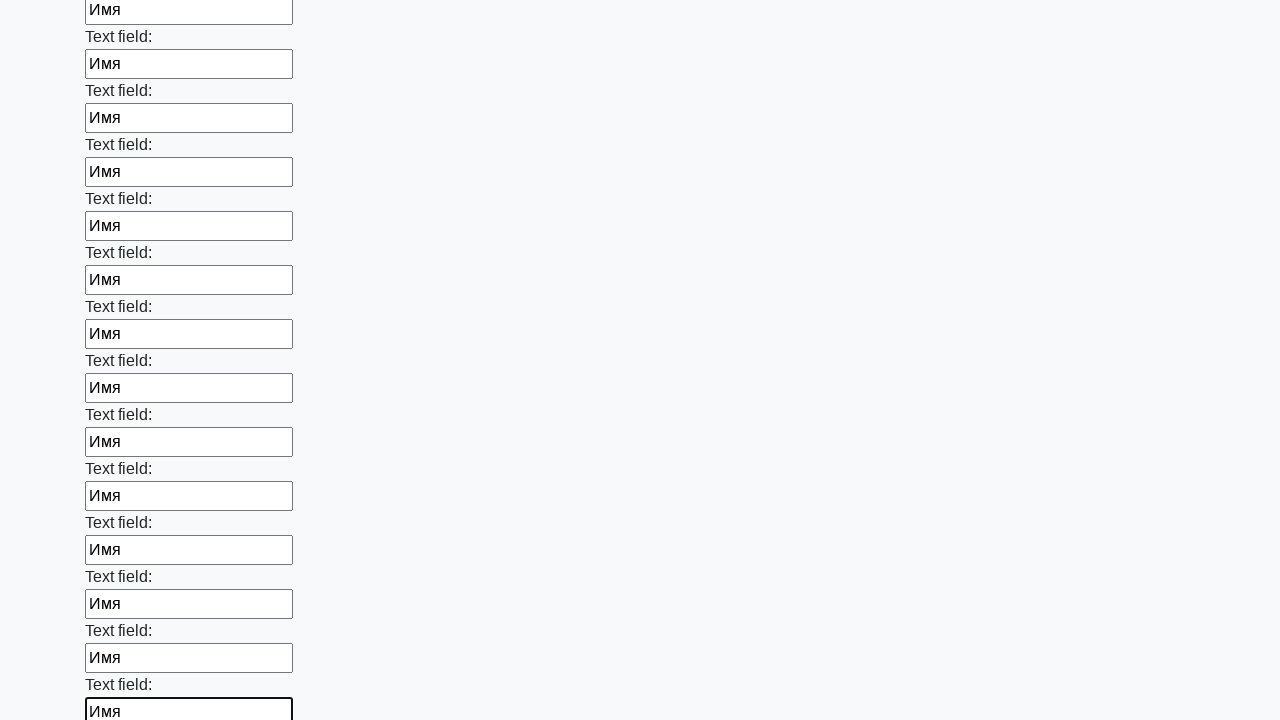

Filled input field with 'Имя' on input >> nth=77
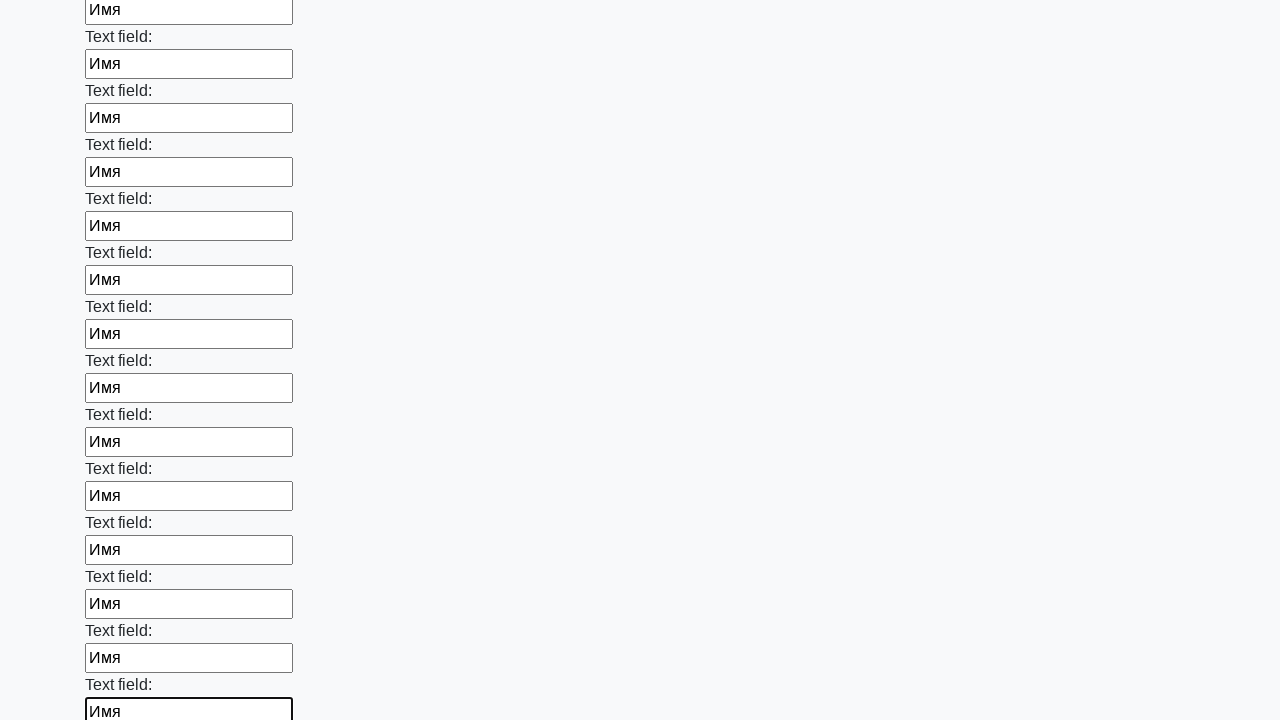

Filled input field with 'Имя' on input >> nth=78
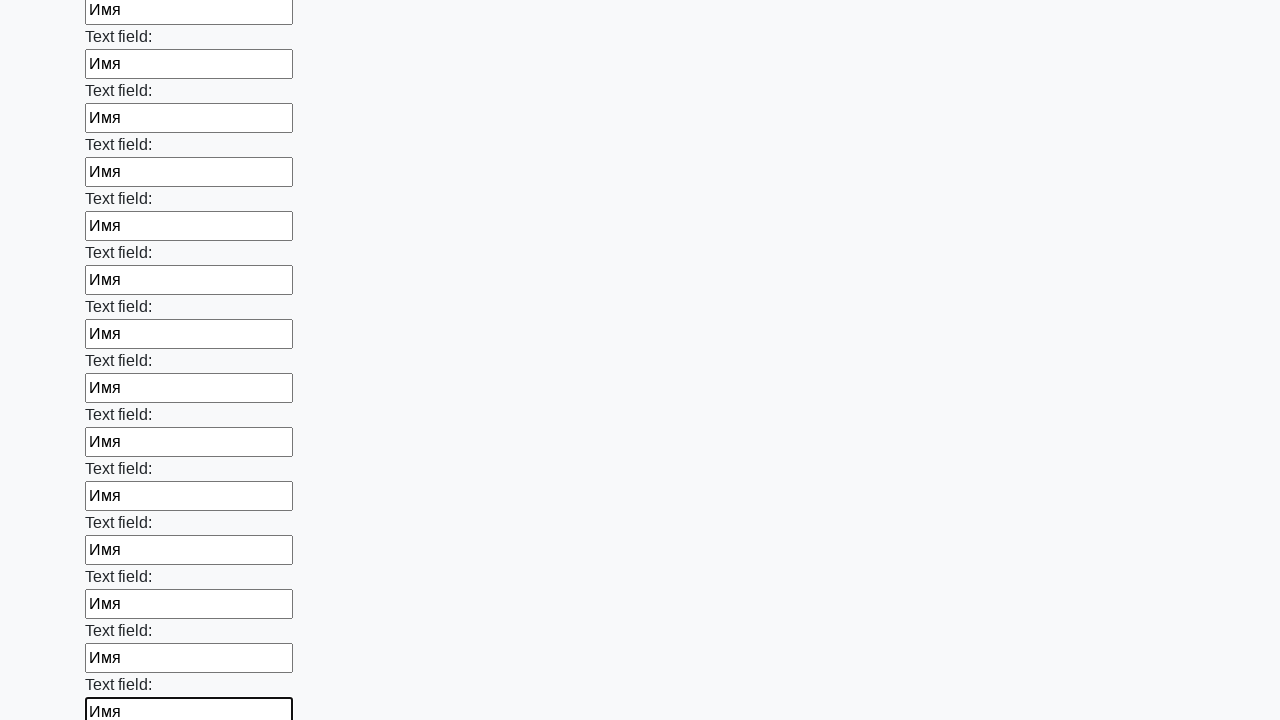

Filled input field with 'Имя' on input >> nth=79
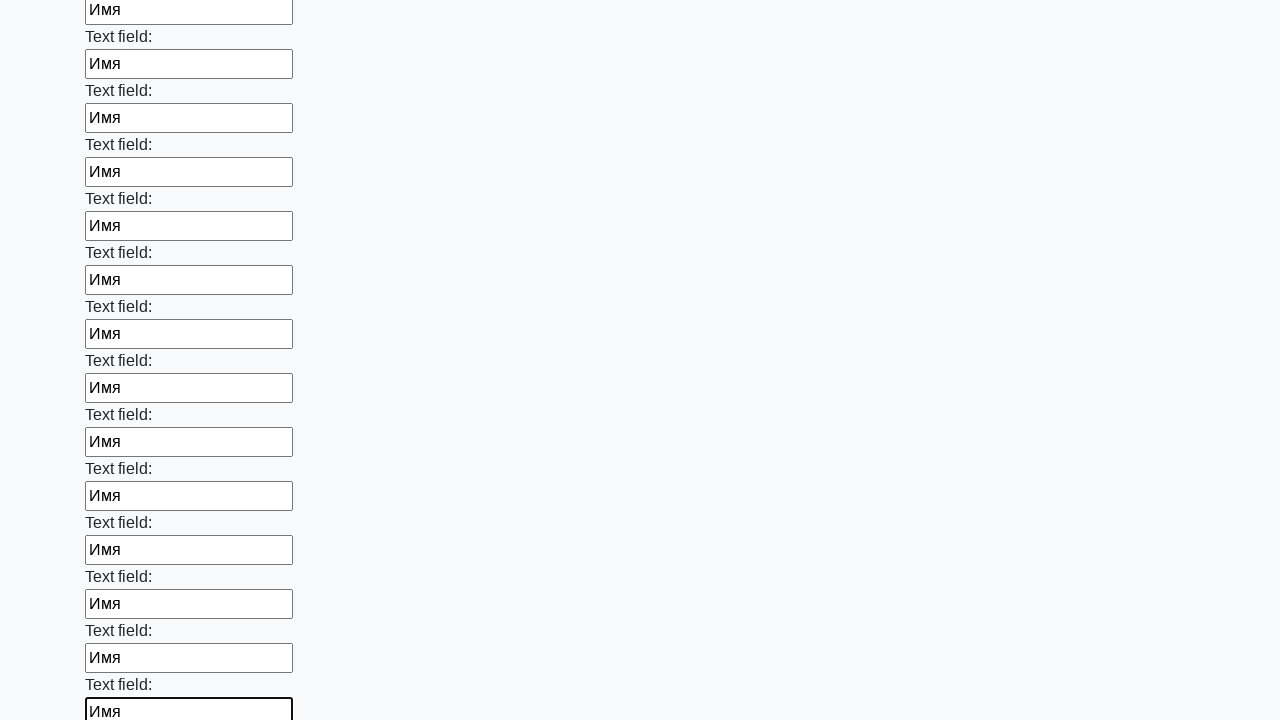

Filled input field with 'Имя' on input >> nth=80
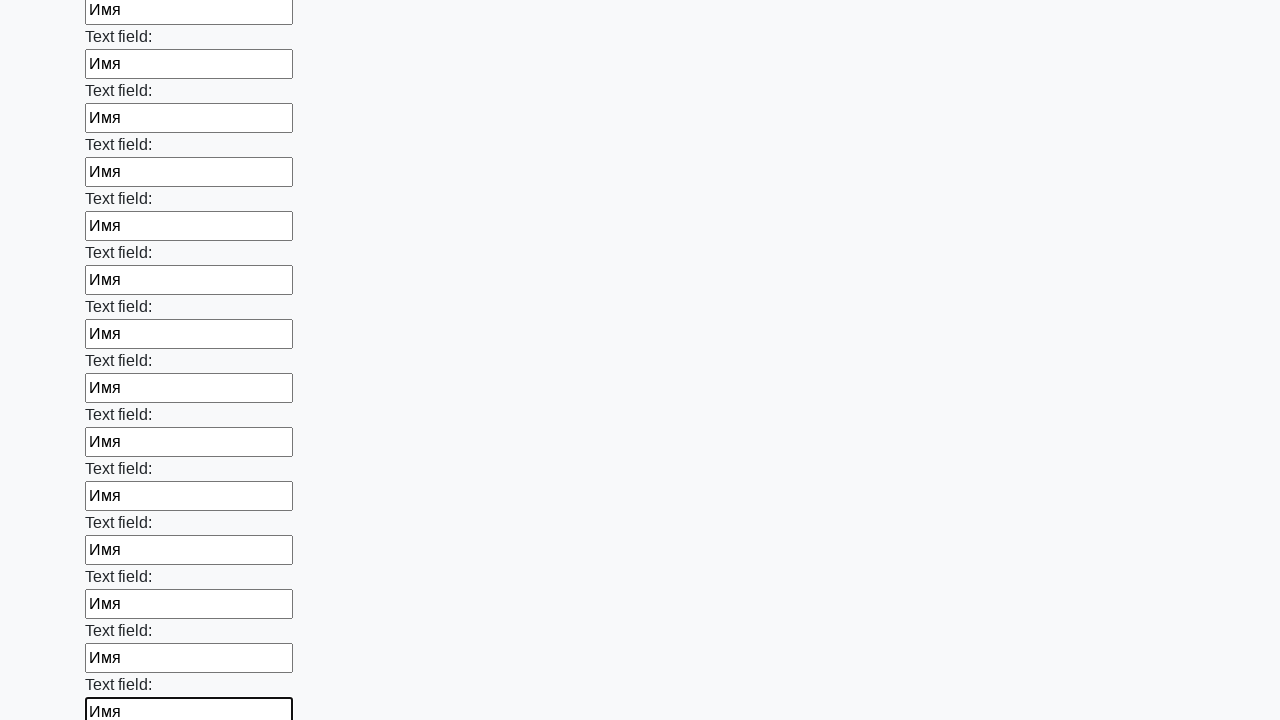

Filled input field with 'Имя' on input >> nth=81
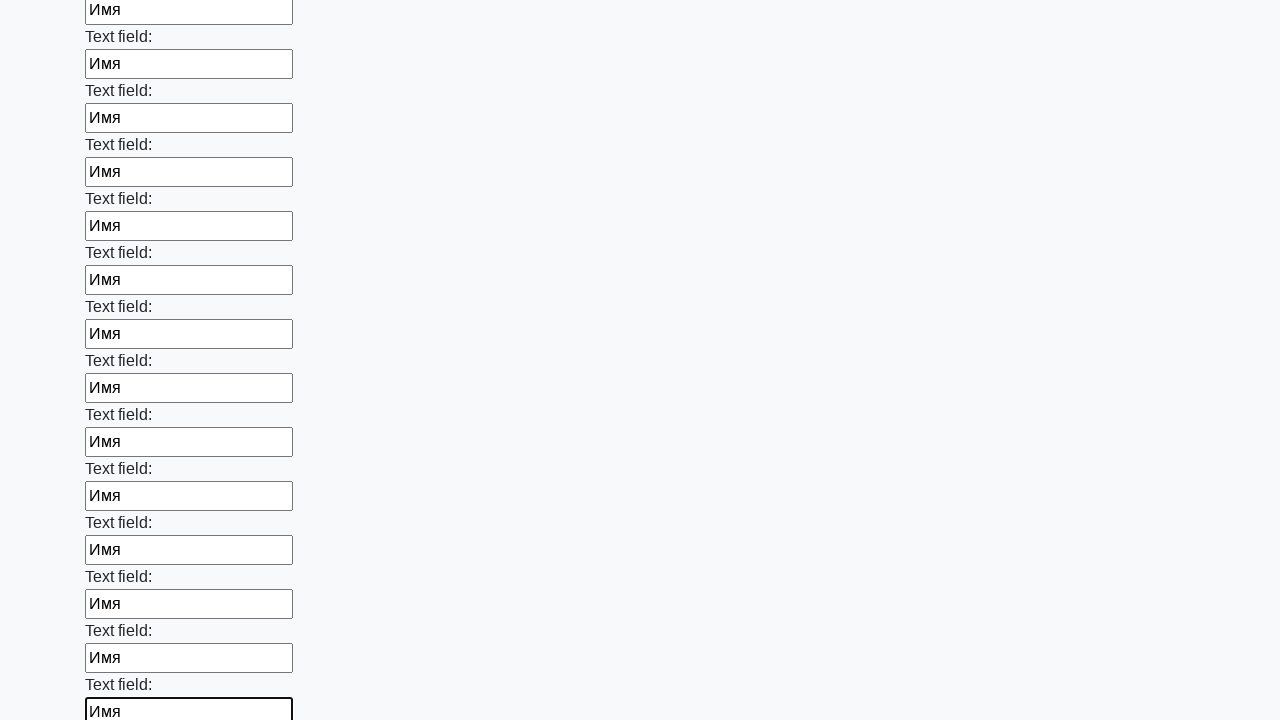

Filled input field with 'Имя' on input >> nth=82
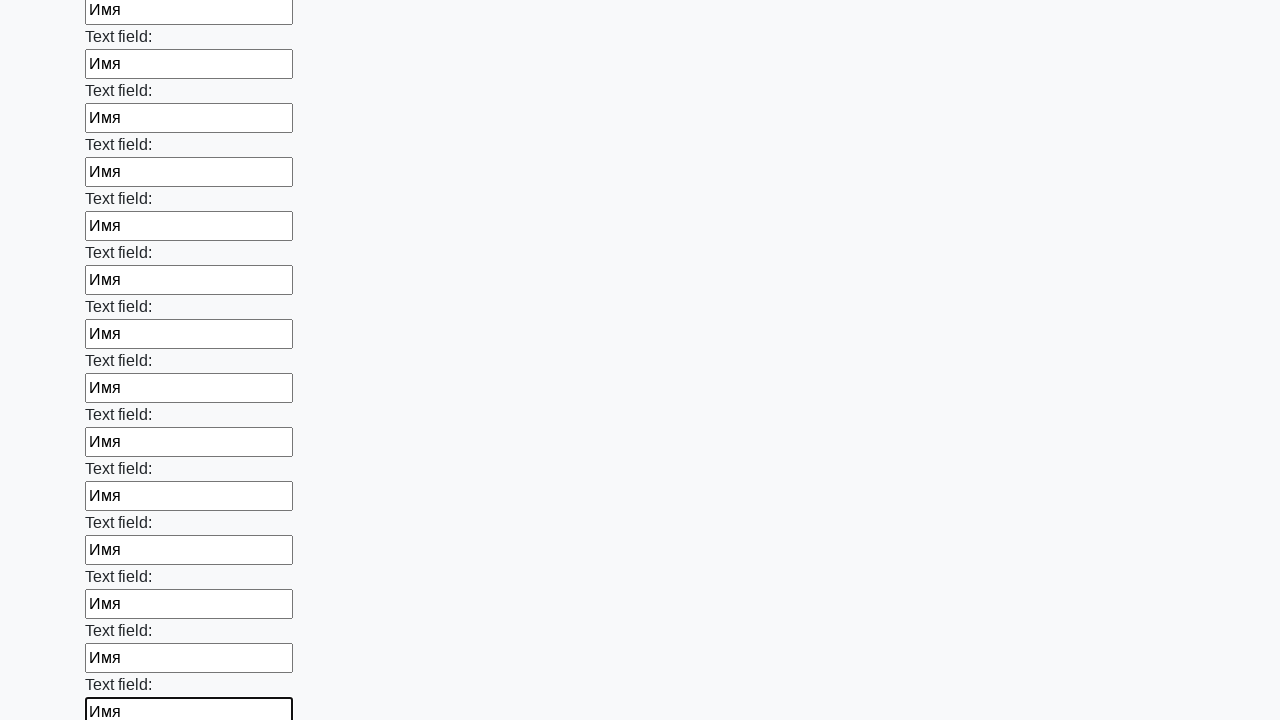

Filled input field with 'Имя' on input >> nth=83
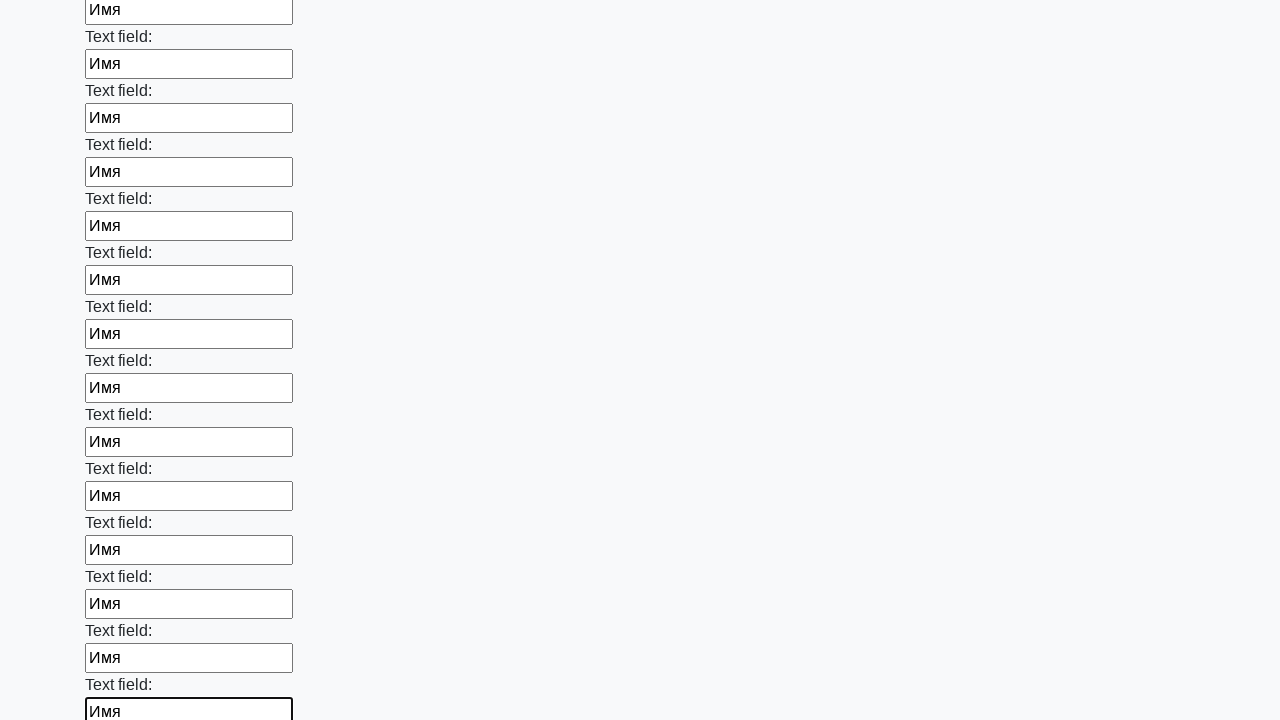

Filled input field with 'Имя' on input >> nth=84
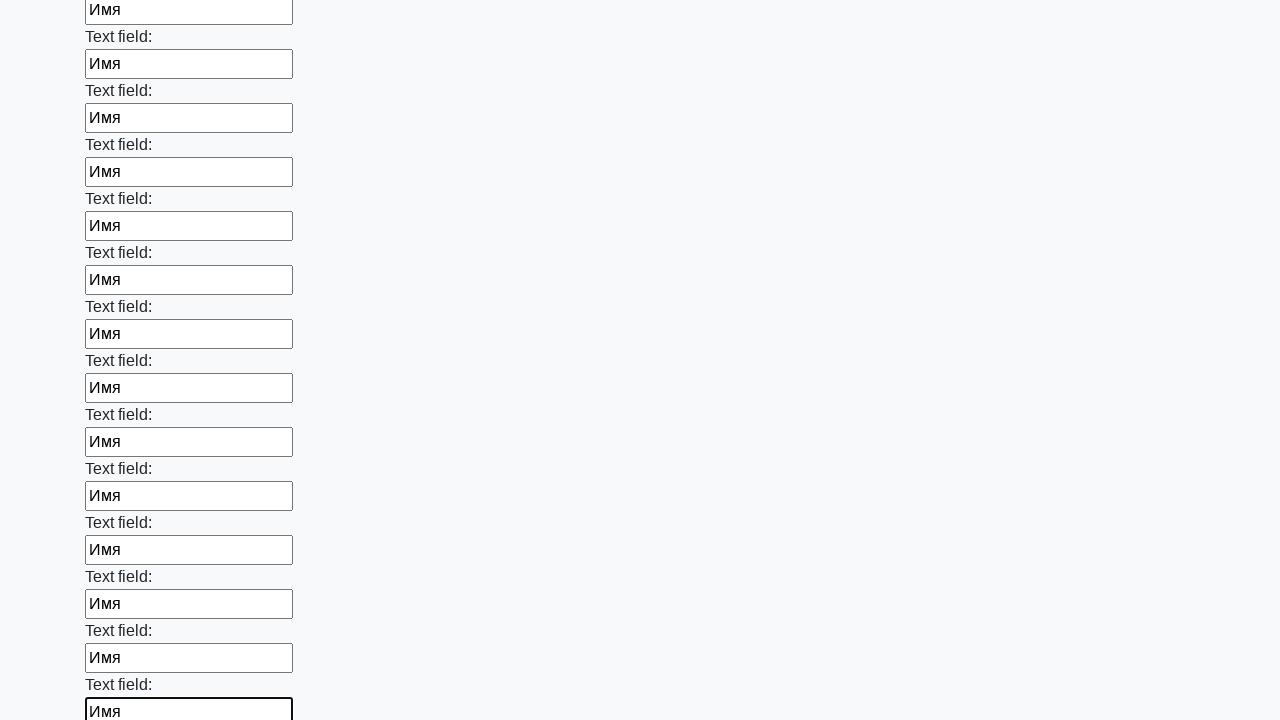

Filled input field with 'Имя' on input >> nth=85
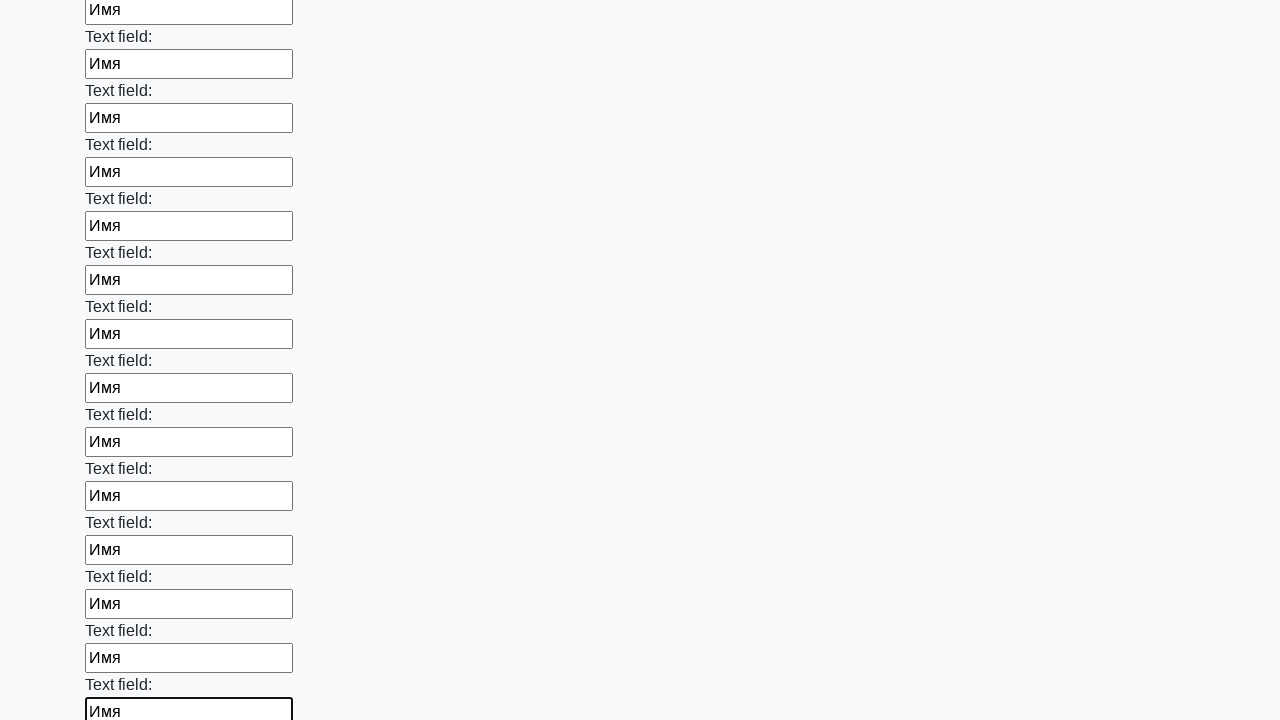

Filled input field with 'Имя' on input >> nth=86
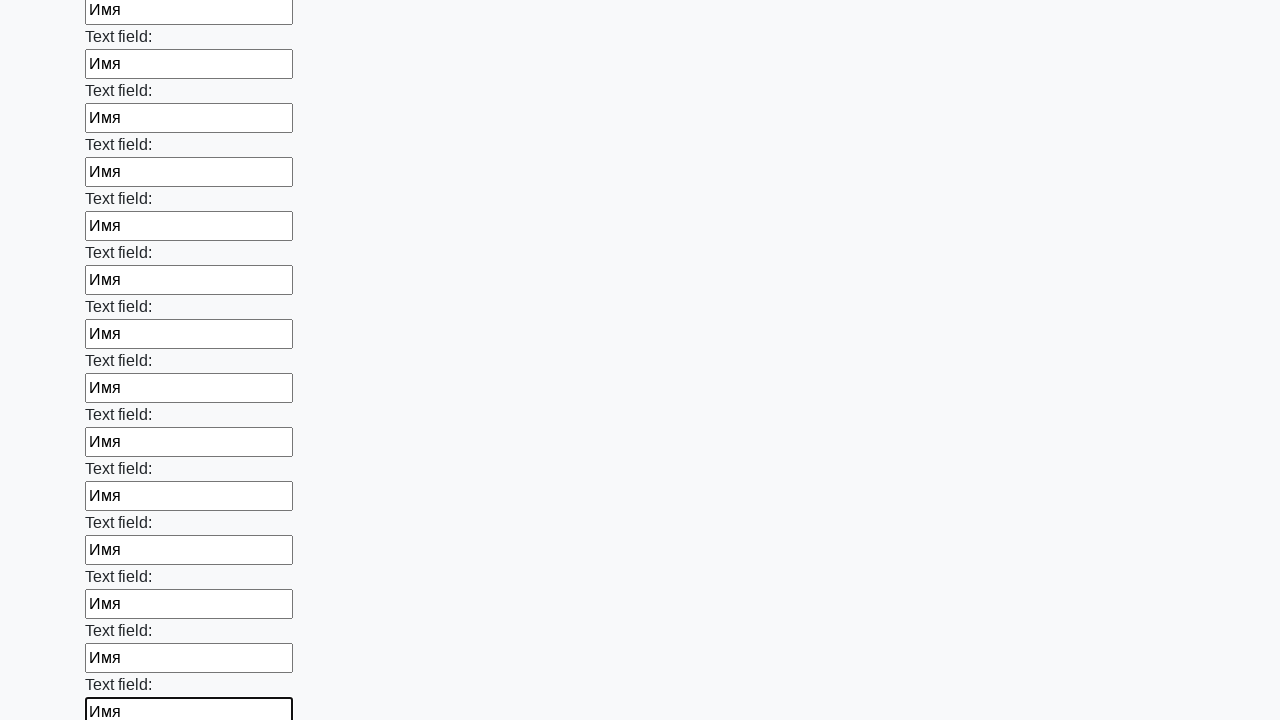

Filled input field with 'Имя' on input >> nth=87
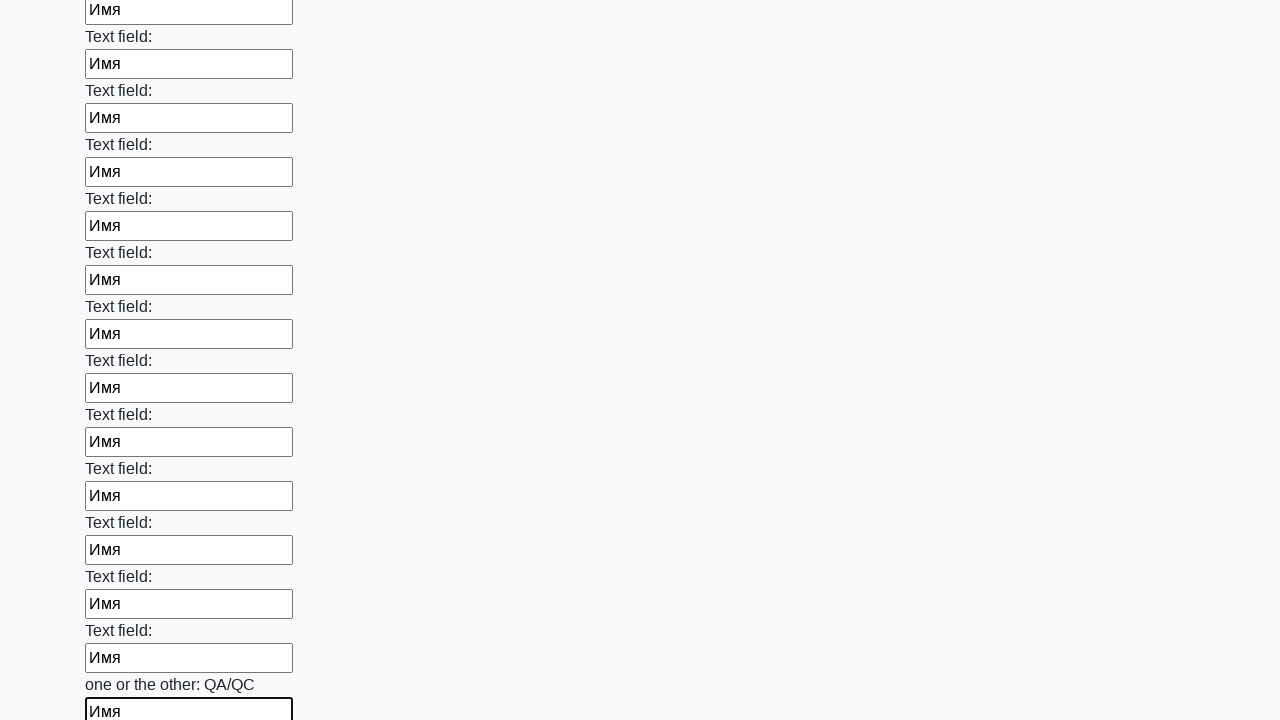

Filled input field with 'Имя' on input >> nth=88
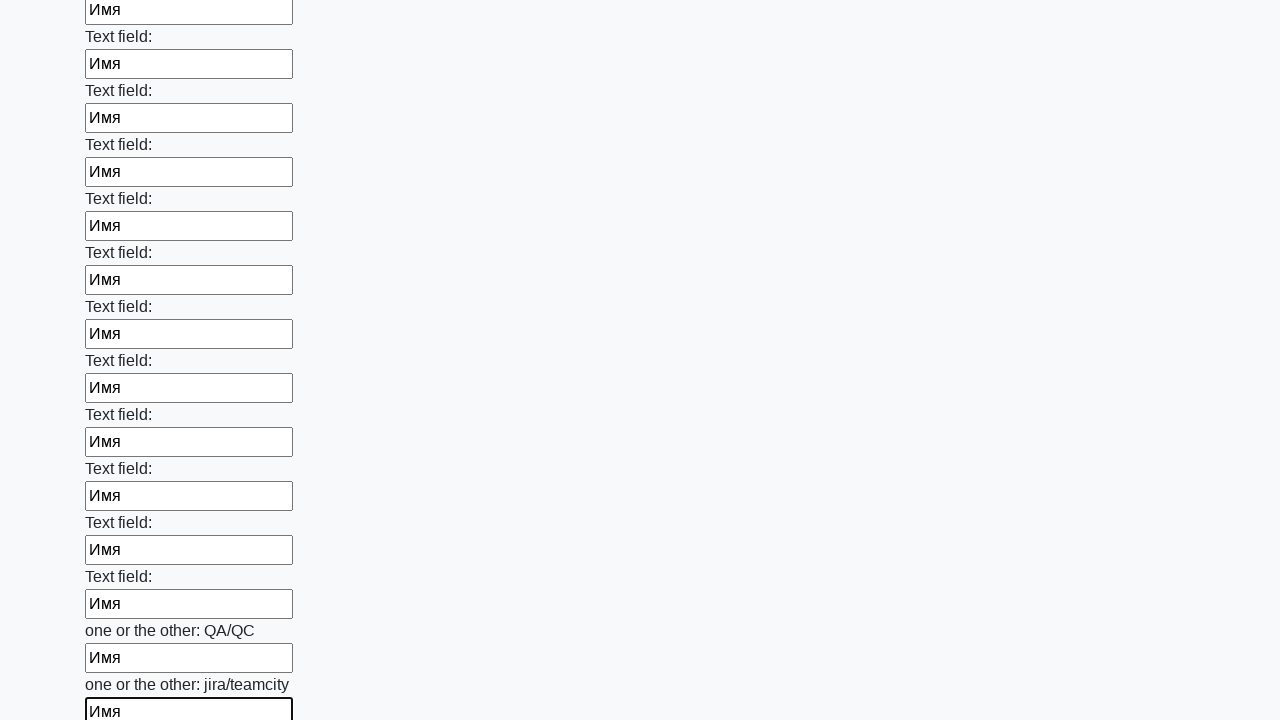

Filled input field with 'Имя' on input >> nth=89
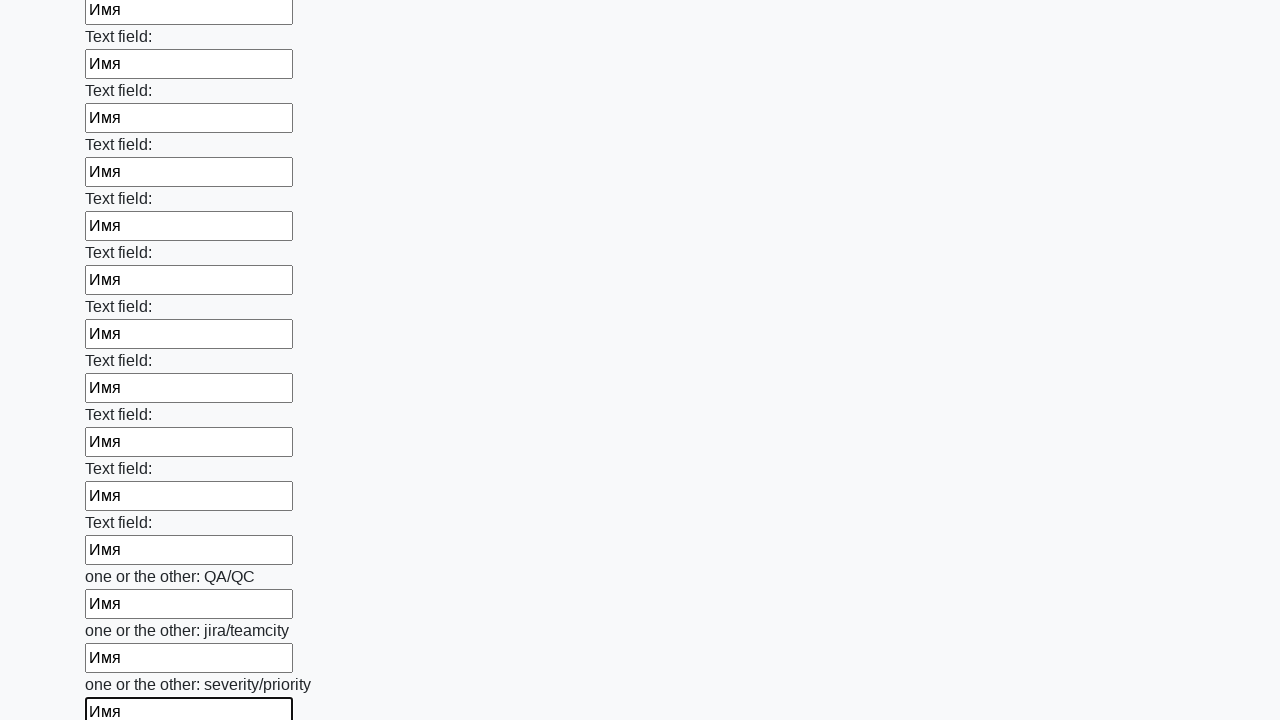

Filled input field with 'Имя' on input >> nth=90
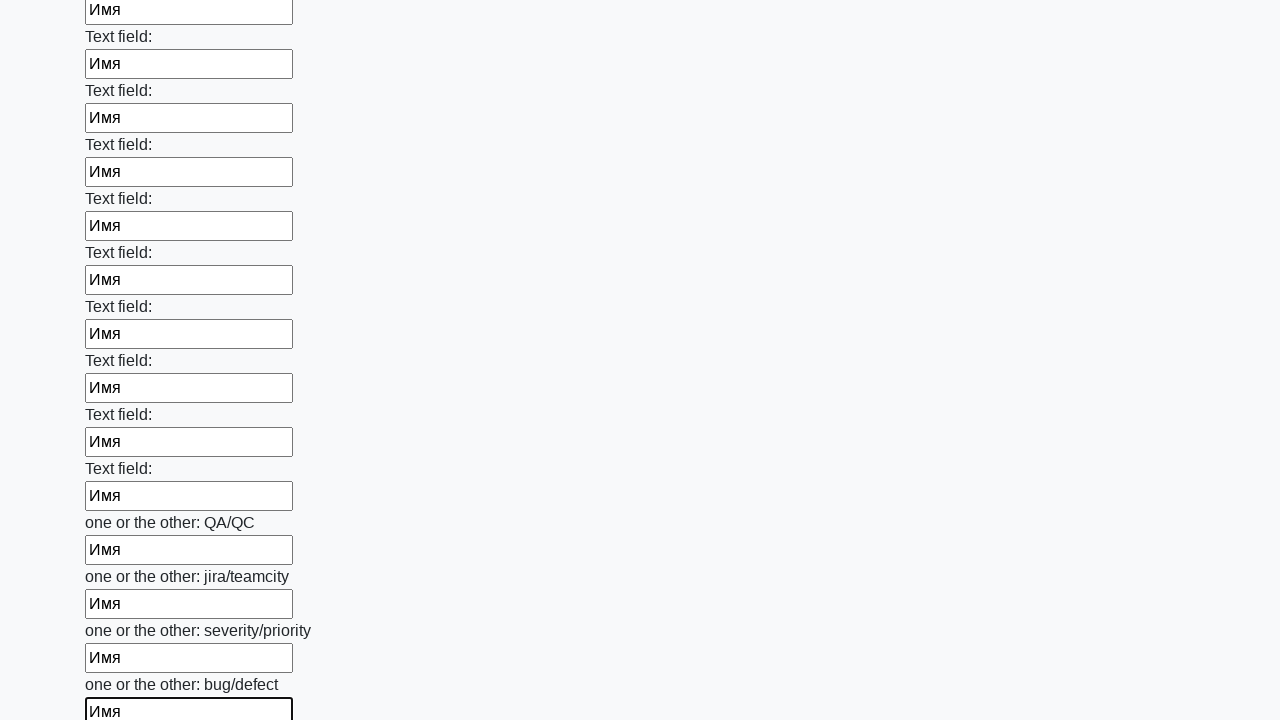

Filled input field with 'Имя' on input >> nth=91
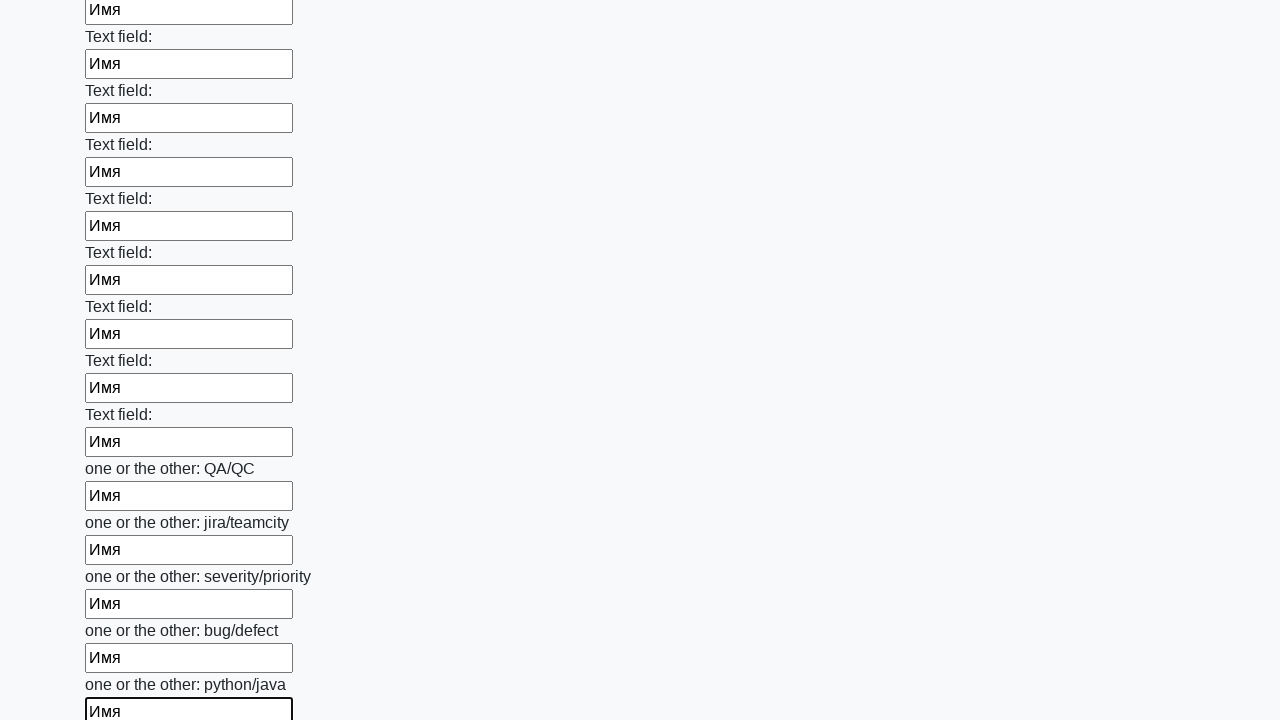

Filled input field with 'Имя' on input >> nth=92
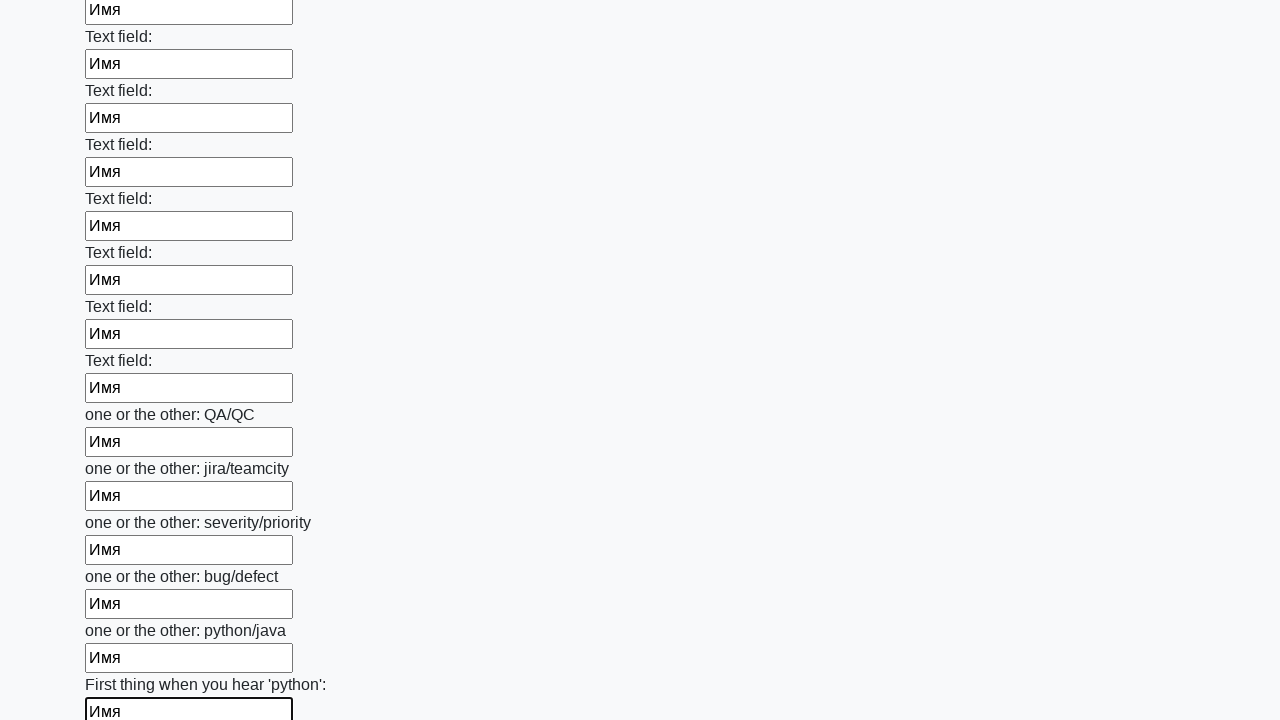

Filled input field with 'Имя' on input >> nth=93
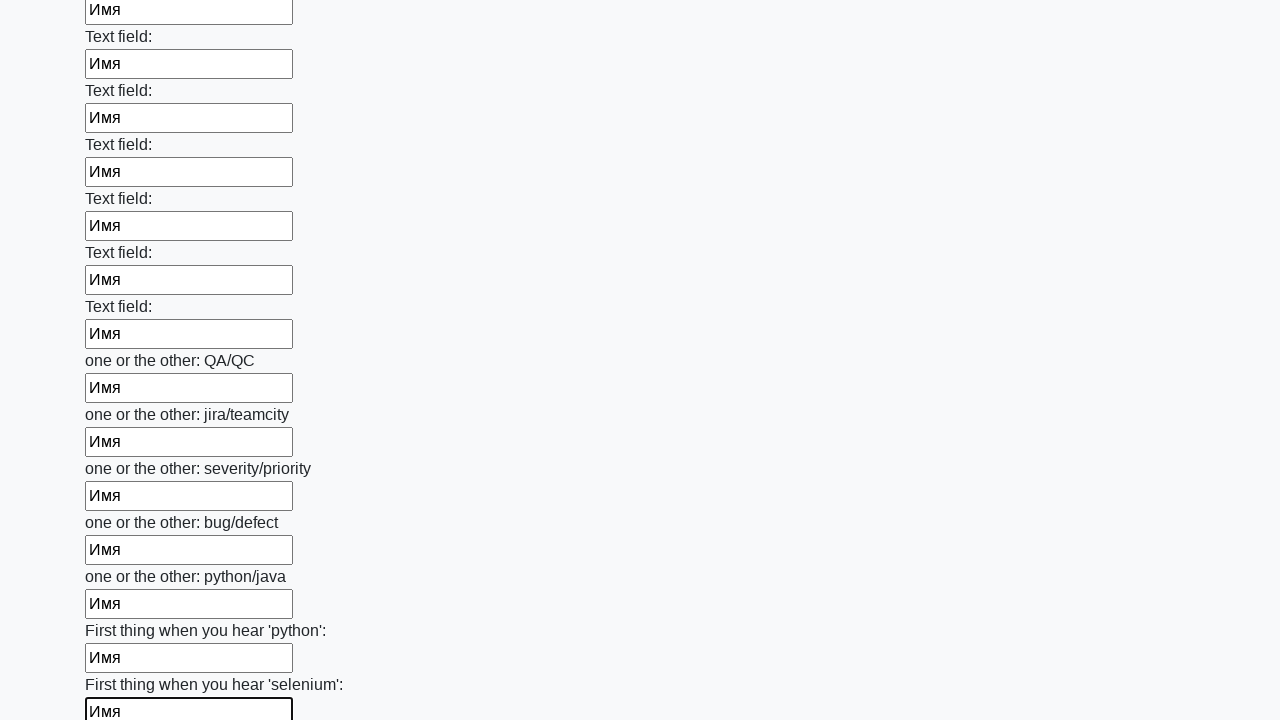

Filled input field with 'Имя' on input >> nth=94
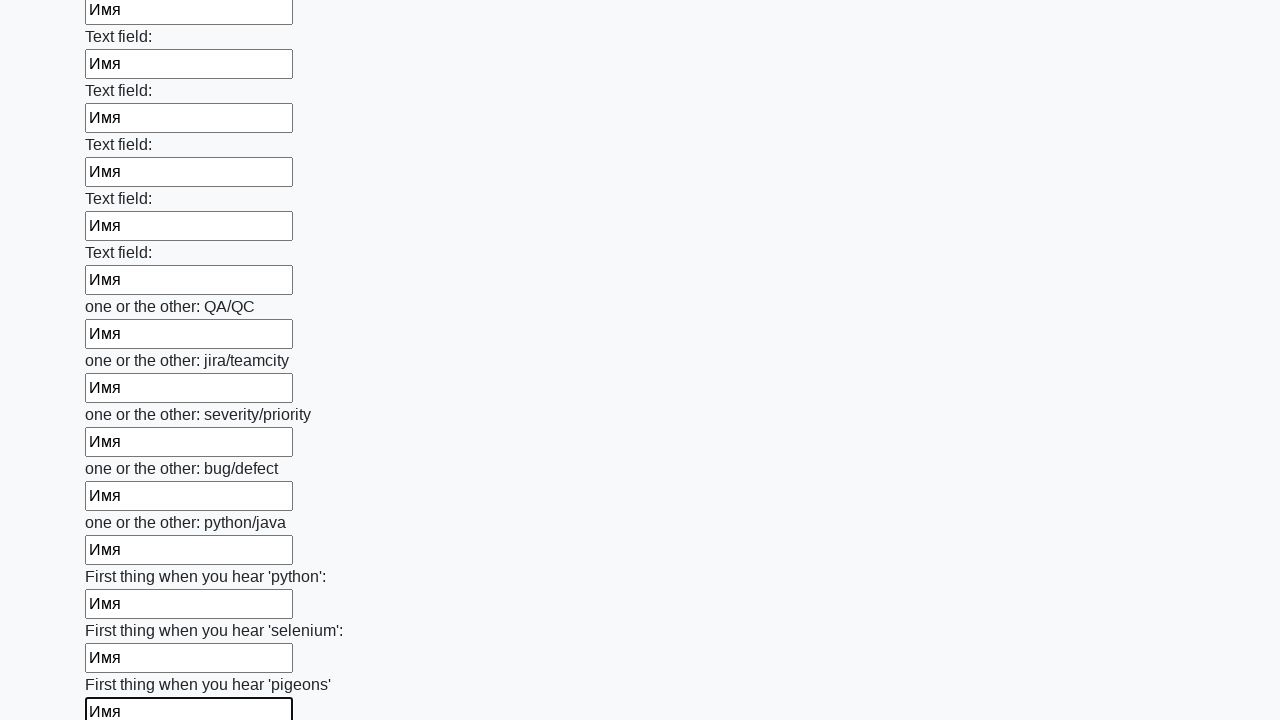

Filled input field with 'Имя' on input >> nth=95
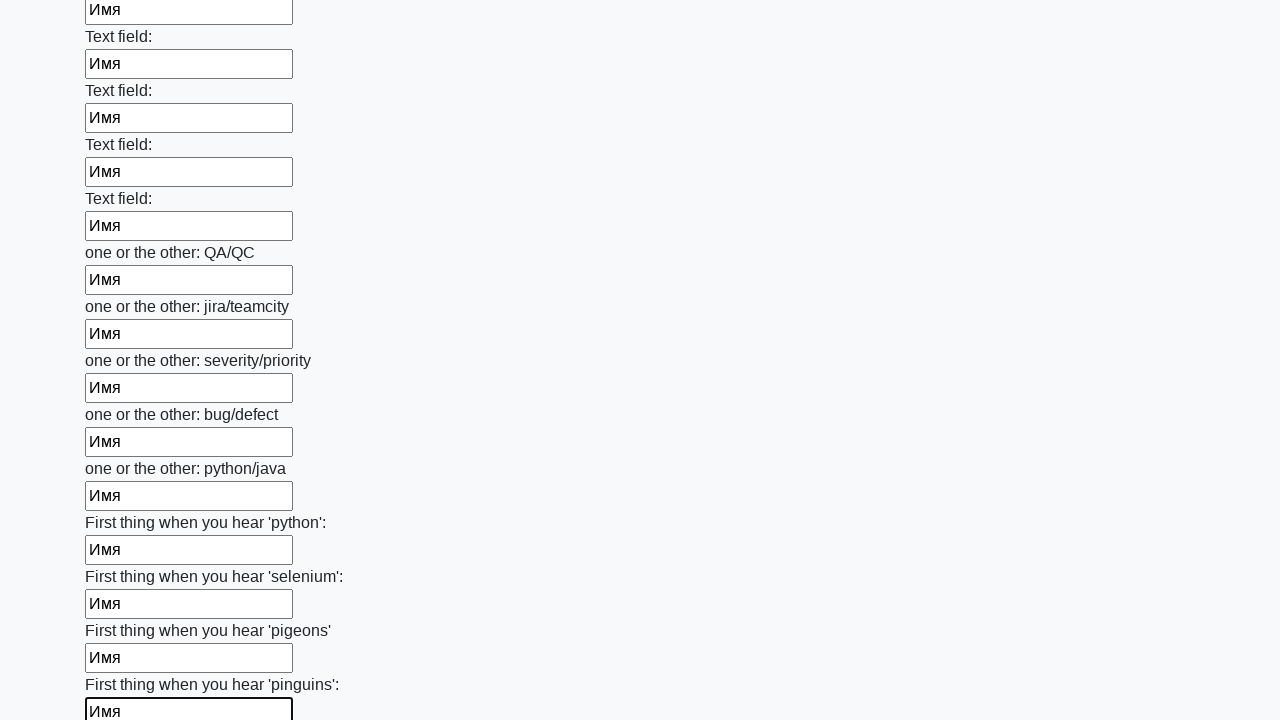

Filled input field with 'Имя' on input >> nth=96
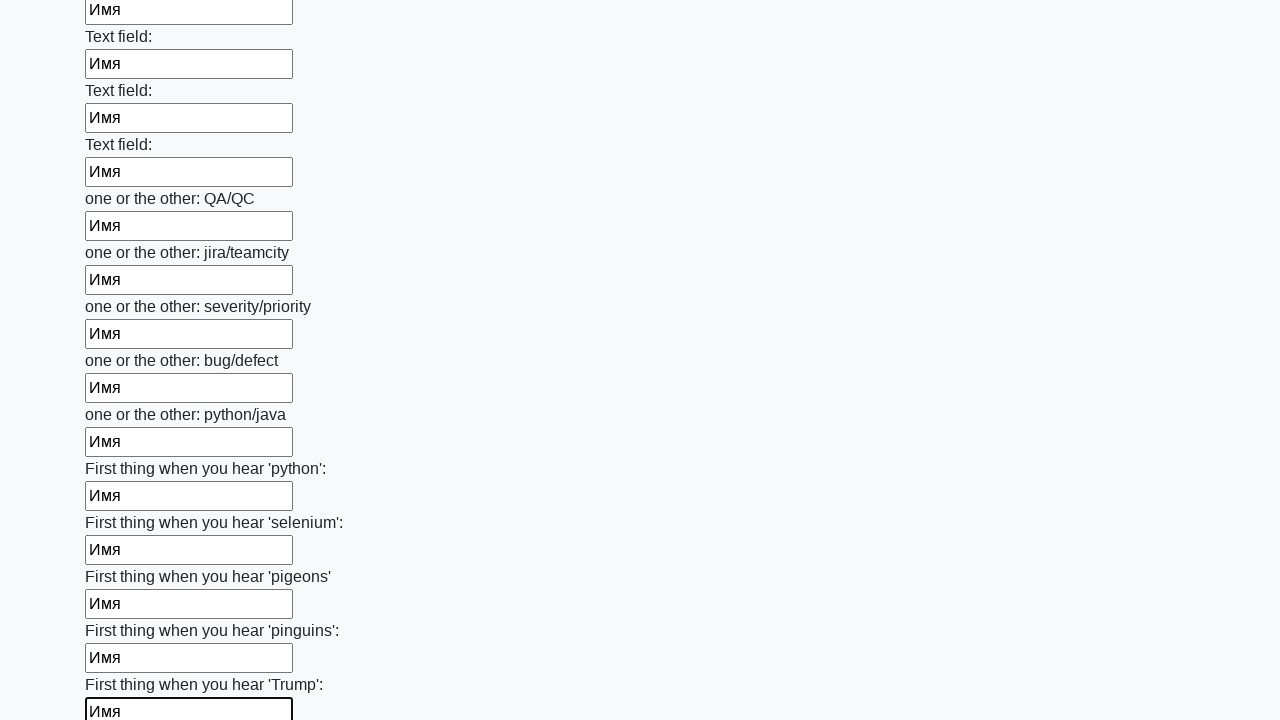

Filled input field with 'Имя' on input >> nth=97
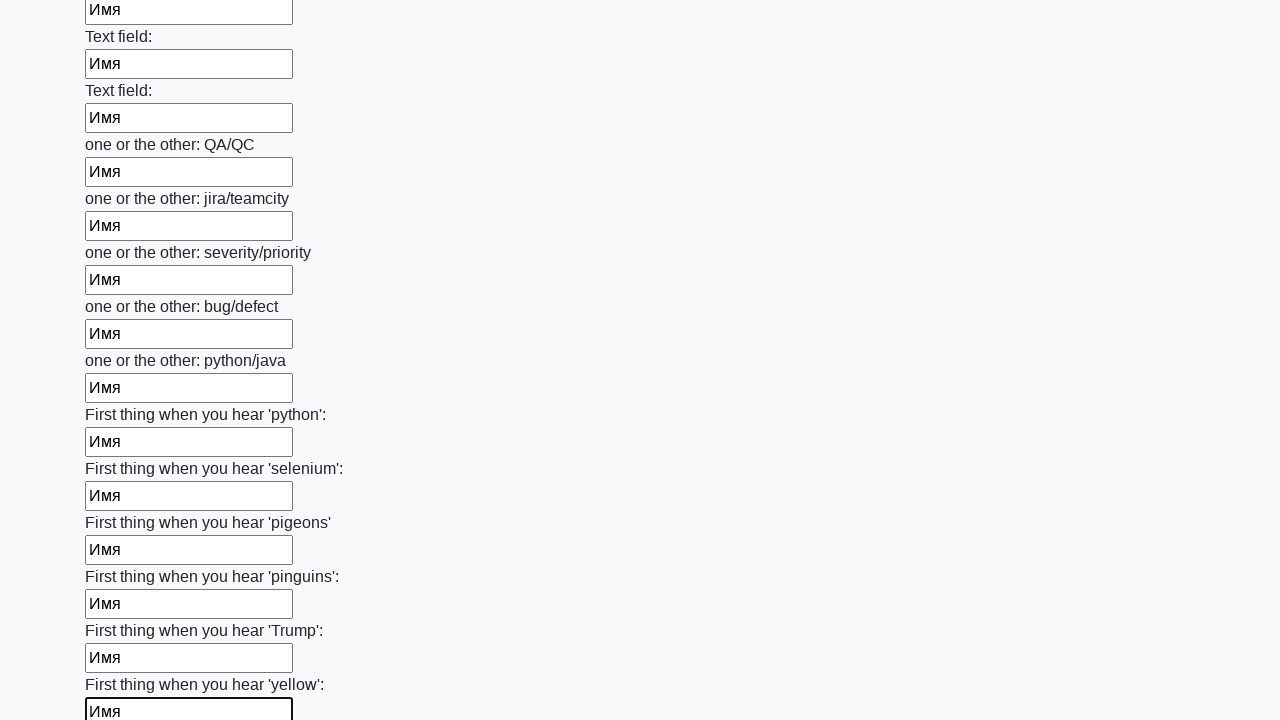

Filled input field with 'Имя' on input >> nth=98
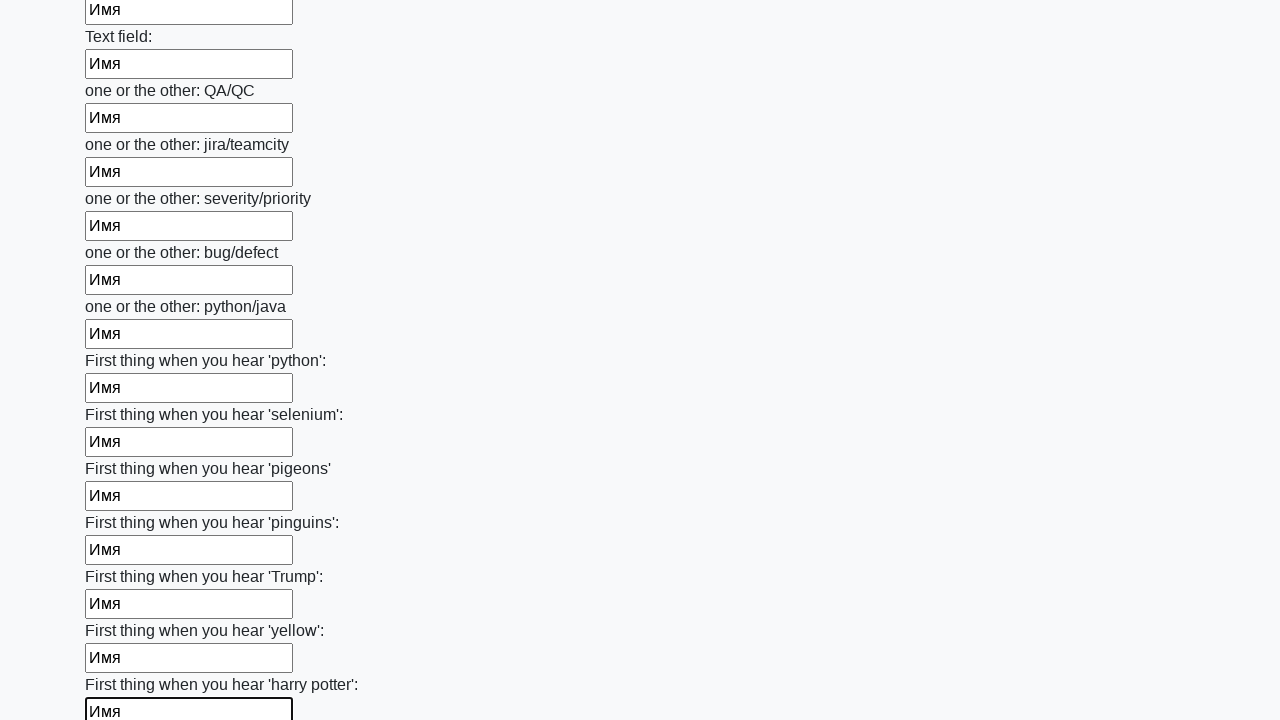

Filled input field with 'Имя' on input >> nth=99
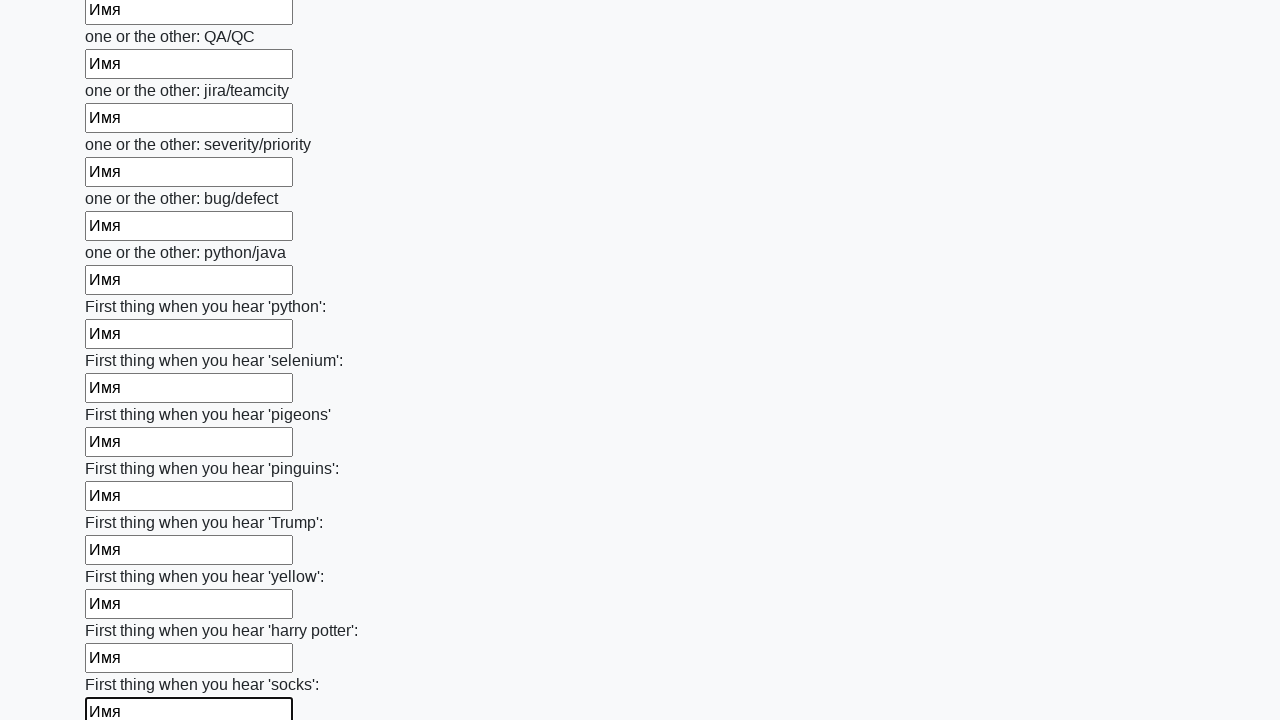

Clicked the submit button at (123, 611) on button.btn
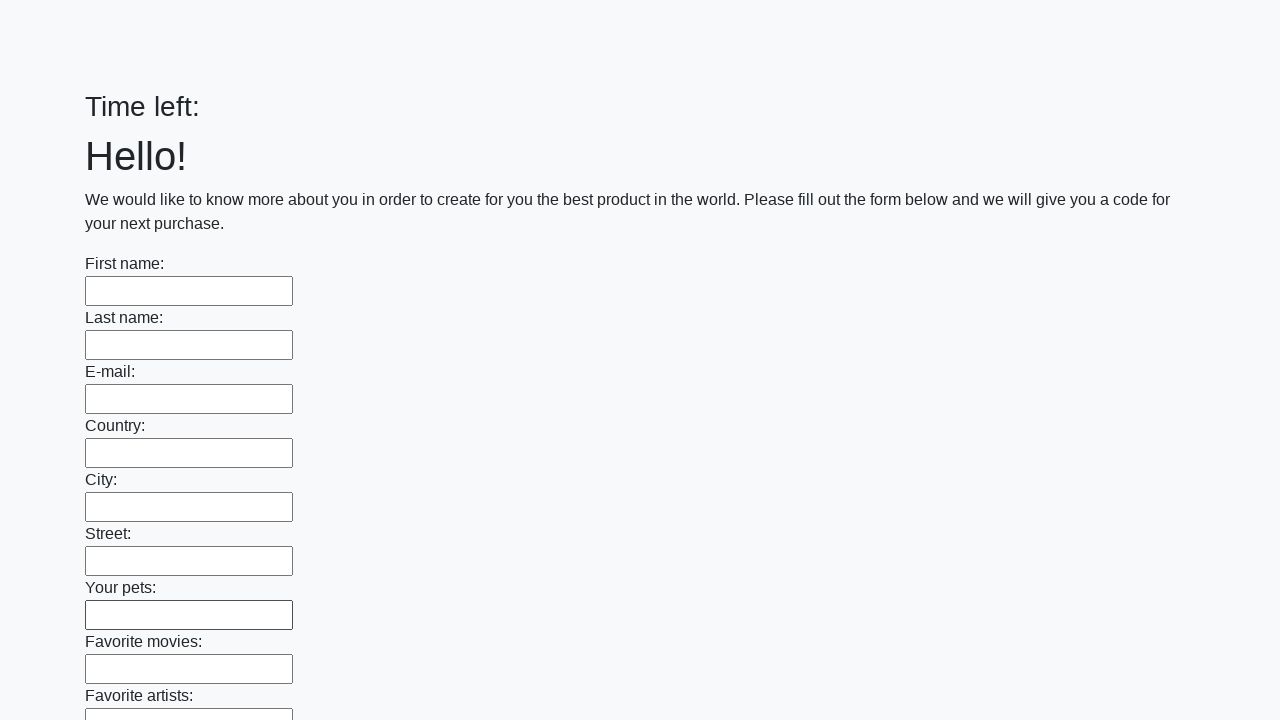

Set up dialog handler to accept alert
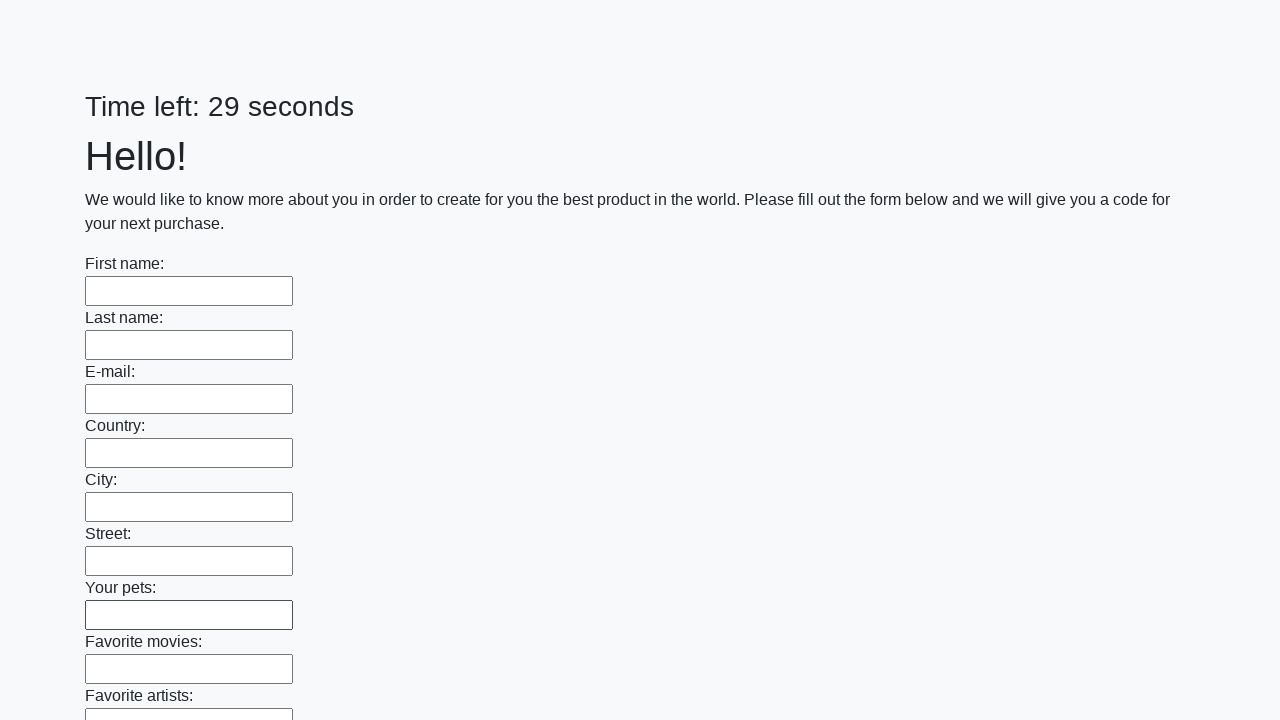

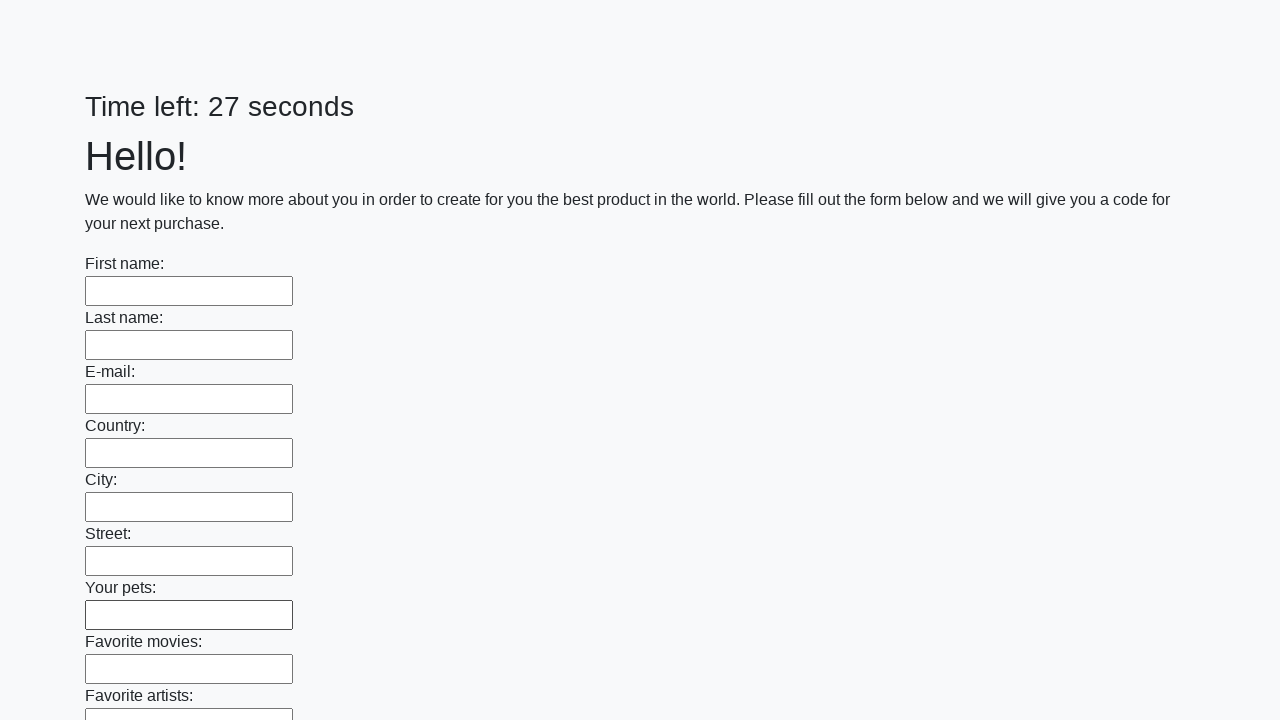